Fills all input fields on a large form with the same answer text and submits the form by clicking the submit button

Starting URL: http://suninjuly.github.io/huge_form.html

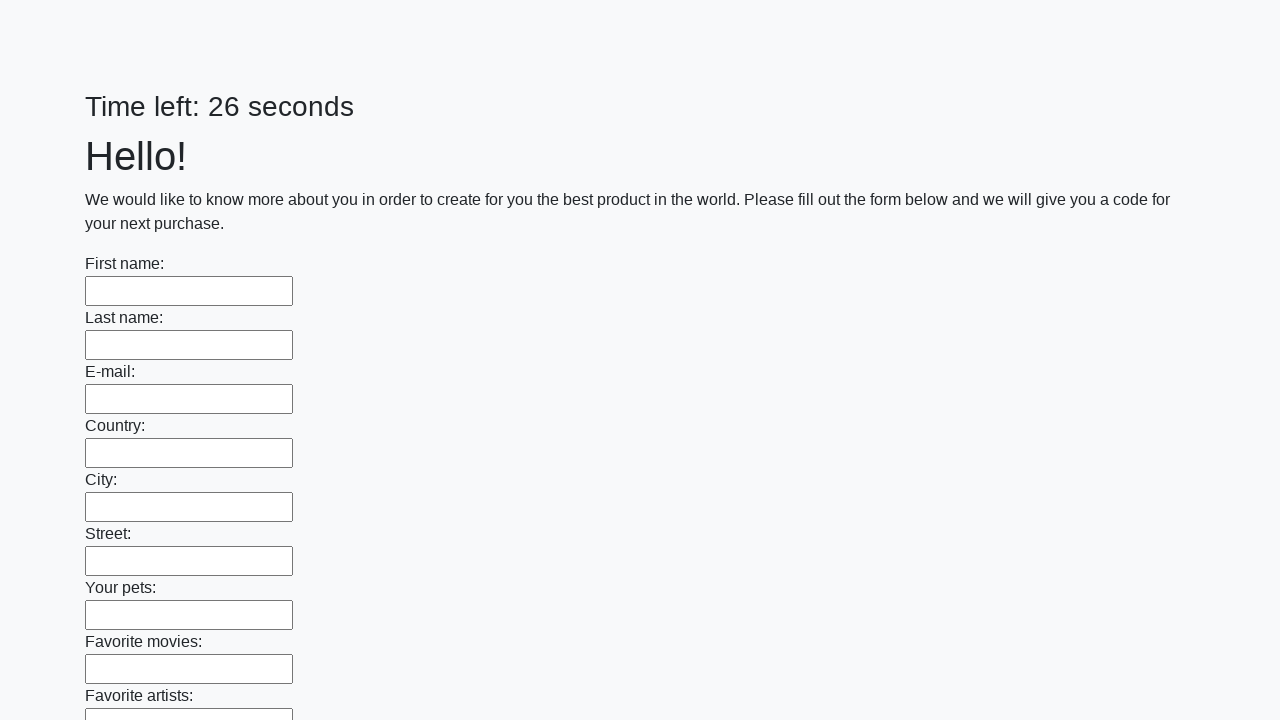

Located all input fields on the form
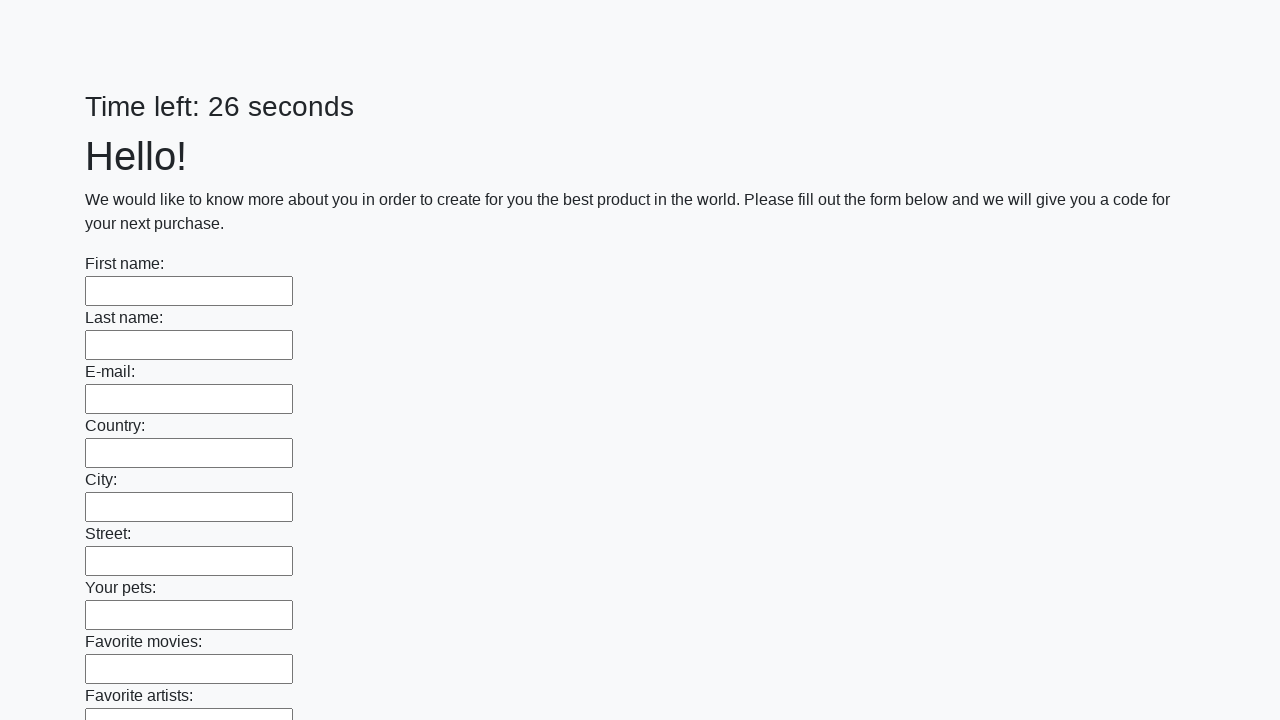

Filled an input field with 'Answer' on input >> nth=0
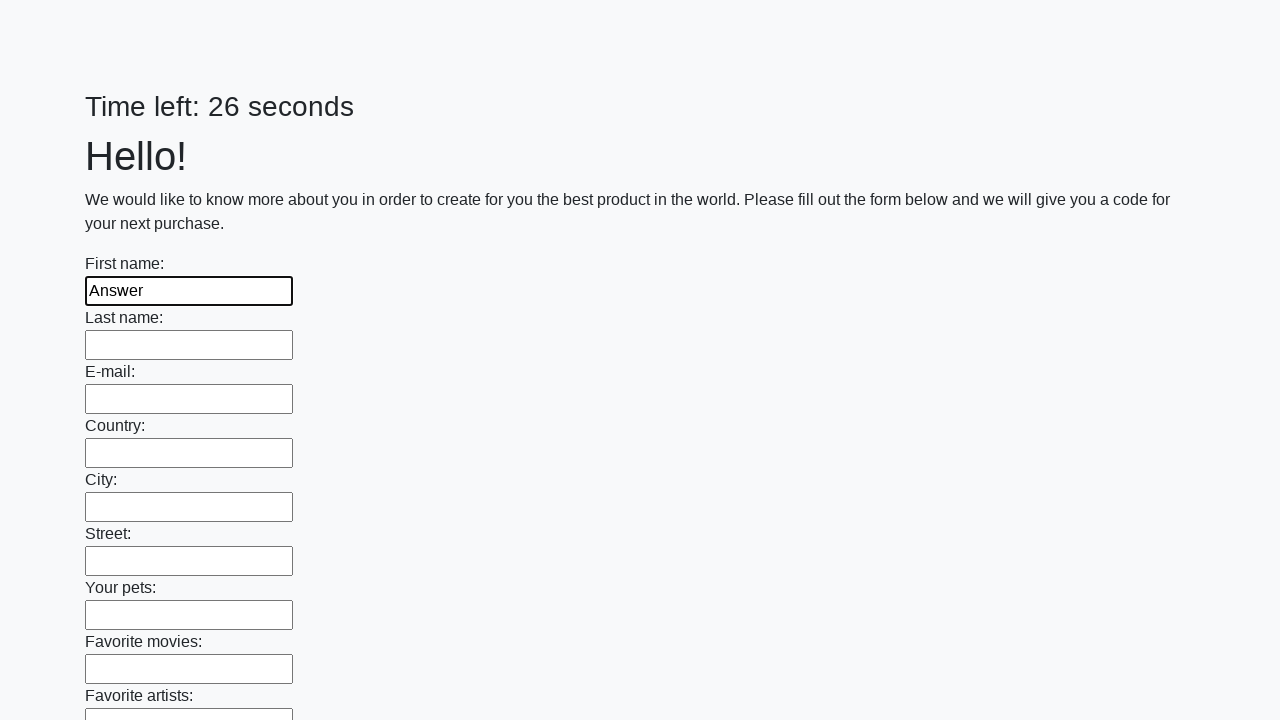

Filled an input field with 'Answer' on input >> nth=1
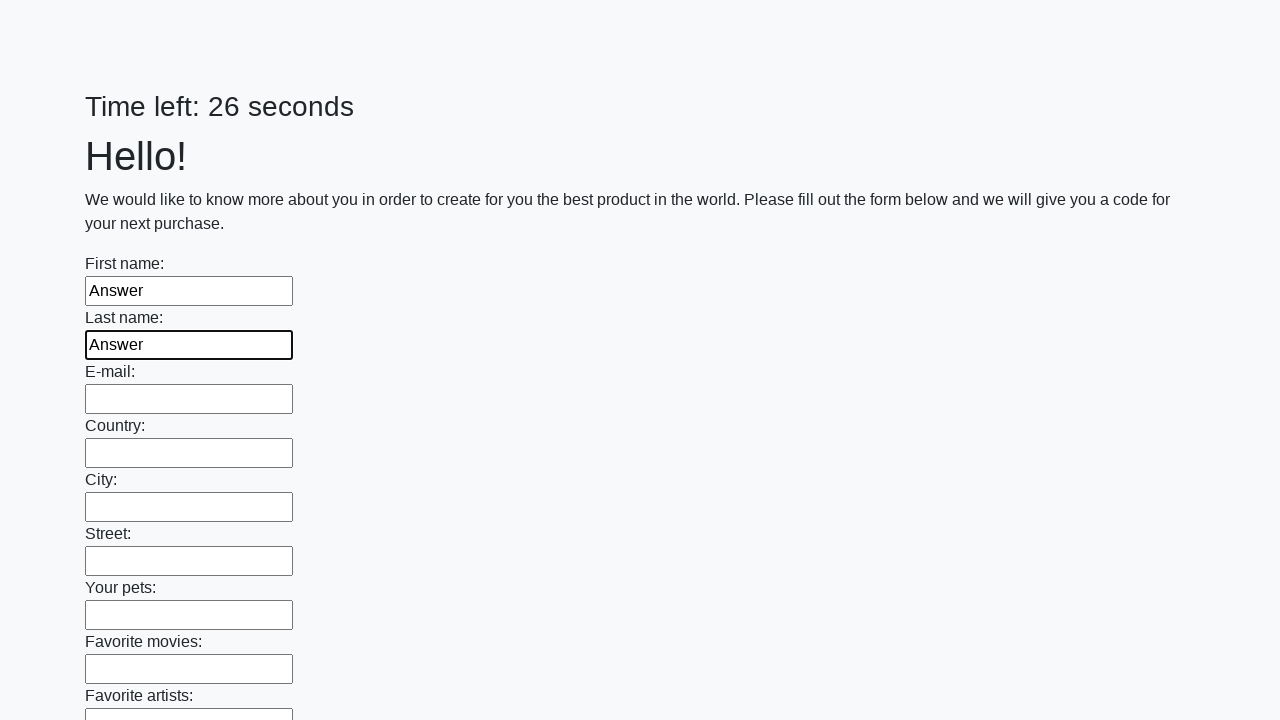

Filled an input field with 'Answer' on input >> nth=2
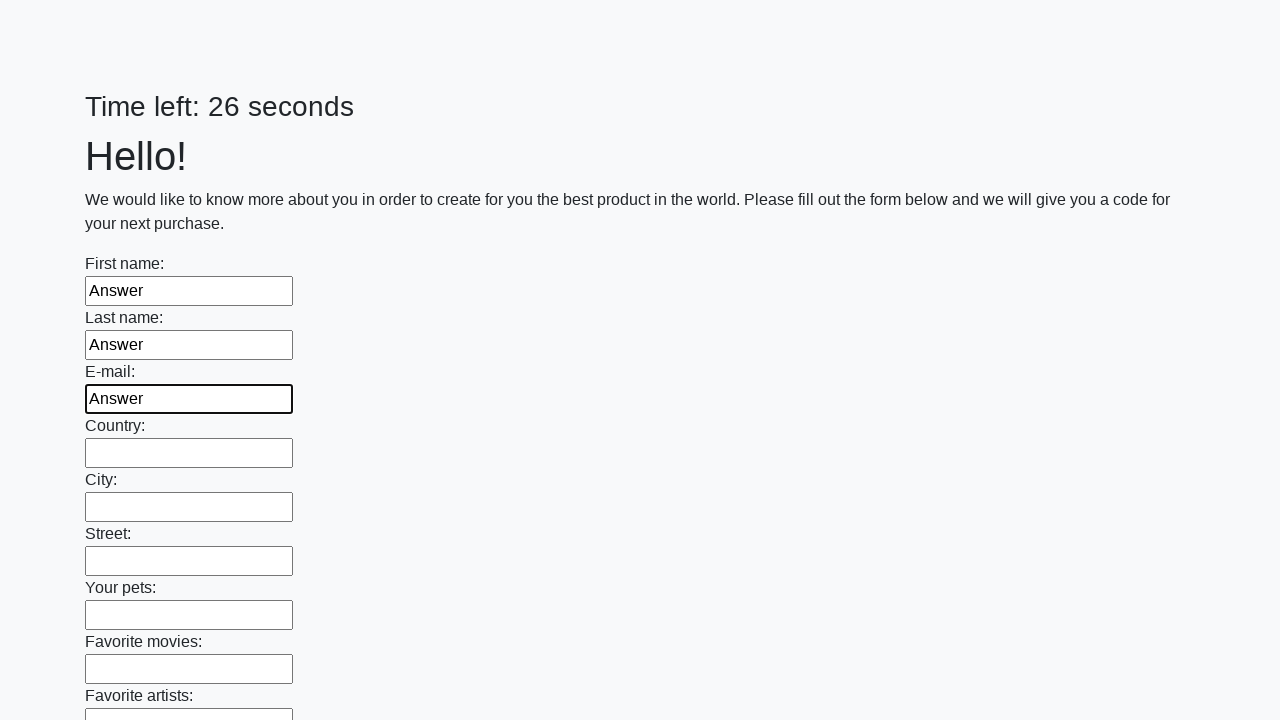

Filled an input field with 'Answer' on input >> nth=3
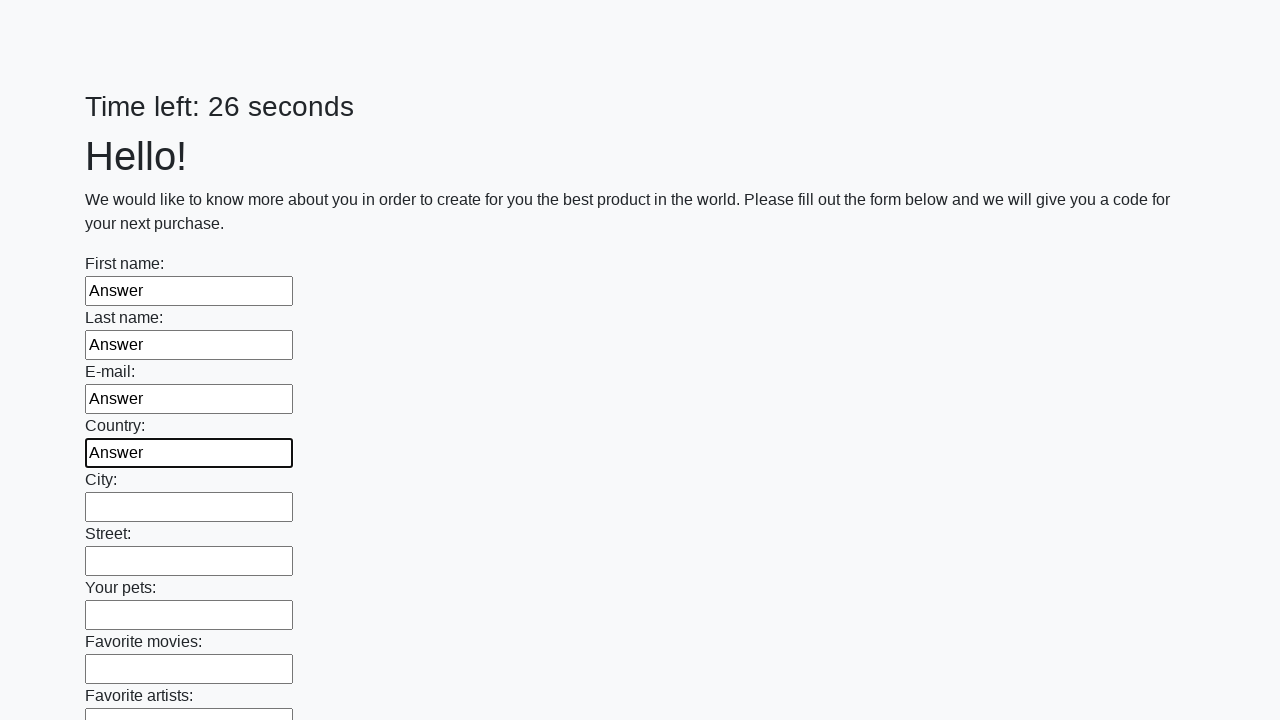

Filled an input field with 'Answer' on input >> nth=4
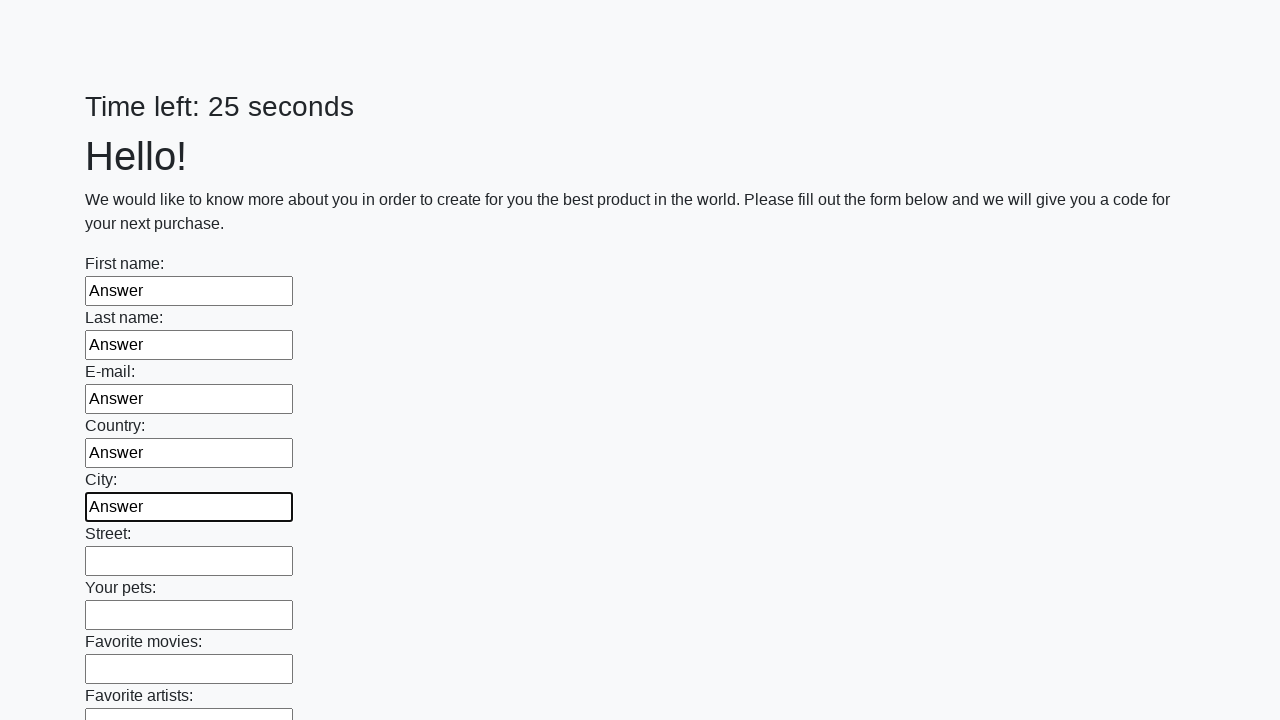

Filled an input field with 'Answer' on input >> nth=5
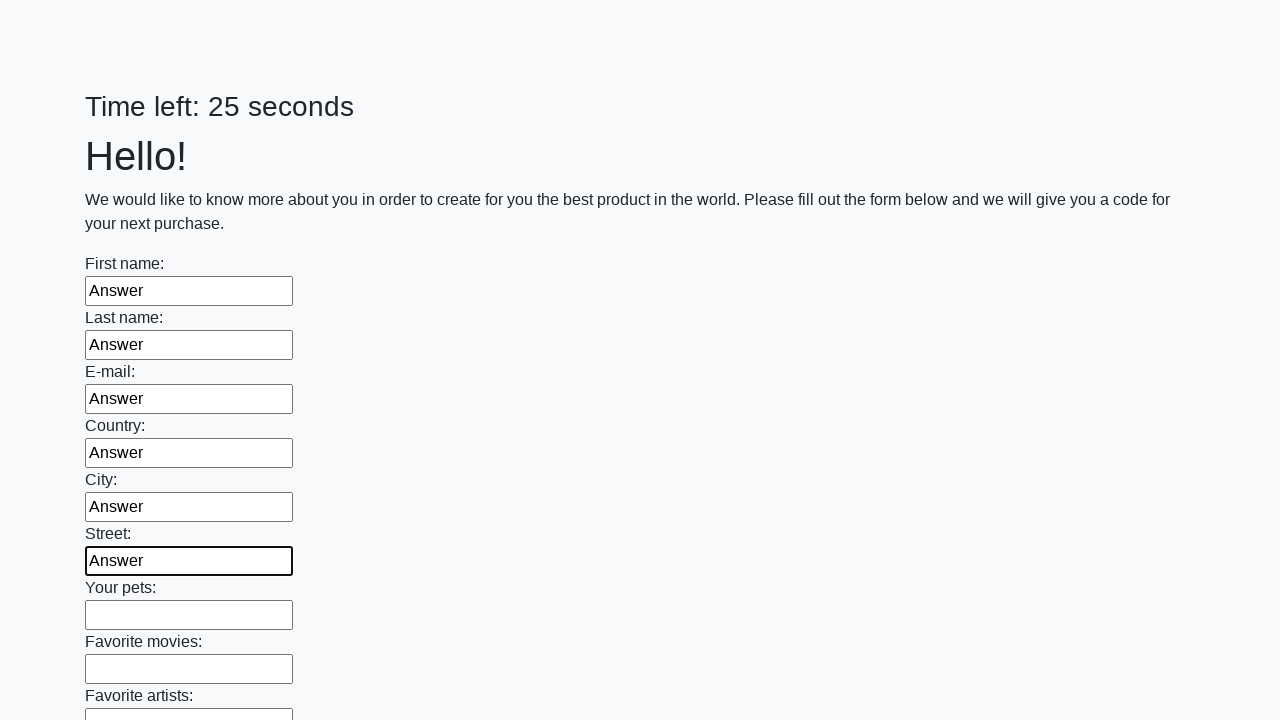

Filled an input field with 'Answer' on input >> nth=6
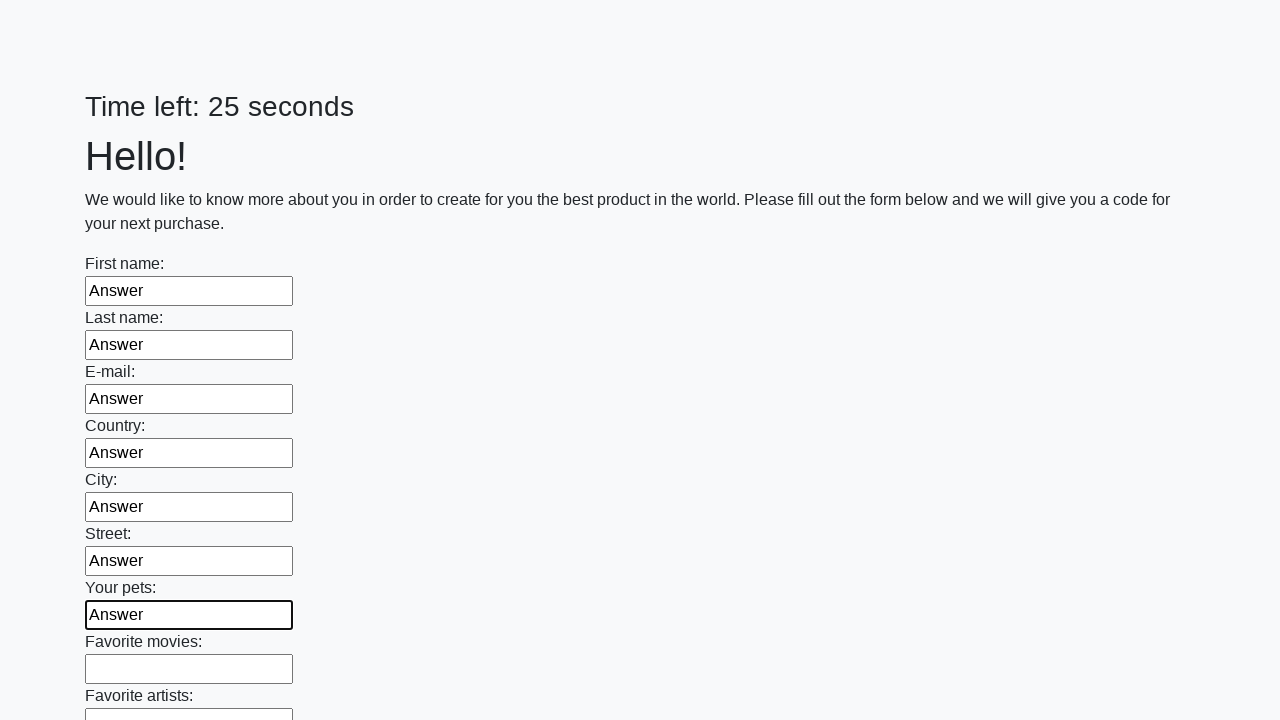

Filled an input field with 'Answer' on input >> nth=7
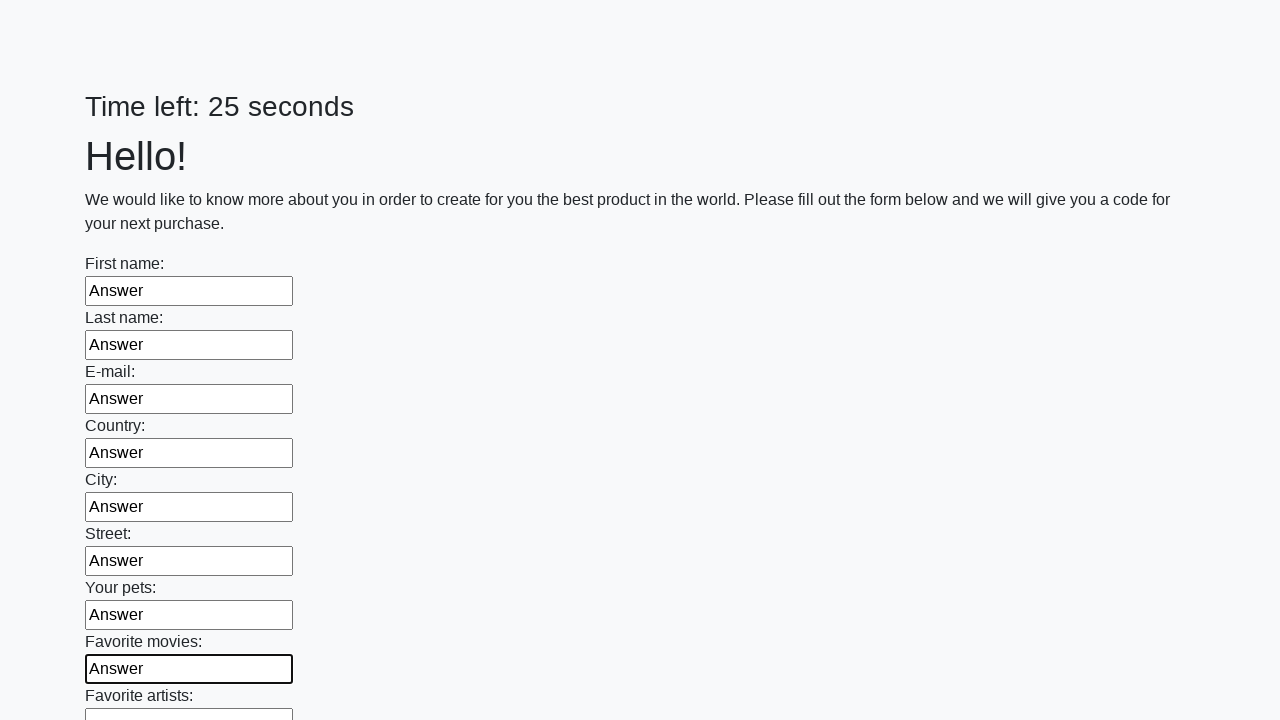

Filled an input field with 'Answer' on input >> nth=8
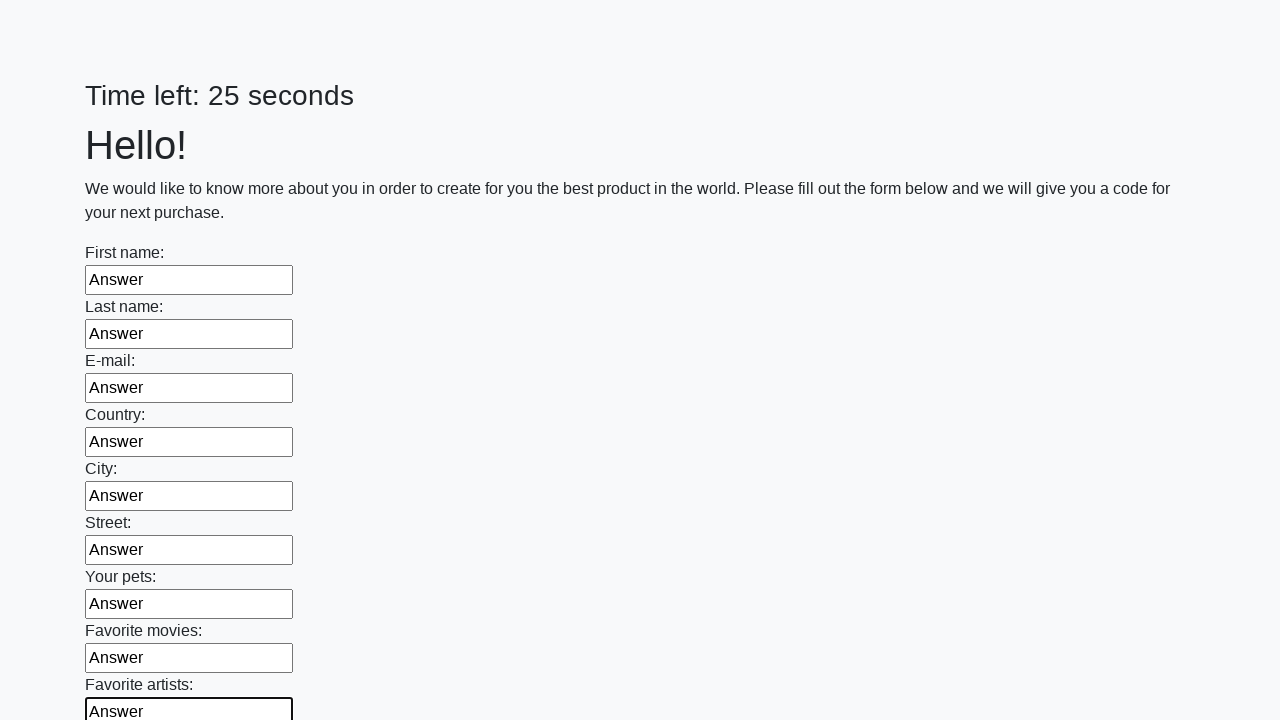

Filled an input field with 'Answer' on input >> nth=9
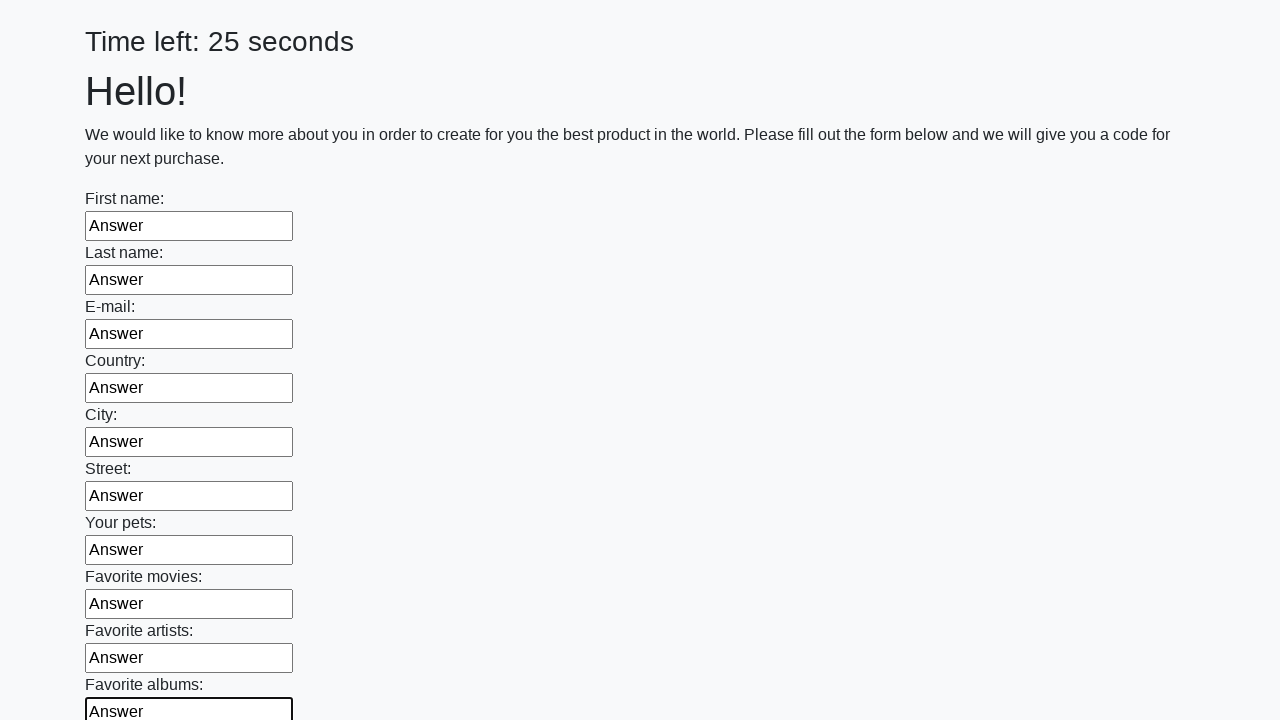

Filled an input field with 'Answer' on input >> nth=10
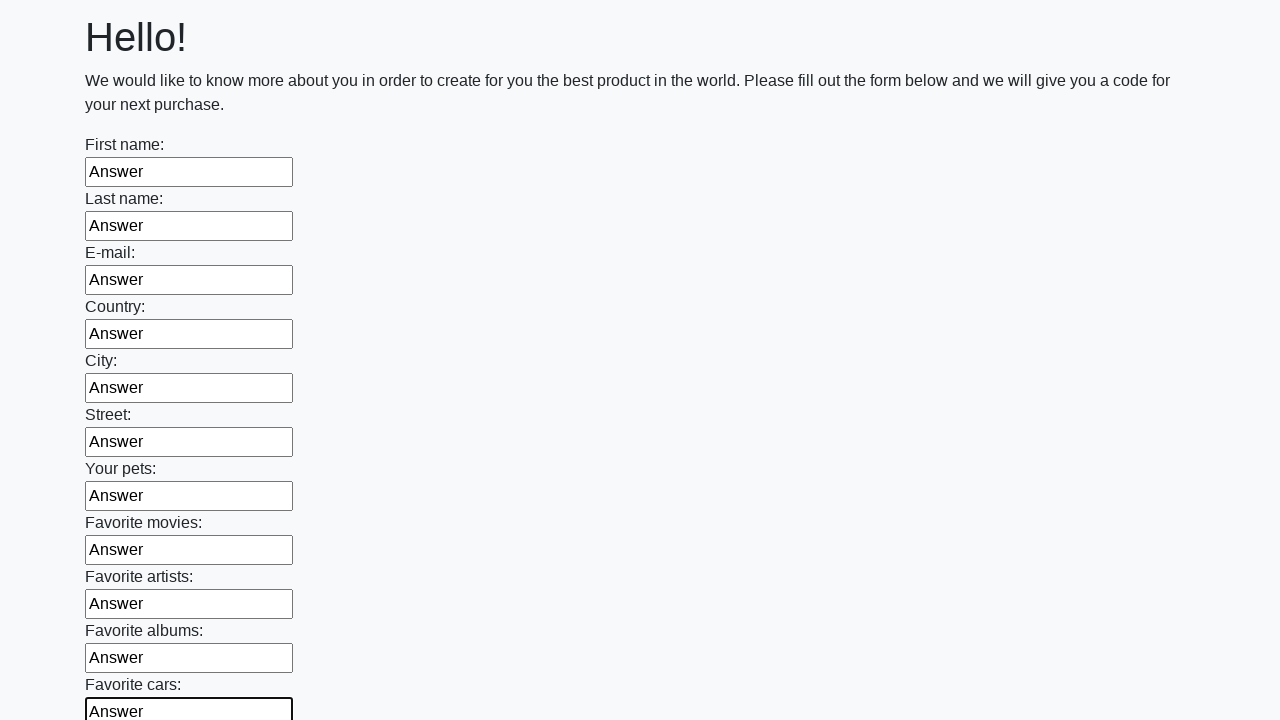

Filled an input field with 'Answer' on input >> nth=11
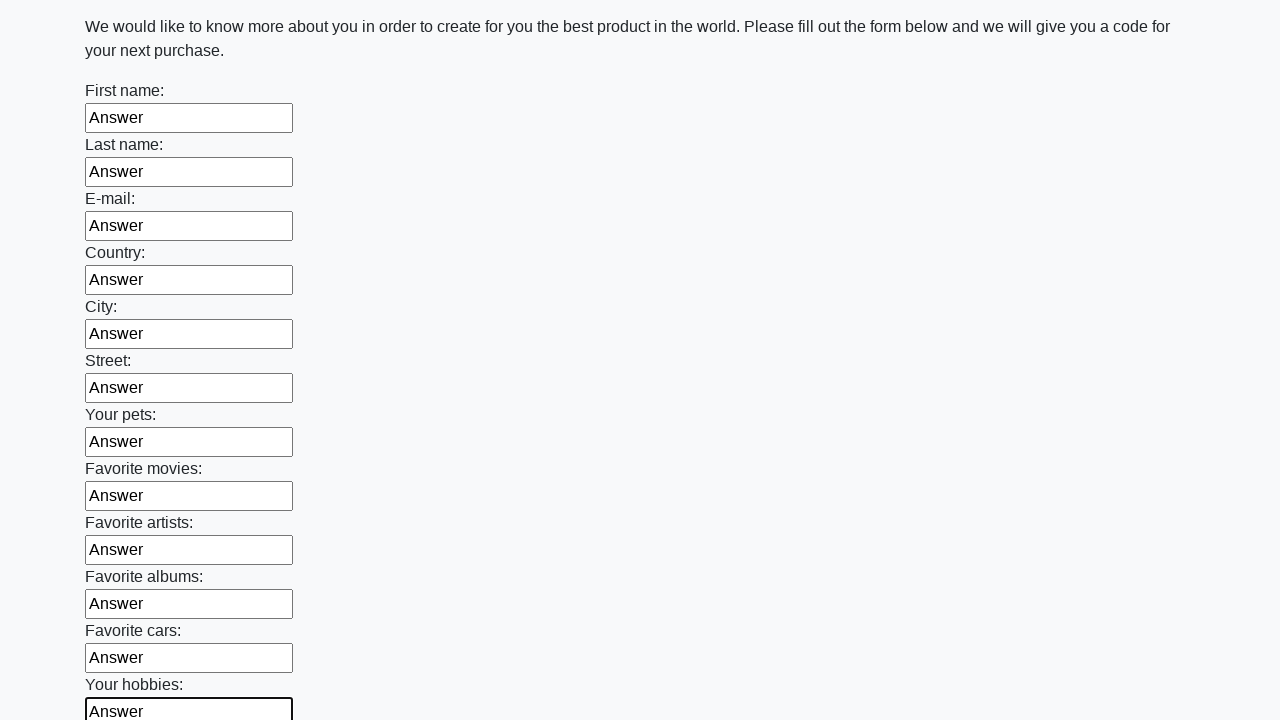

Filled an input field with 'Answer' on input >> nth=12
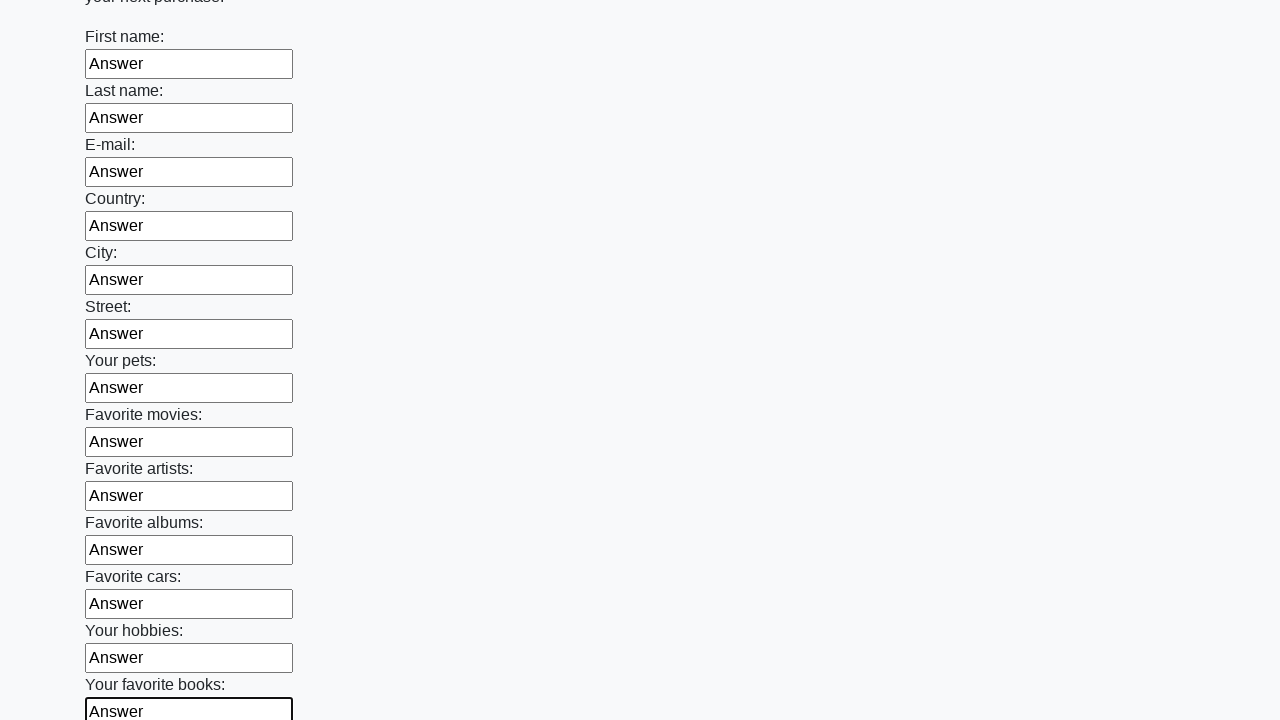

Filled an input field with 'Answer' on input >> nth=13
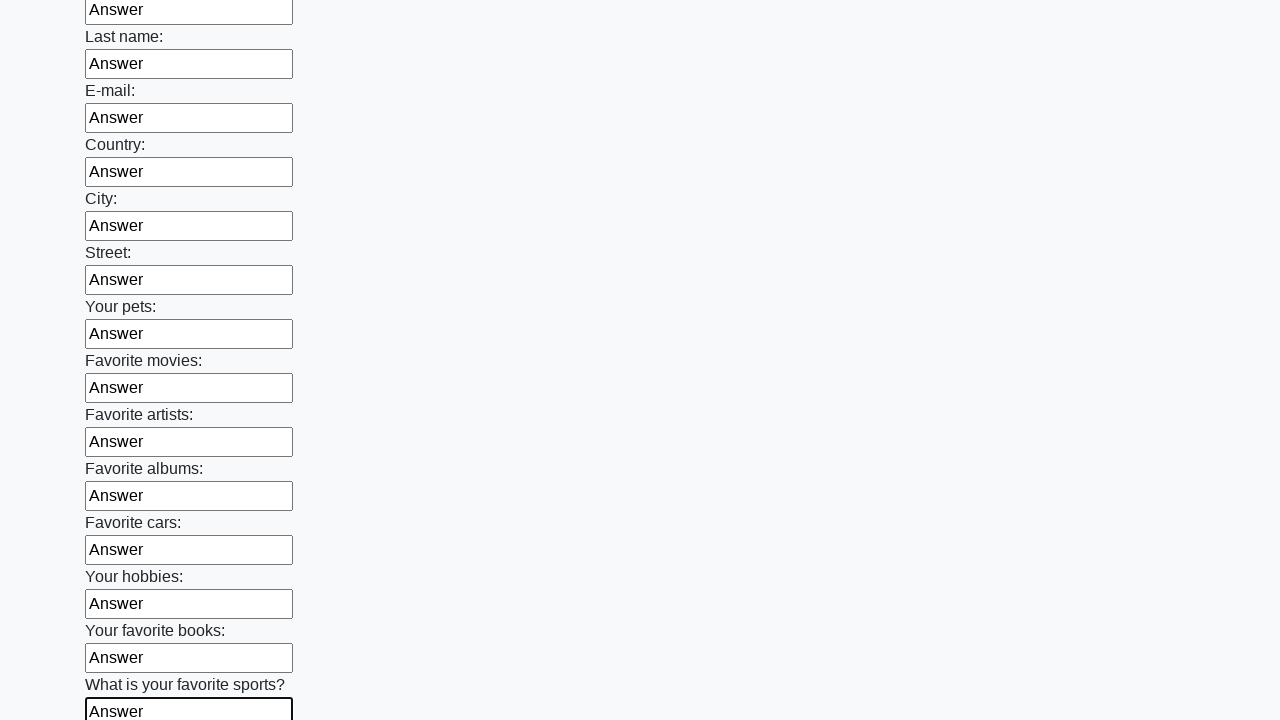

Filled an input field with 'Answer' on input >> nth=14
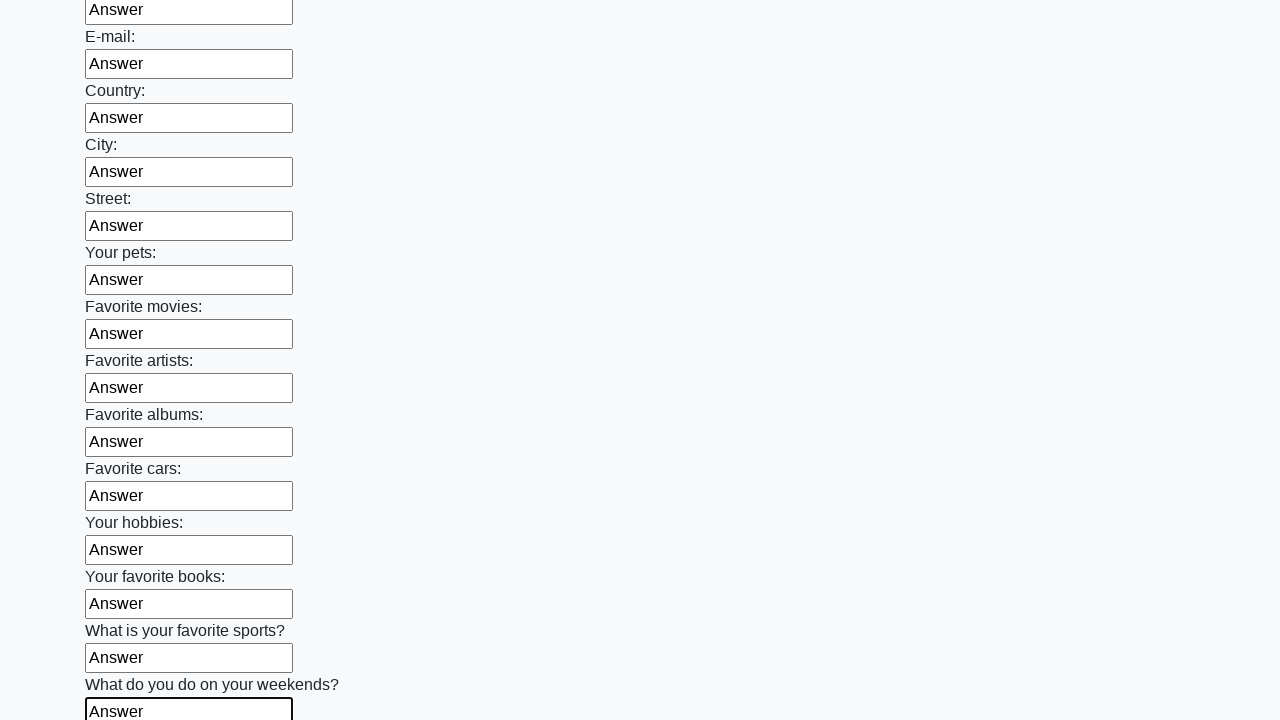

Filled an input field with 'Answer' on input >> nth=15
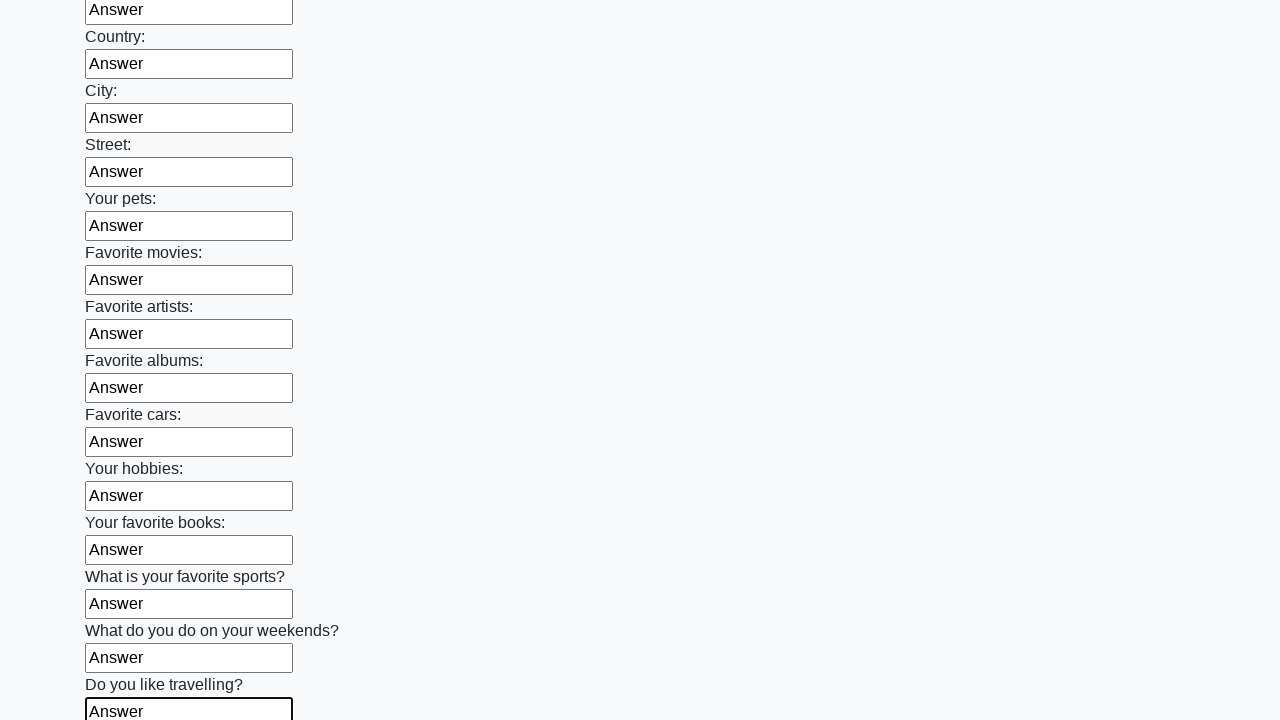

Filled an input field with 'Answer' on input >> nth=16
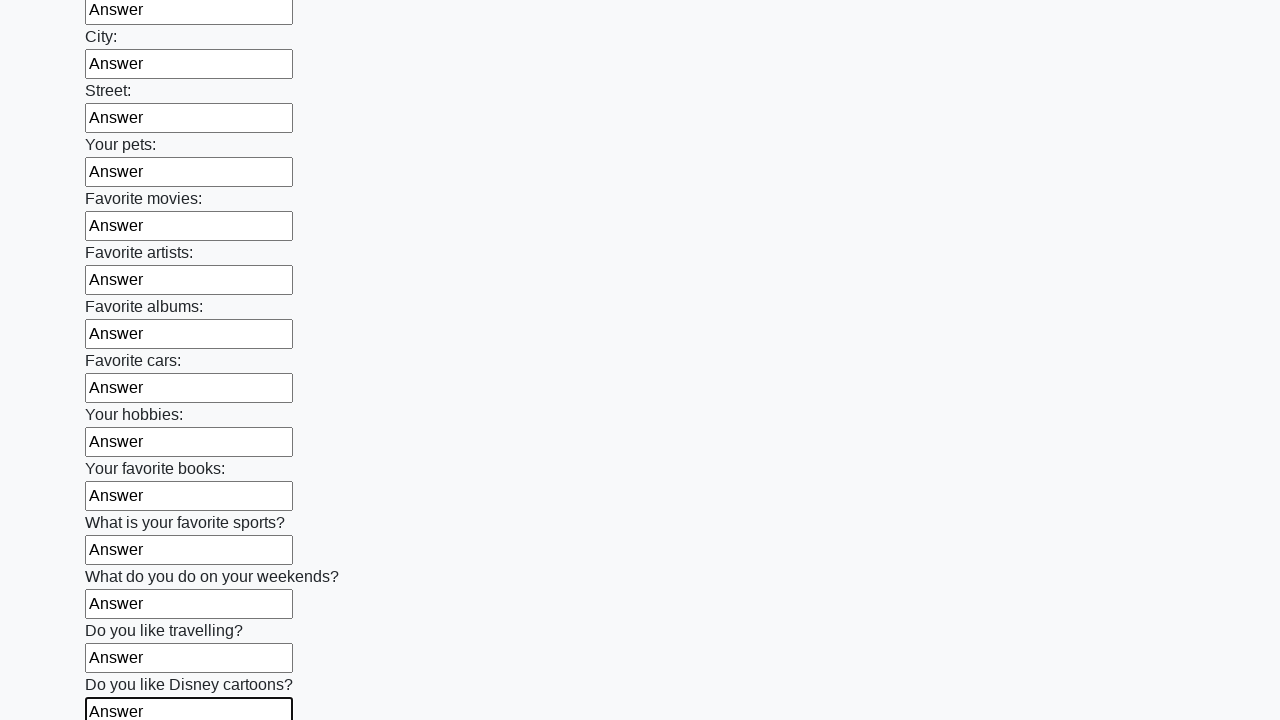

Filled an input field with 'Answer' on input >> nth=17
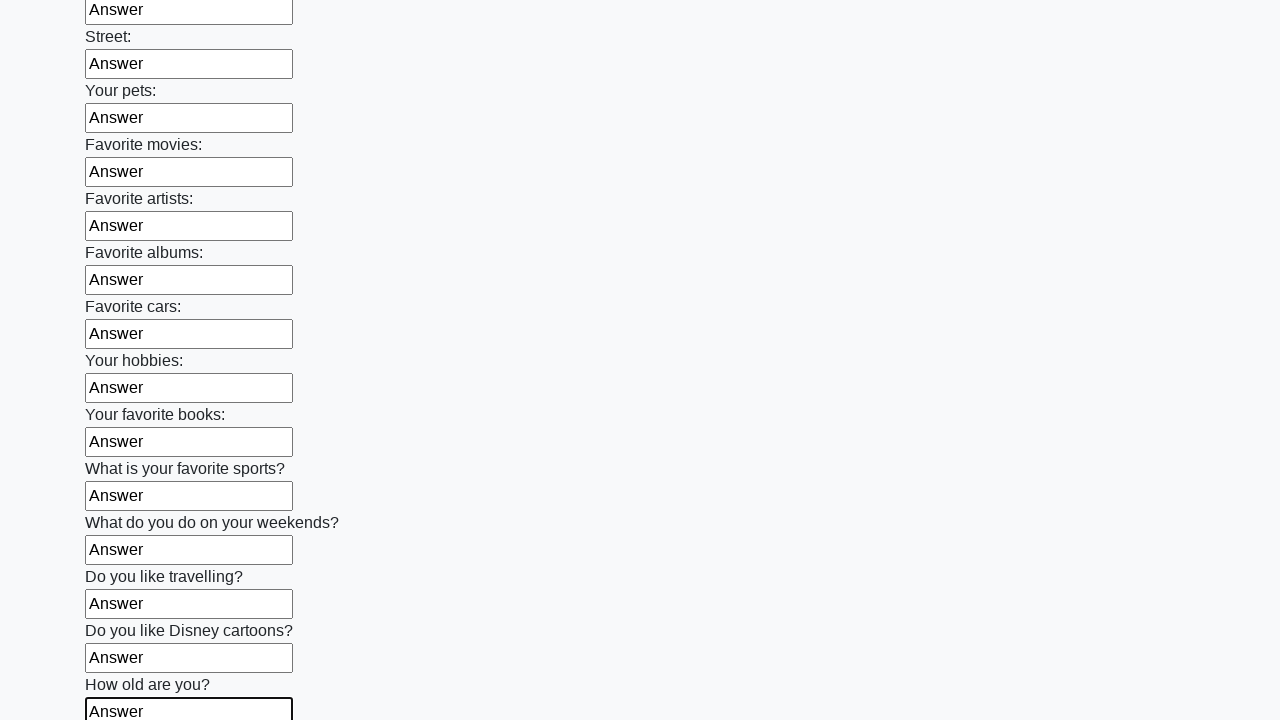

Filled an input field with 'Answer' on input >> nth=18
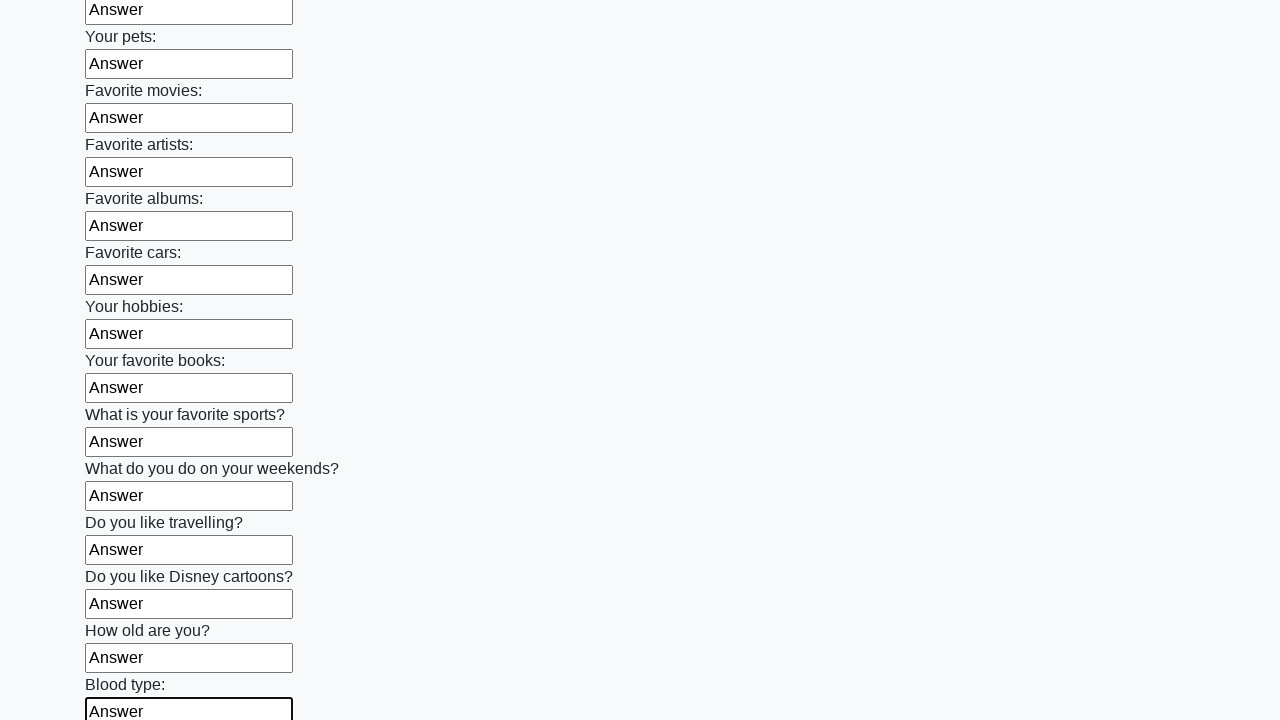

Filled an input field with 'Answer' on input >> nth=19
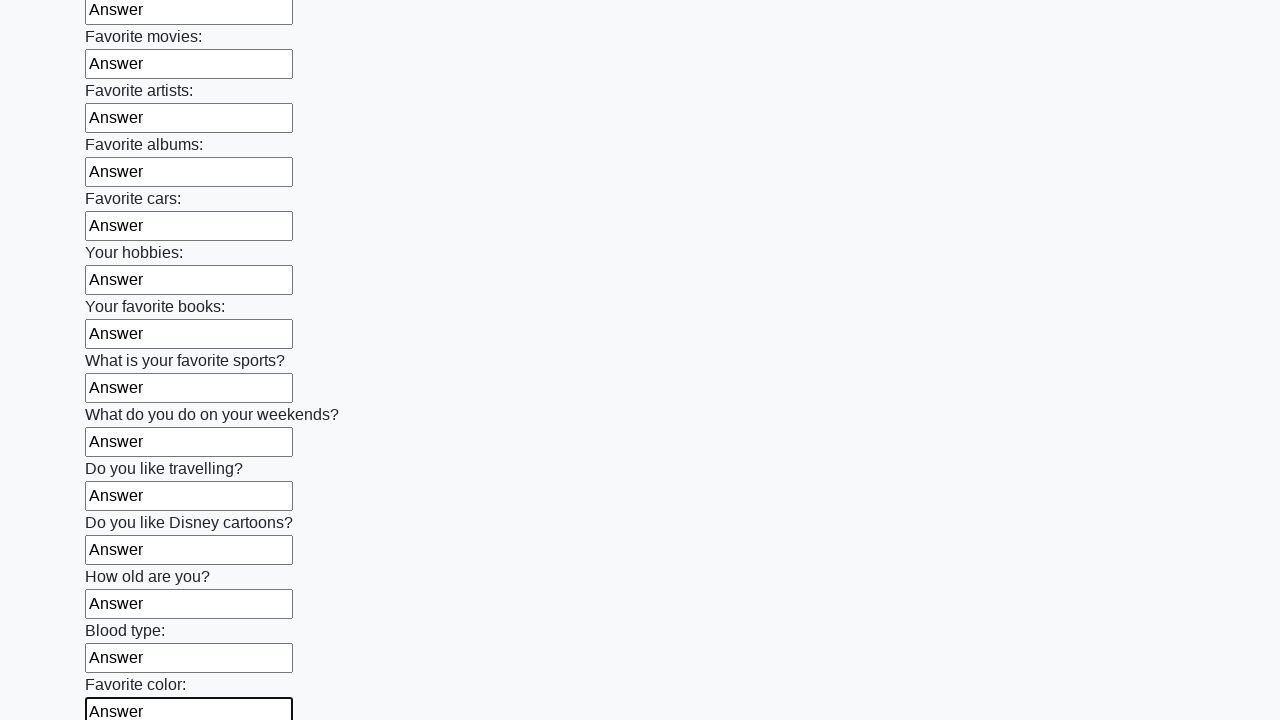

Filled an input field with 'Answer' on input >> nth=20
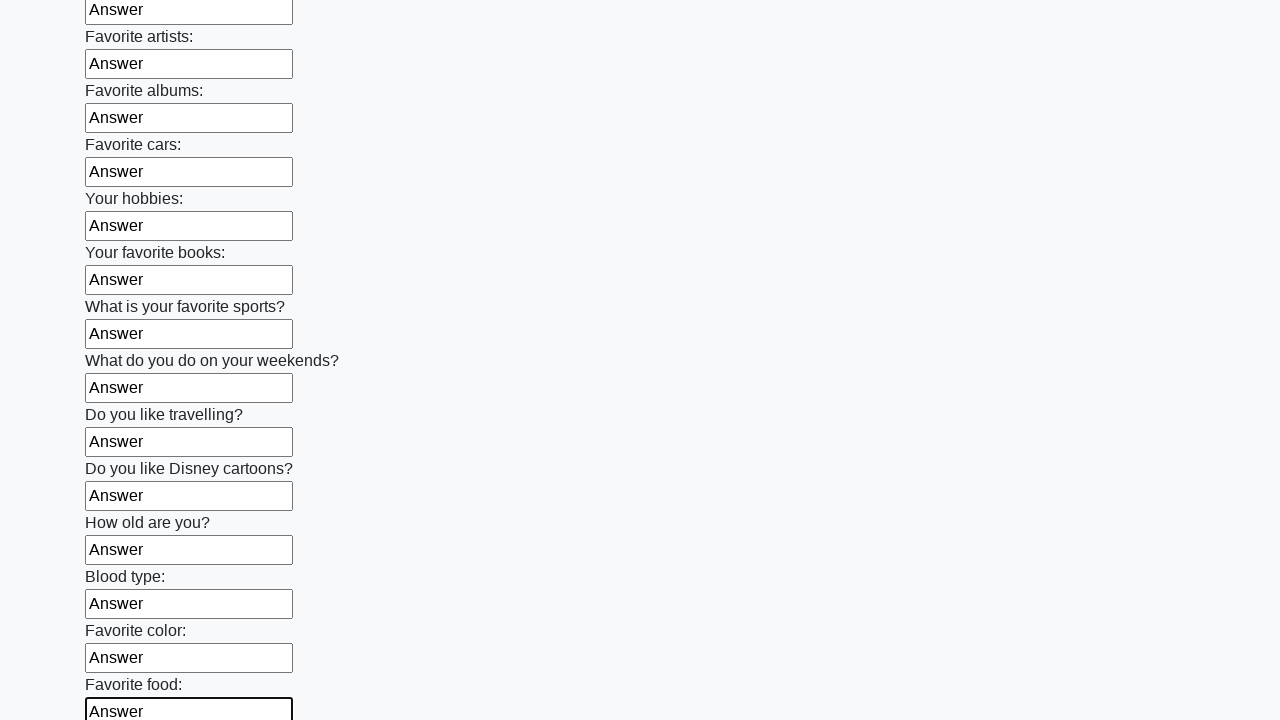

Filled an input field with 'Answer' on input >> nth=21
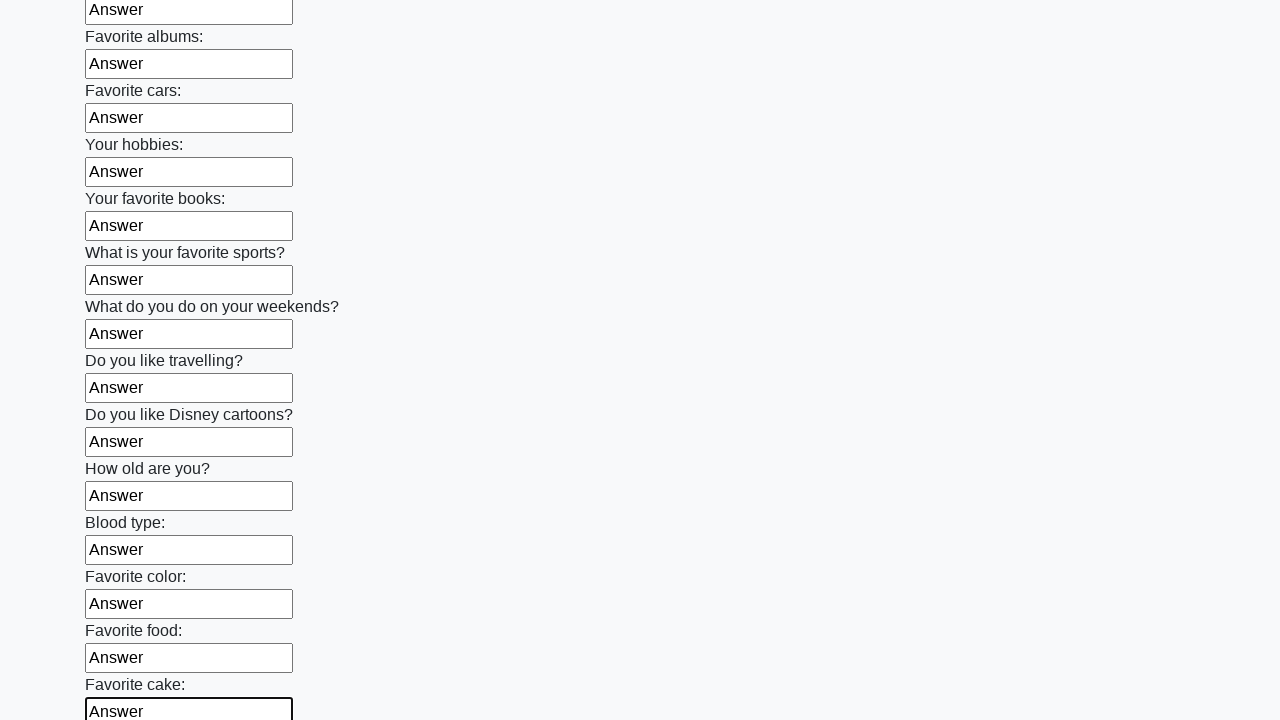

Filled an input field with 'Answer' on input >> nth=22
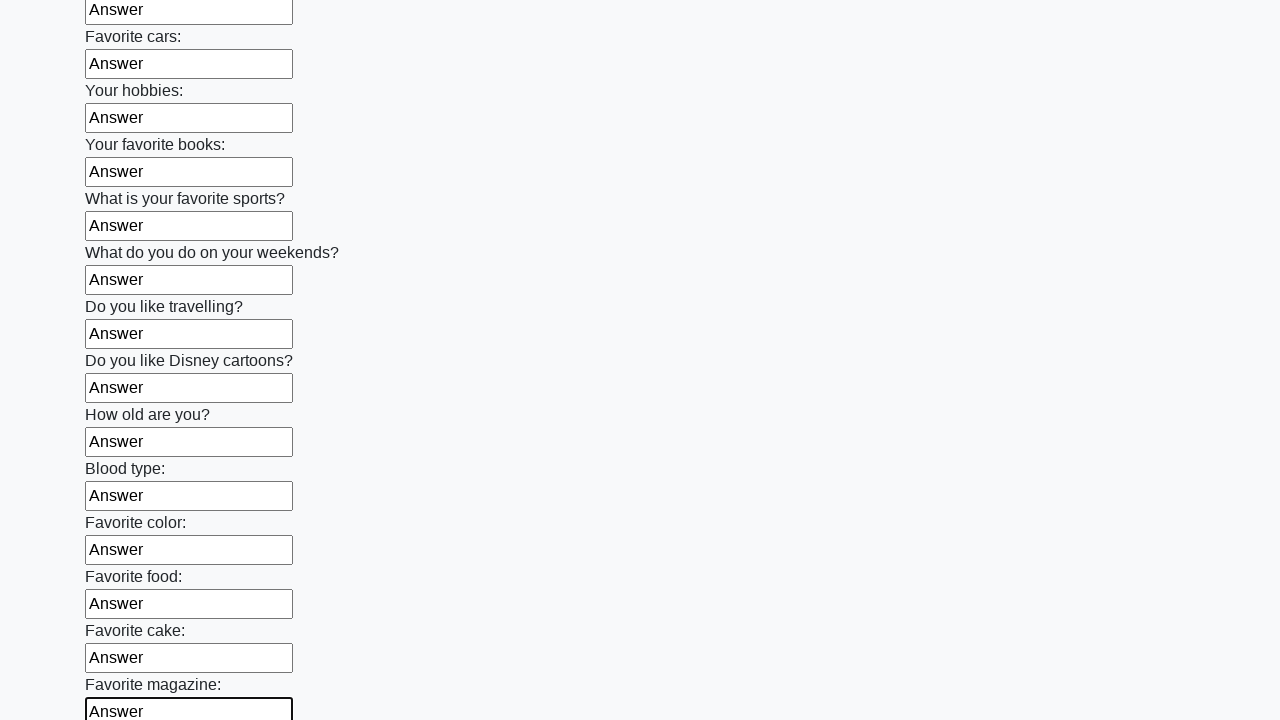

Filled an input field with 'Answer' on input >> nth=23
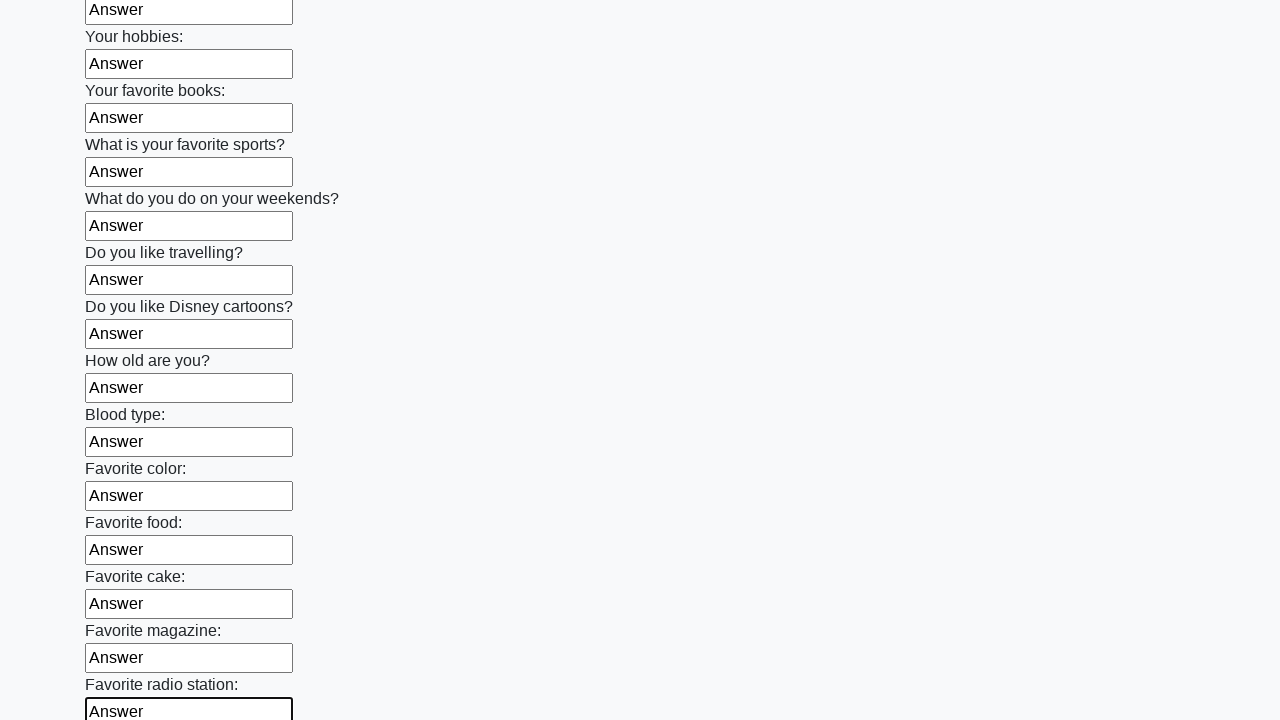

Filled an input field with 'Answer' on input >> nth=24
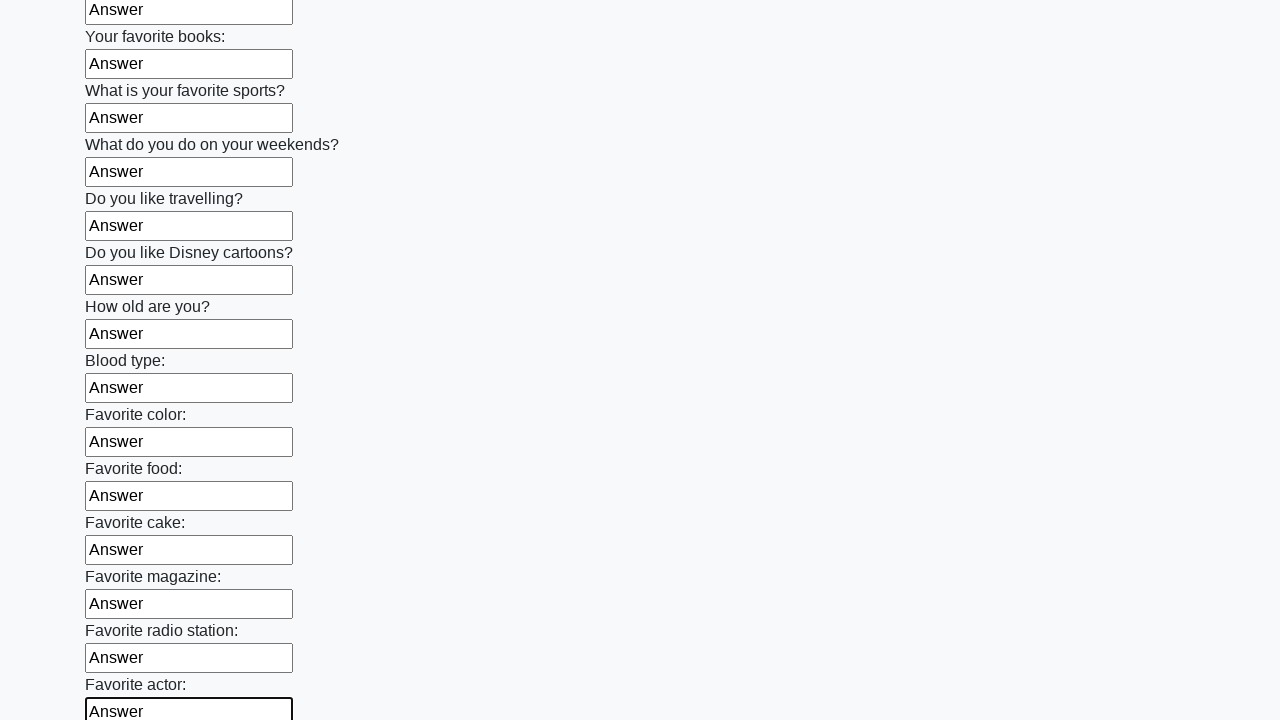

Filled an input field with 'Answer' on input >> nth=25
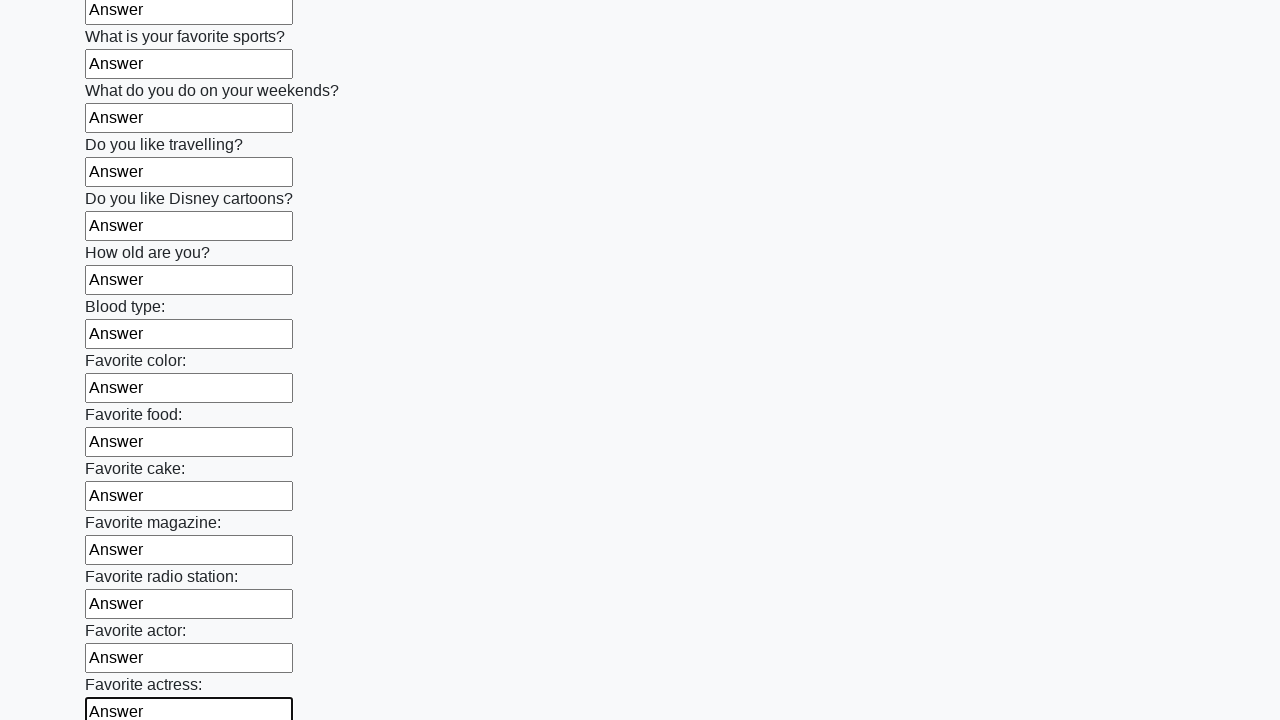

Filled an input field with 'Answer' on input >> nth=26
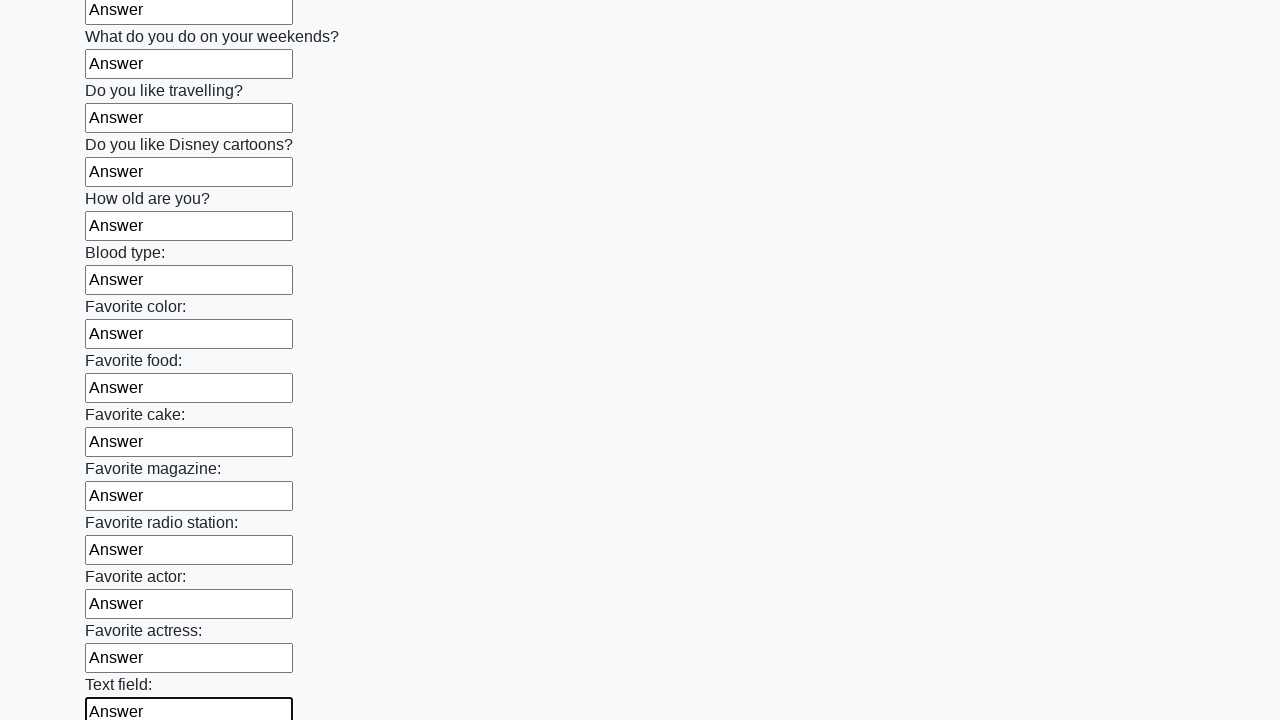

Filled an input field with 'Answer' on input >> nth=27
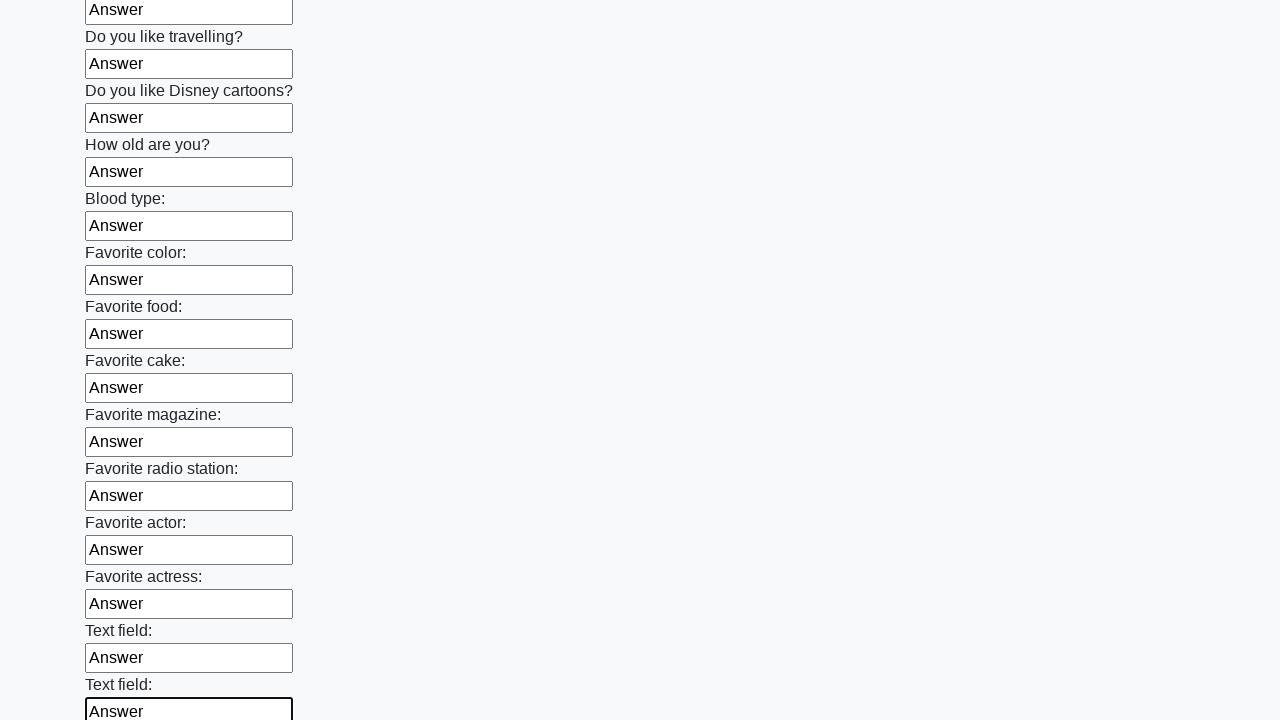

Filled an input field with 'Answer' on input >> nth=28
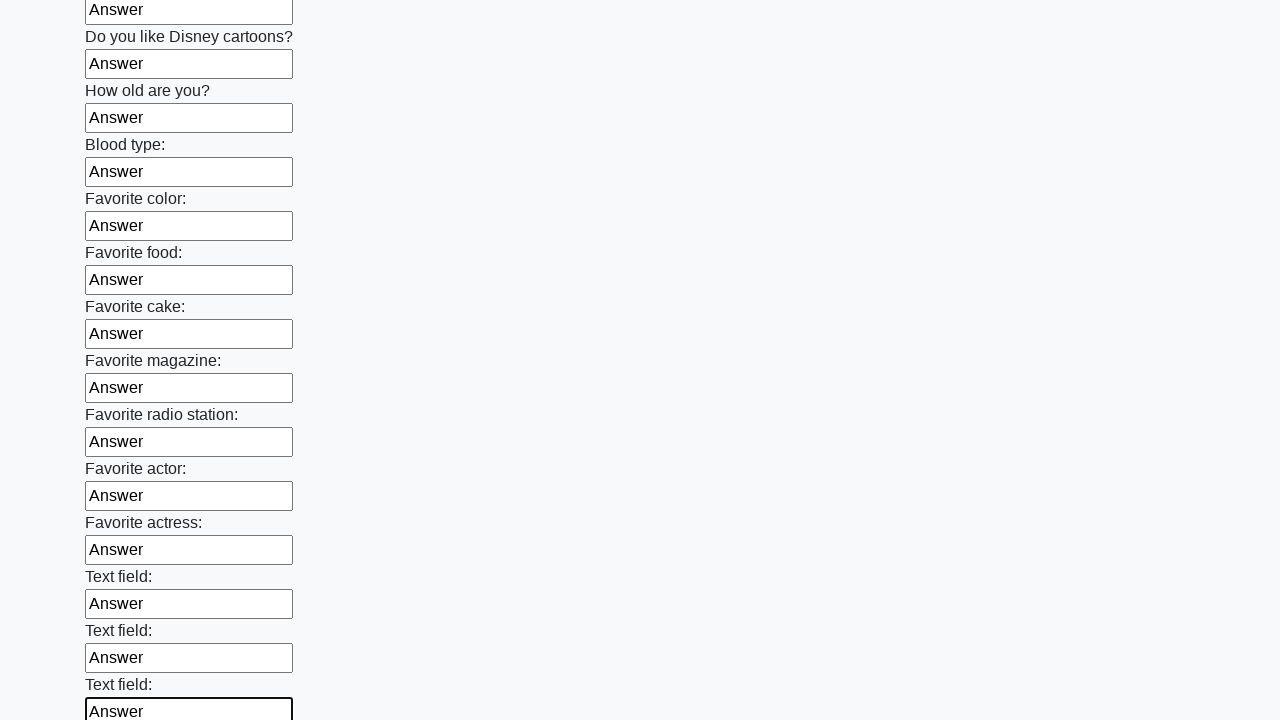

Filled an input field with 'Answer' on input >> nth=29
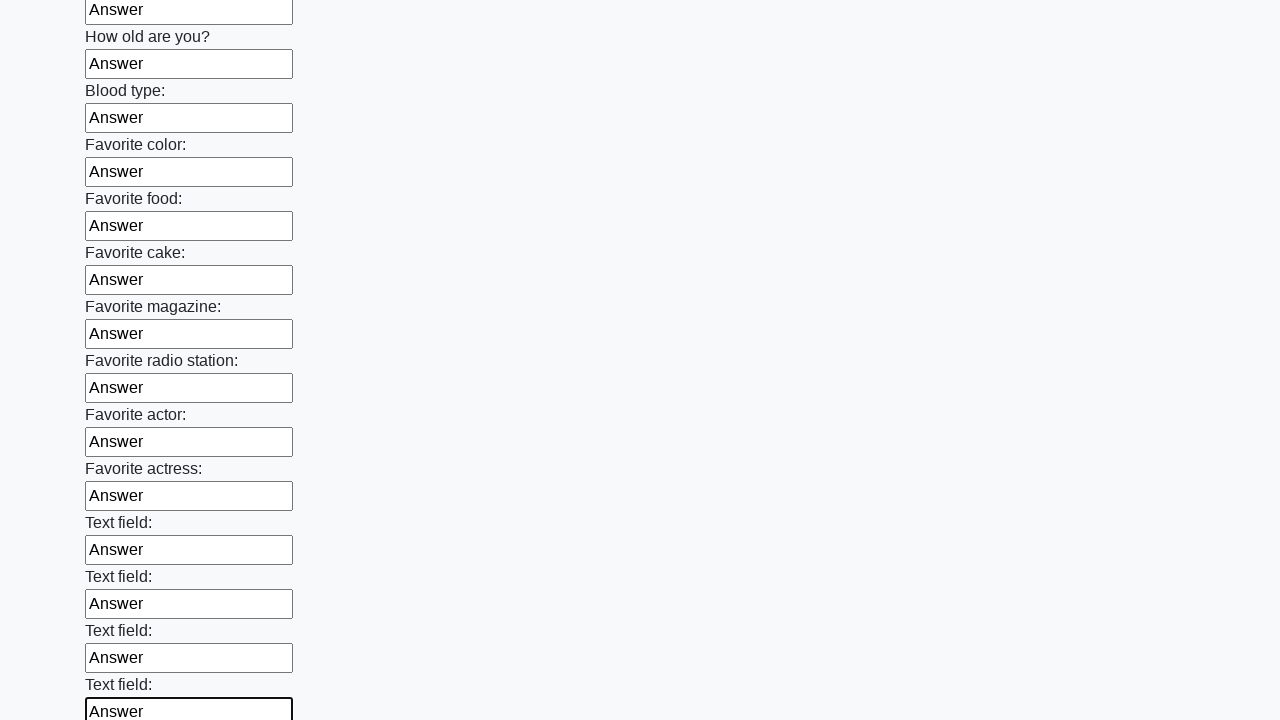

Filled an input field with 'Answer' on input >> nth=30
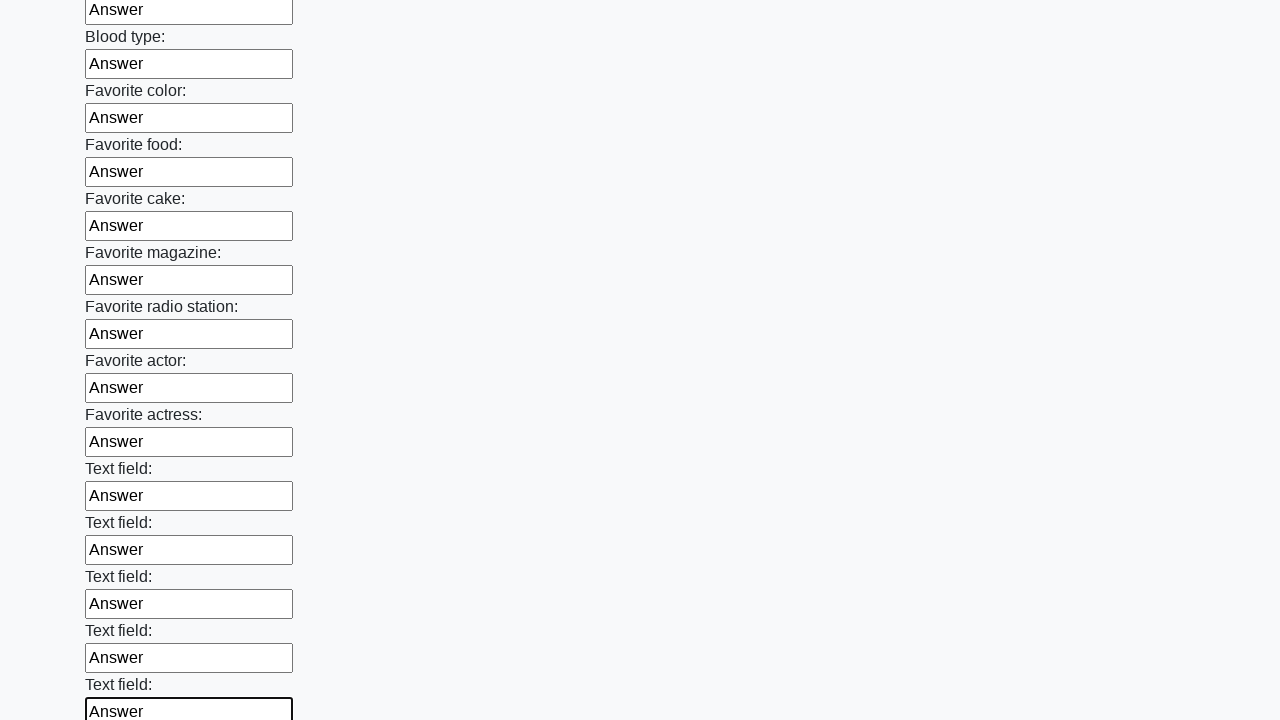

Filled an input field with 'Answer' on input >> nth=31
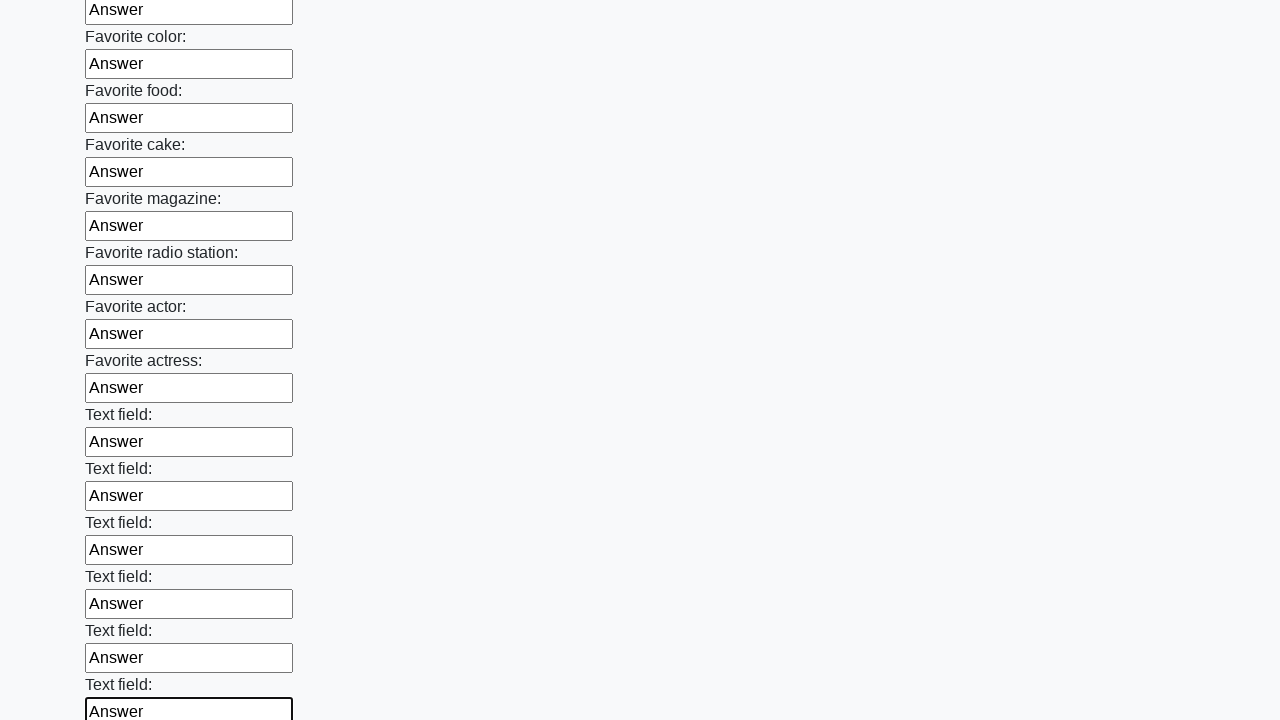

Filled an input field with 'Answer' on input >> nth=32
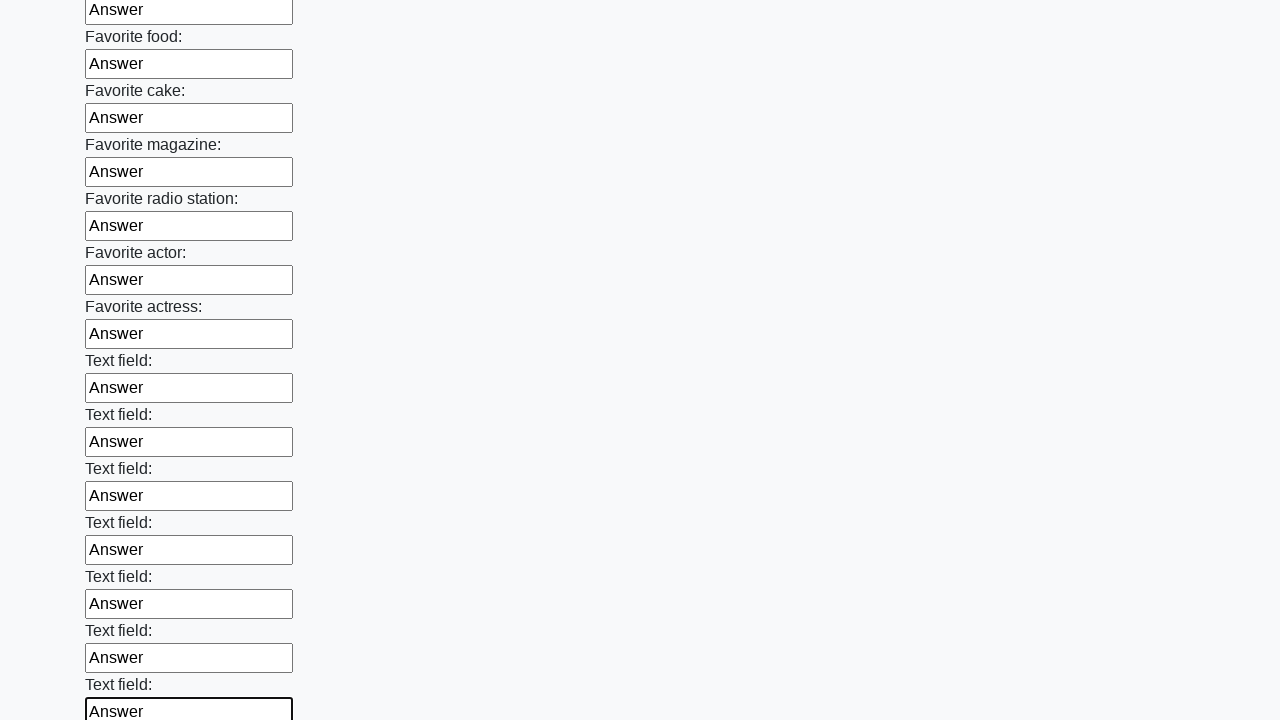

Filled an input field with 'Answer' on input >> nth=33
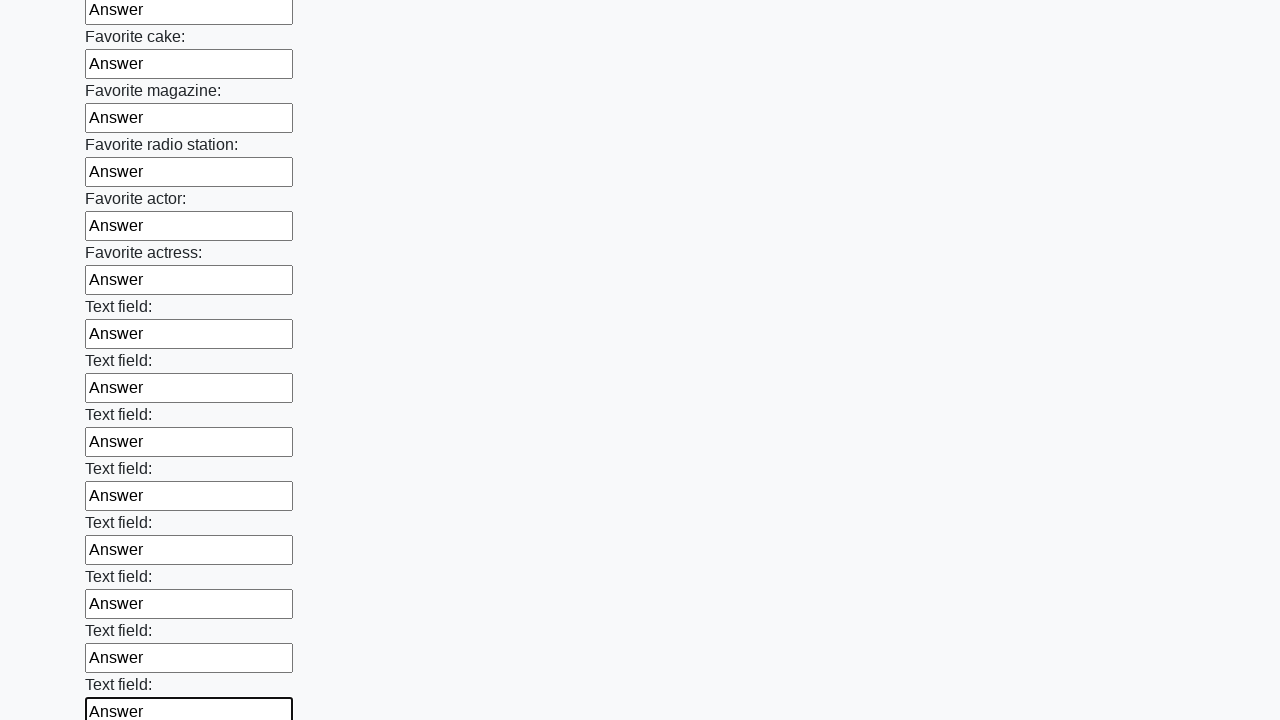

Filled an input field with 'Answer' on input >> nth=34
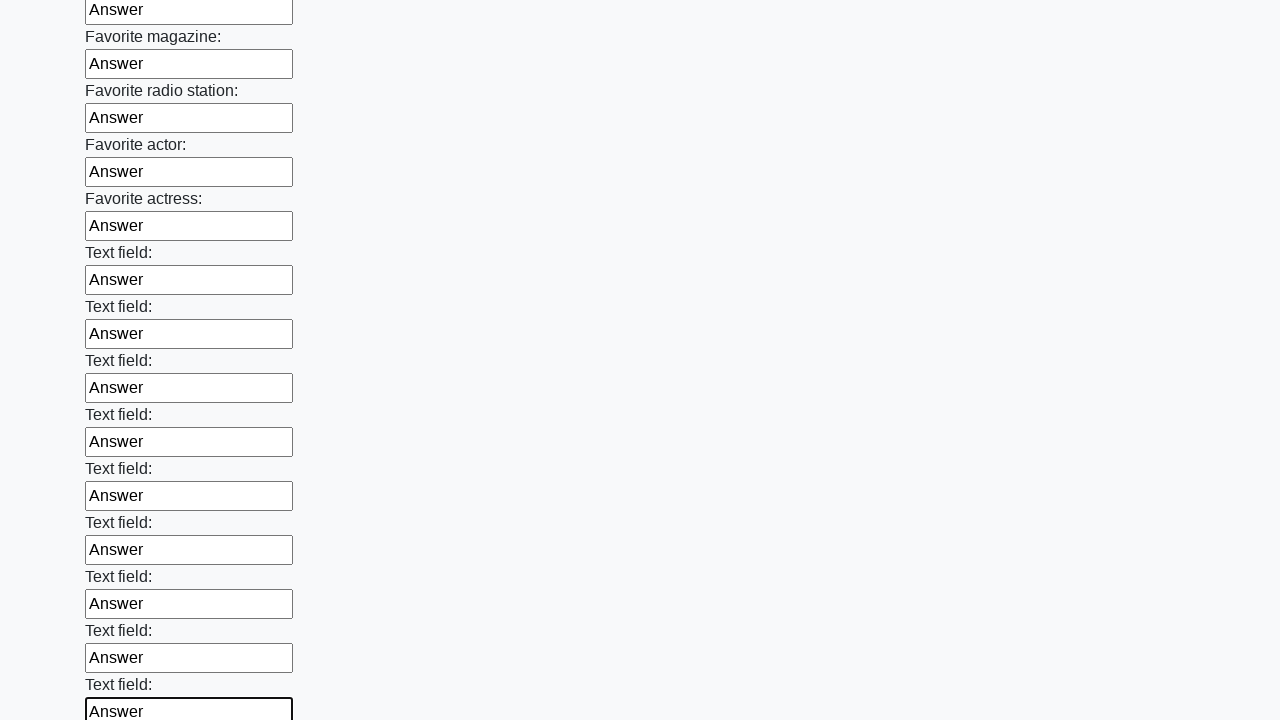

Filled an input field with 'Answer' on input >> nth=35
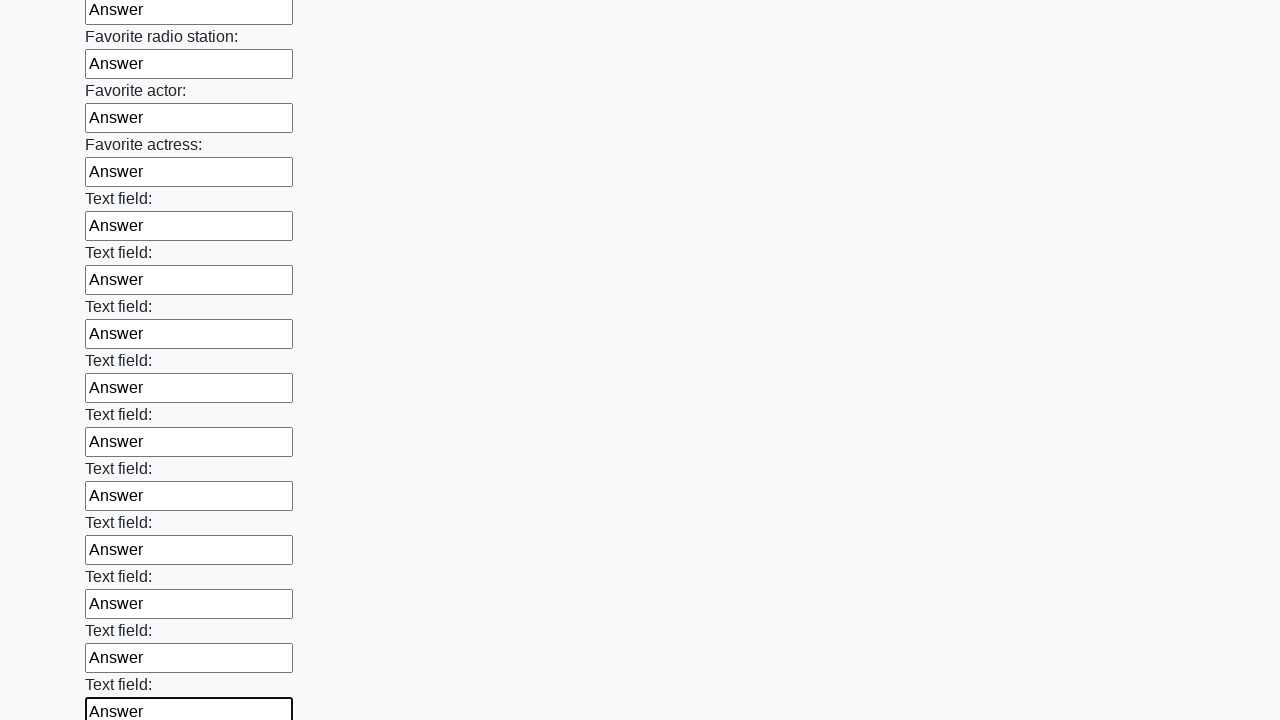

Filled an input field with 'Answer' on input >> nth=36
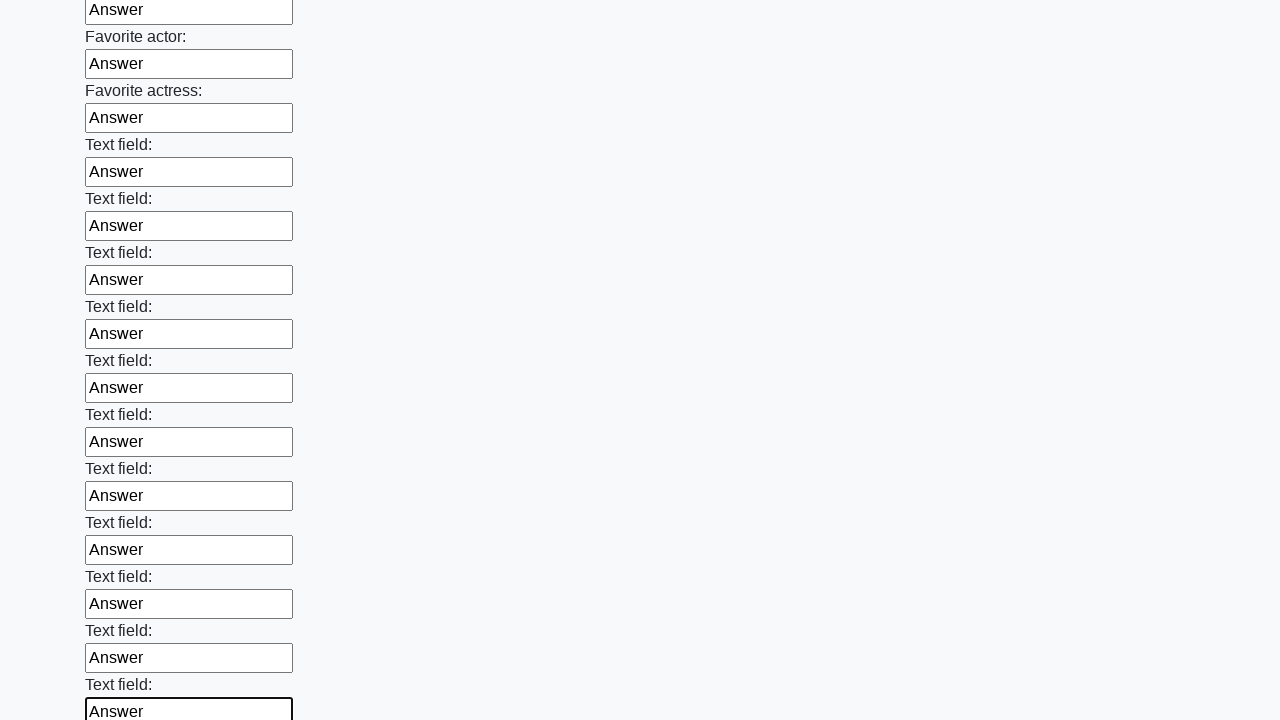

Filled an input field with 'Answer' on input >> nth=37
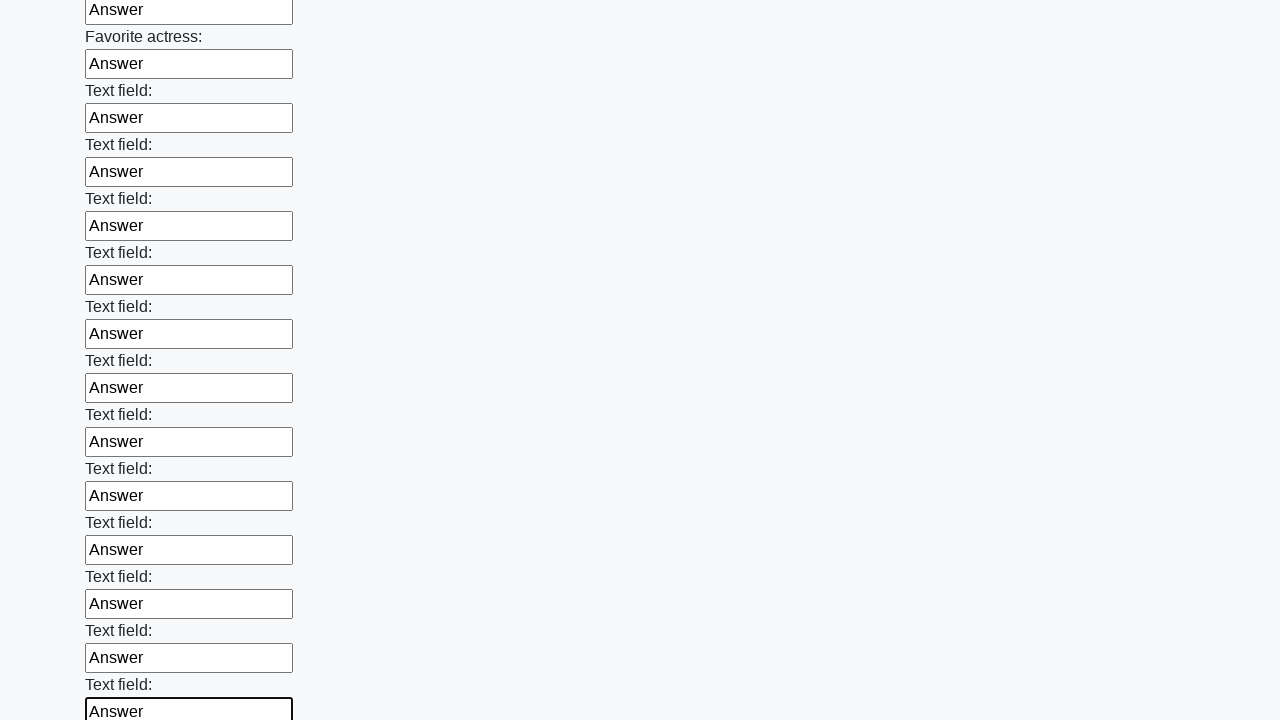

Filled an input field with 'Answer' on input >> nth=38
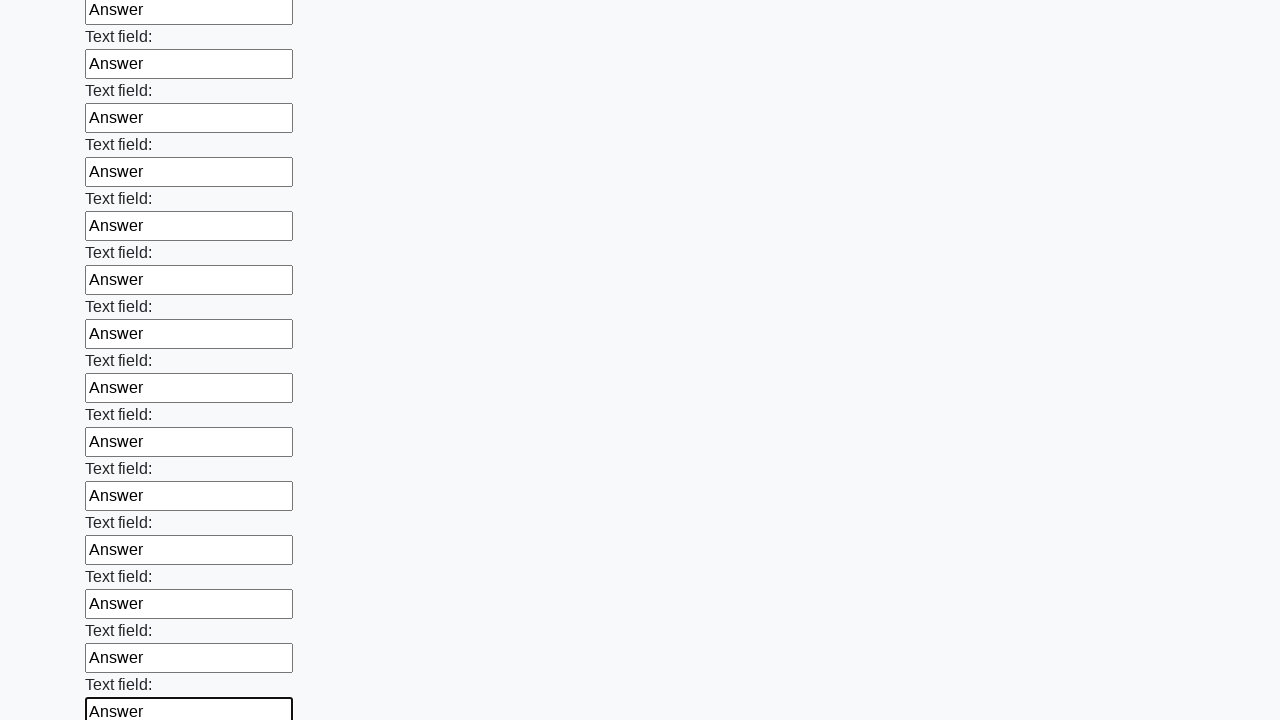

Filled an input field with 'Answer' on input >> nth=39
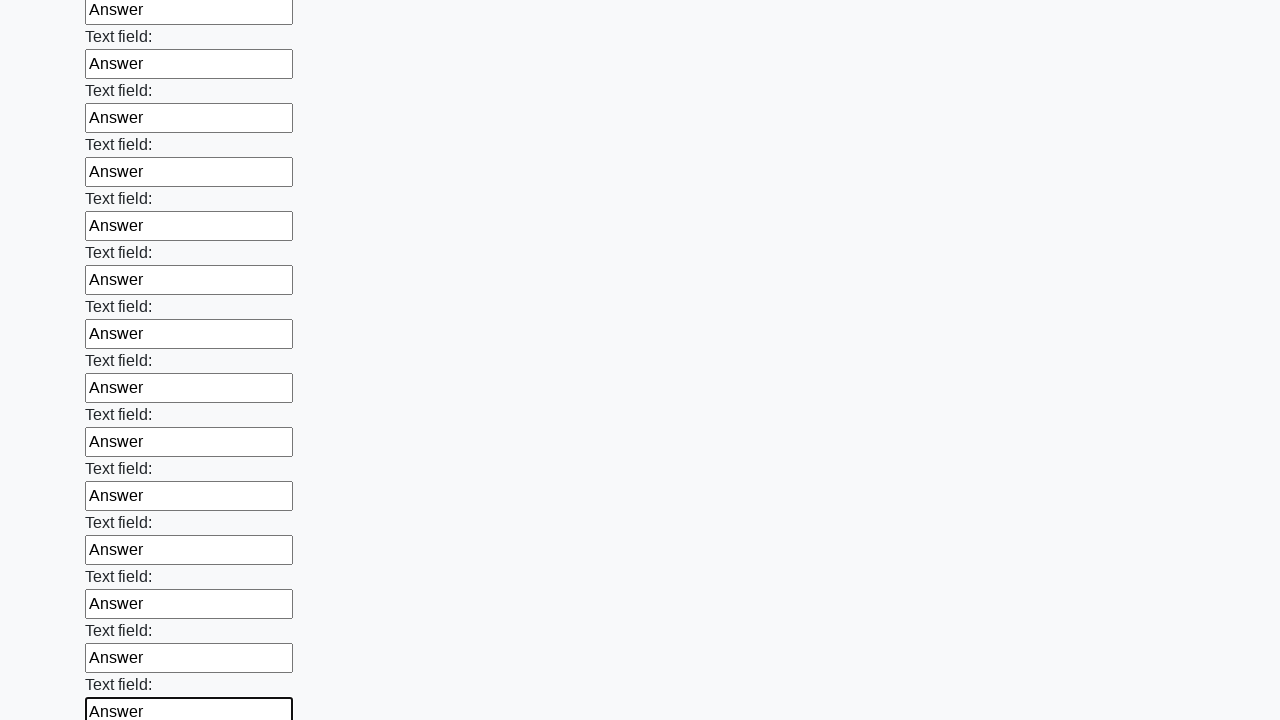

Filled an input field with 'Answer' on input >> nth=40
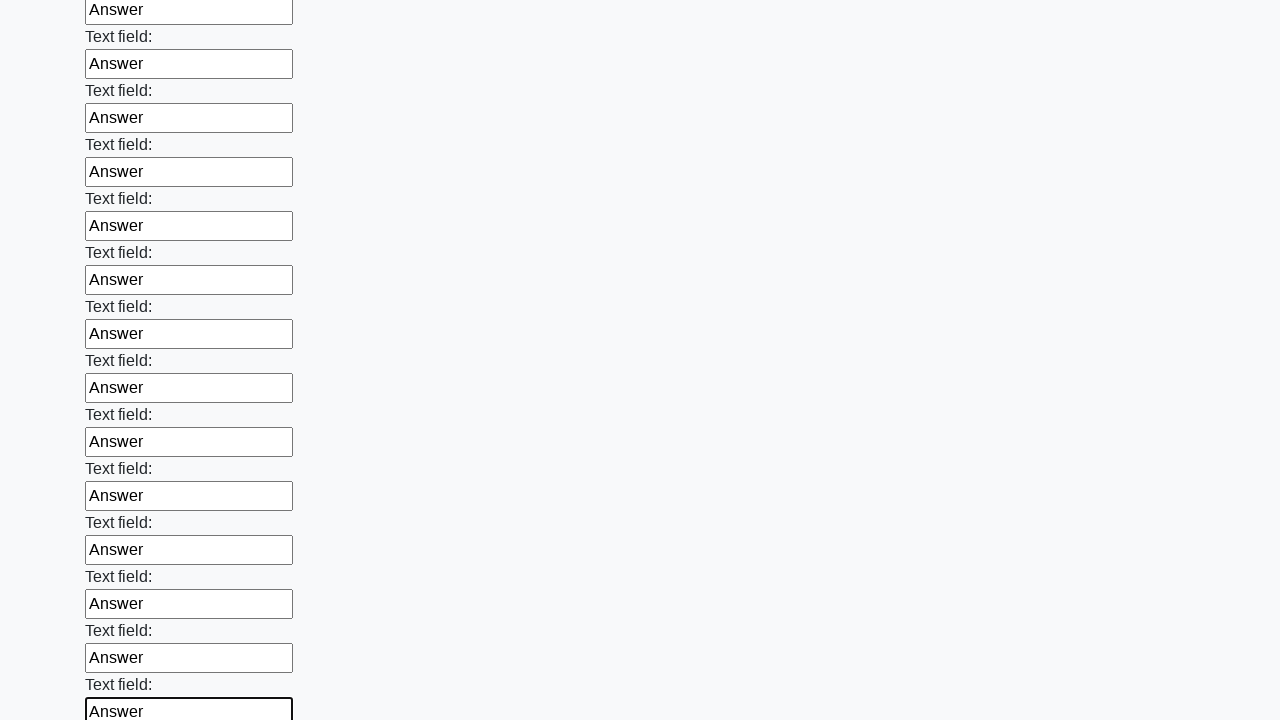

Filled an input field with 'Answer' on input >> nth=41
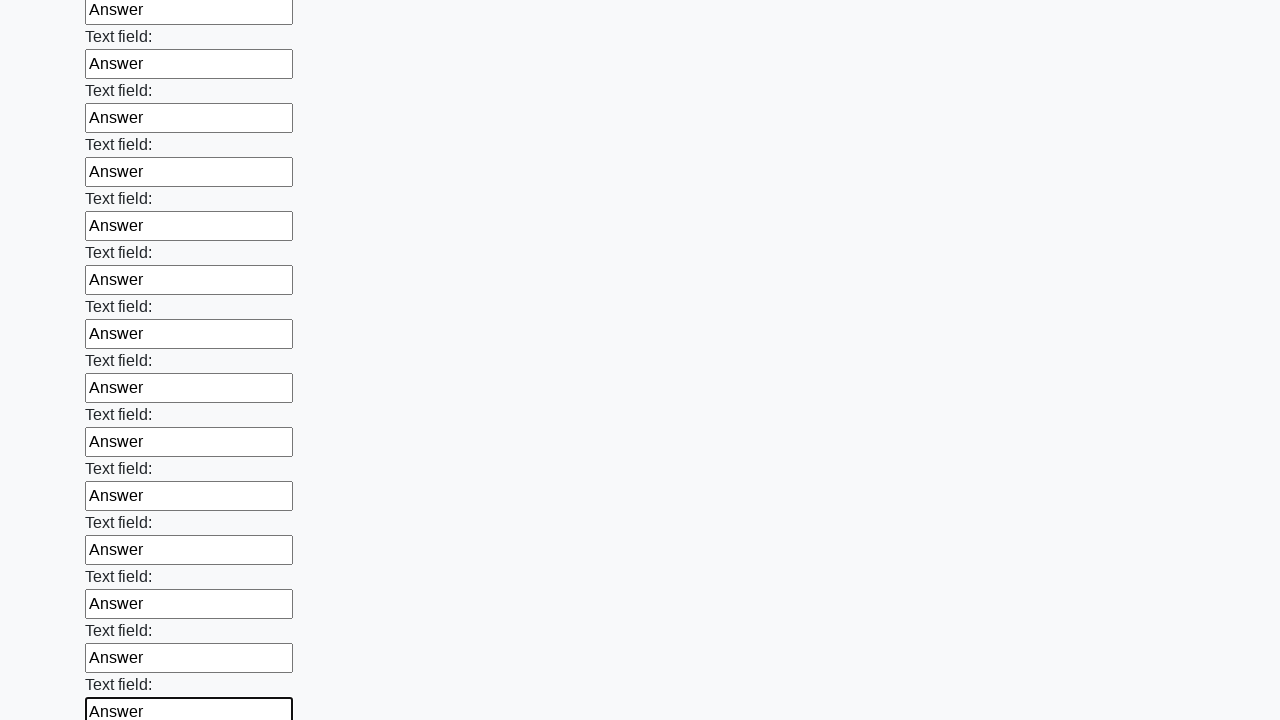

Filled an input field with 'Answer' on input >> nth=42
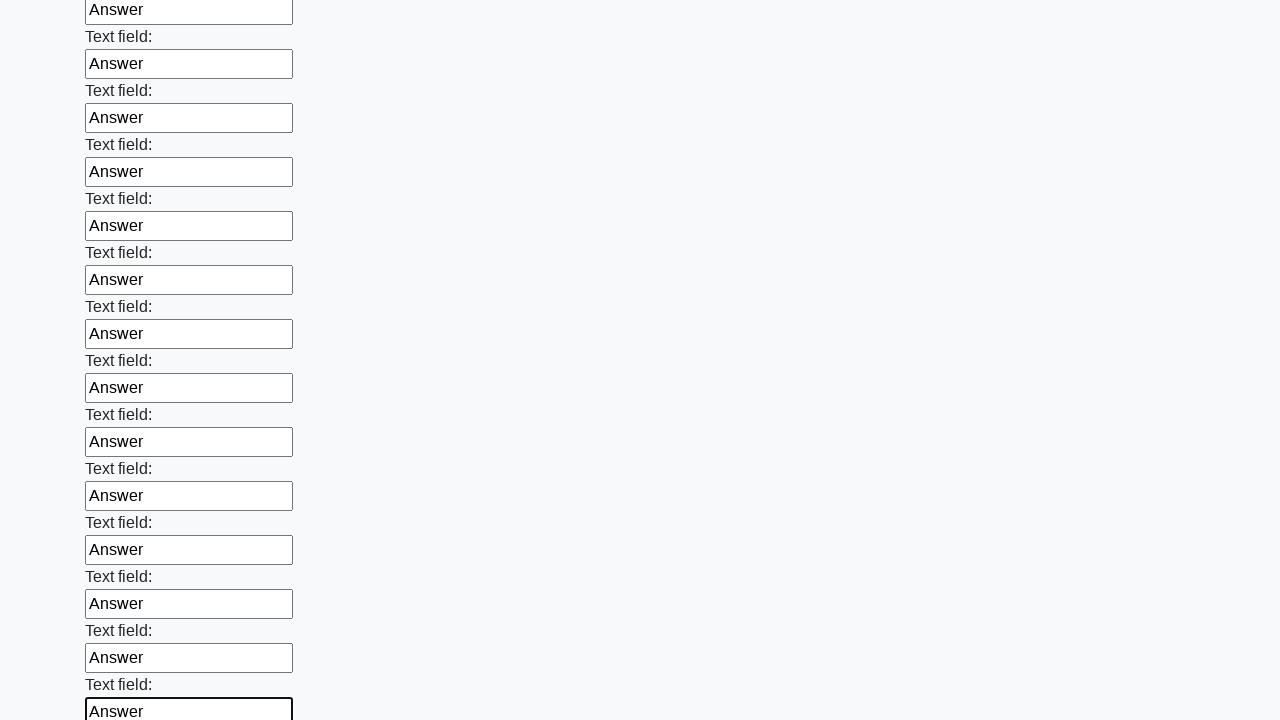

Filled an input field with 'Answer' on input >> nth=43
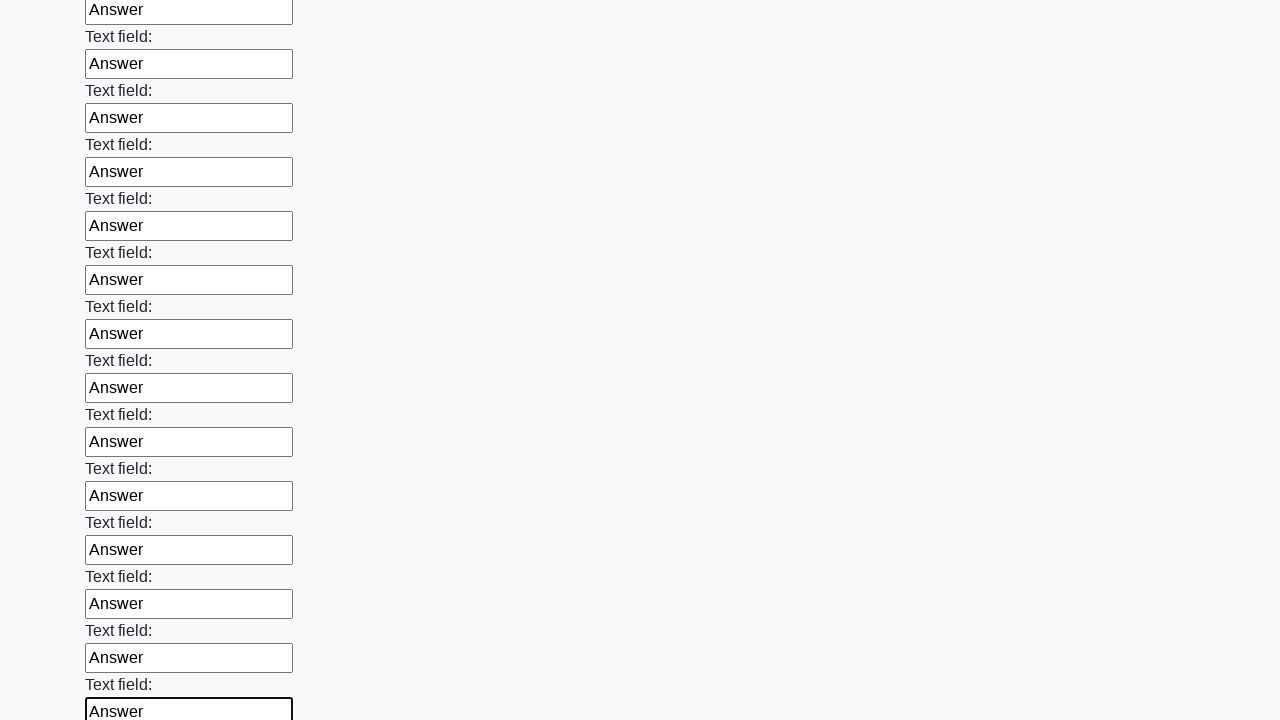

Filled an input field with 'Answer' on input >> nth=44
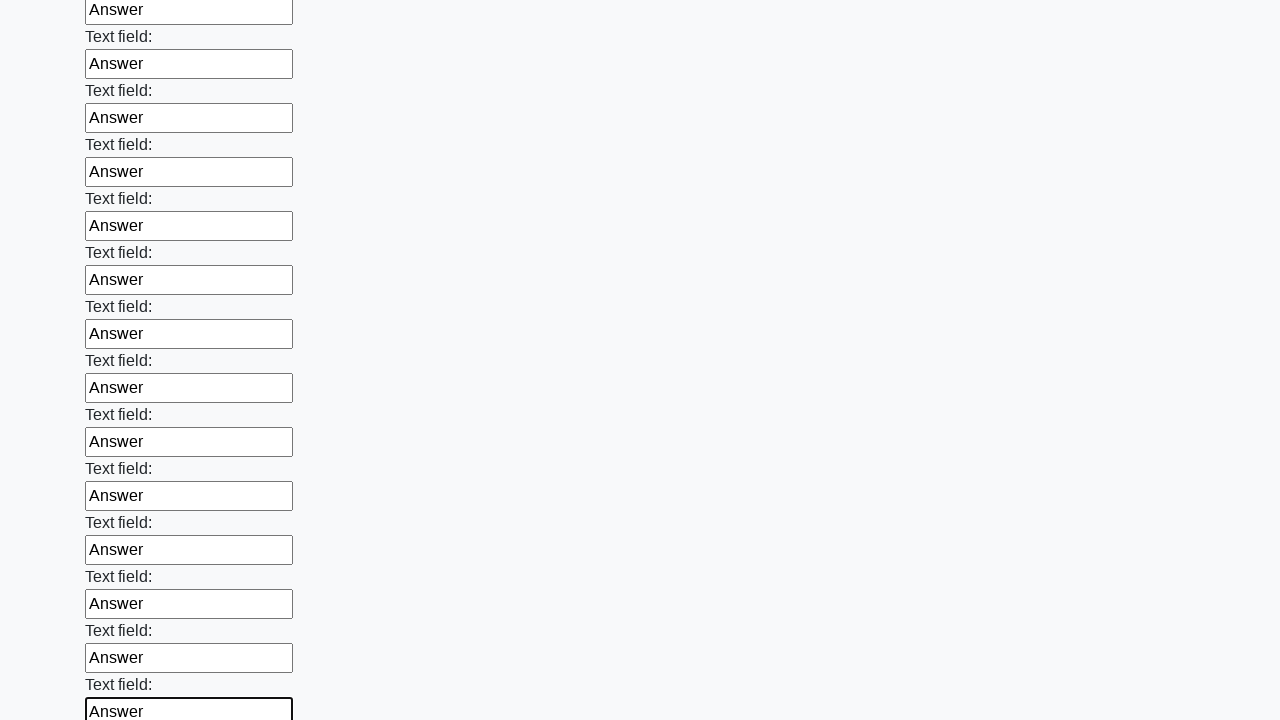

Filled an input field with 'Answer' on input >> nth=45
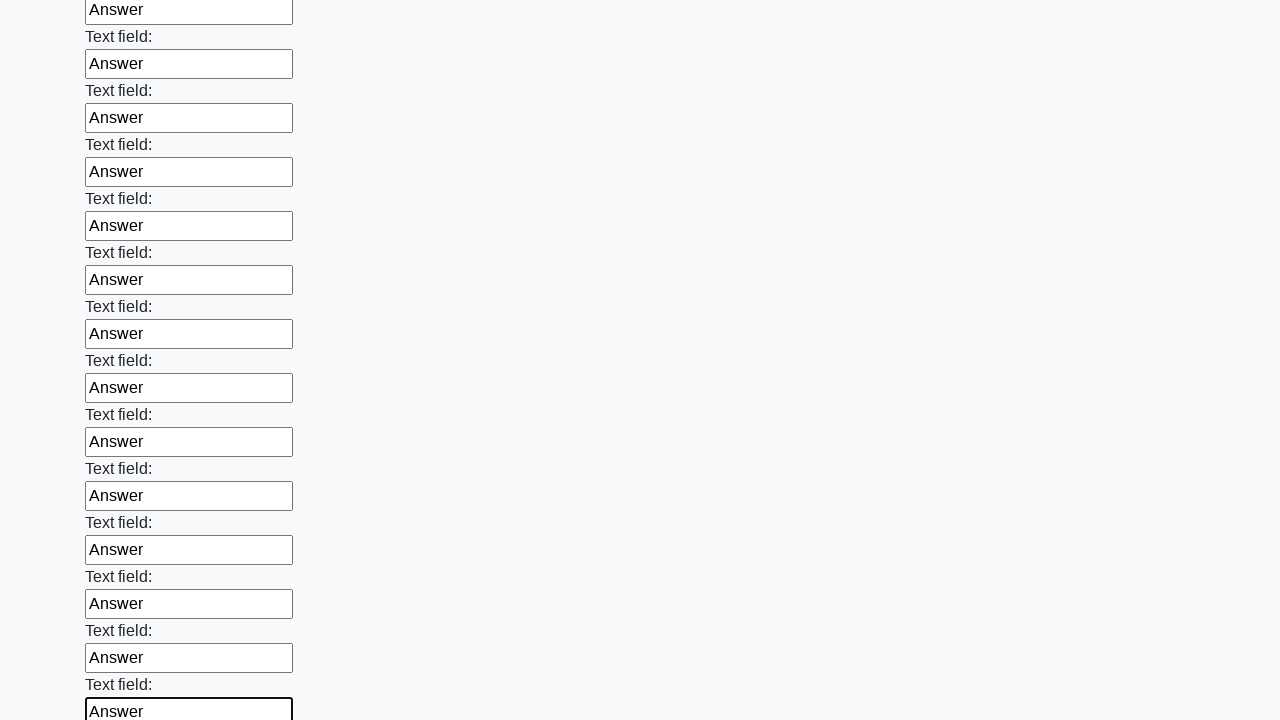

Filled an input field with 'Answer' on input >> nth=46
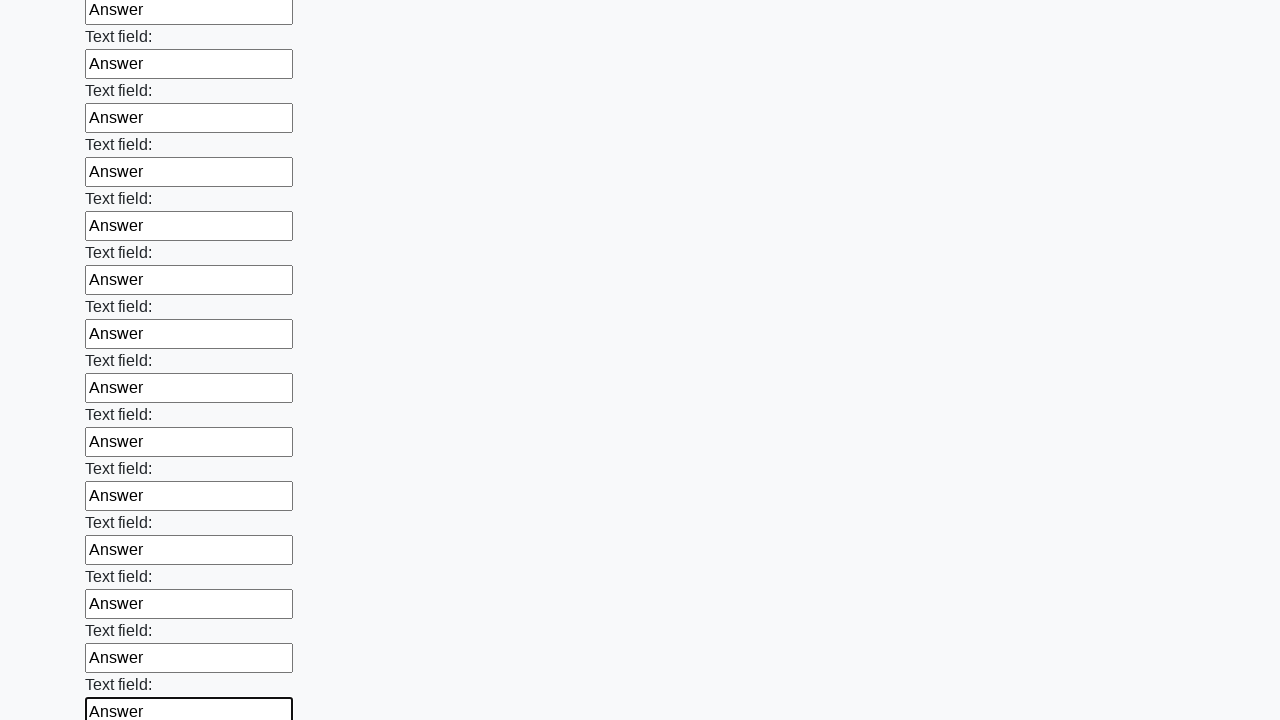

Filled an input field with 'Answer' on input >> nth=47
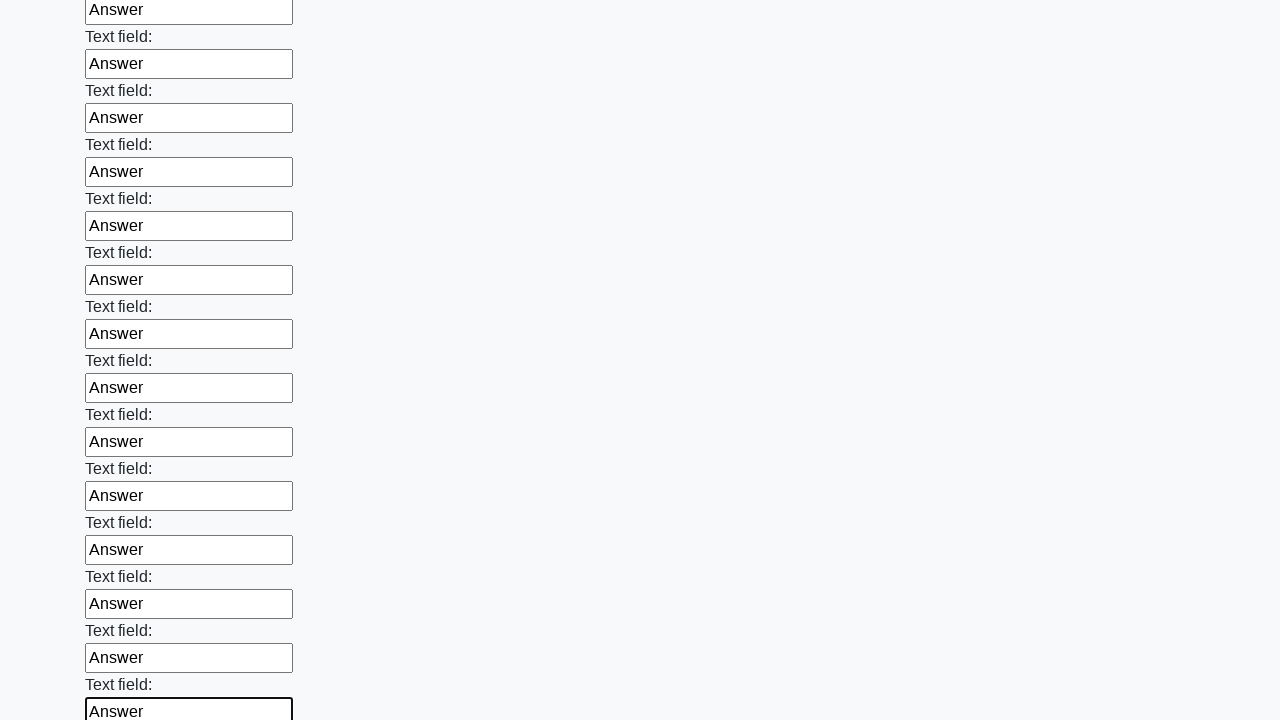

Filled an input field with 'Answer' on input >> nth=48
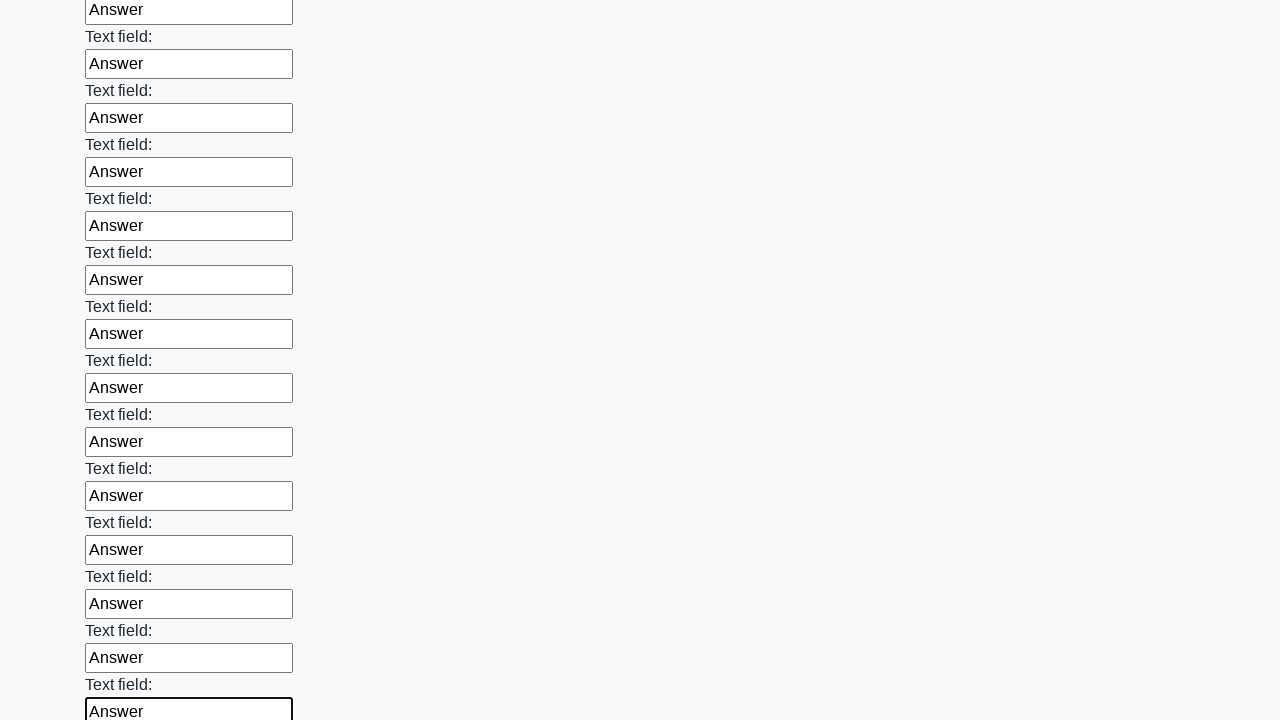

Filled an input field with 'Answer' on input >> nth=49
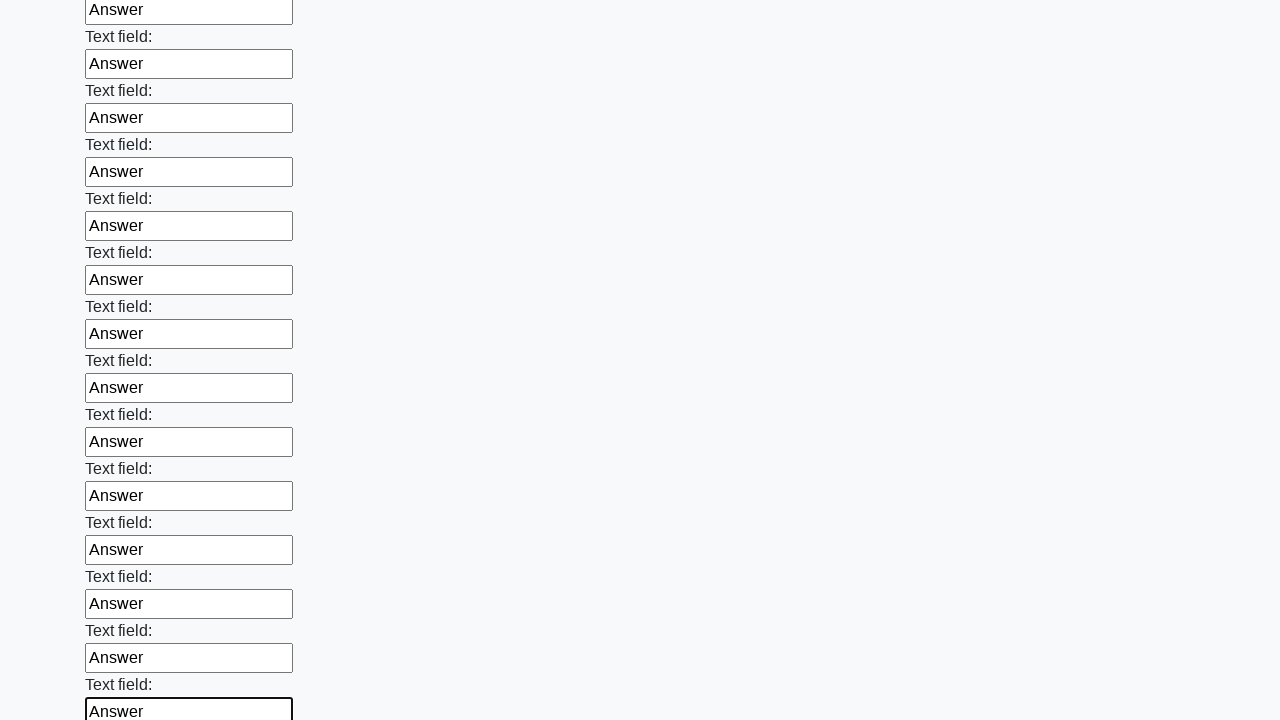

Filled an input field with 'Answer' on input >> nth=50
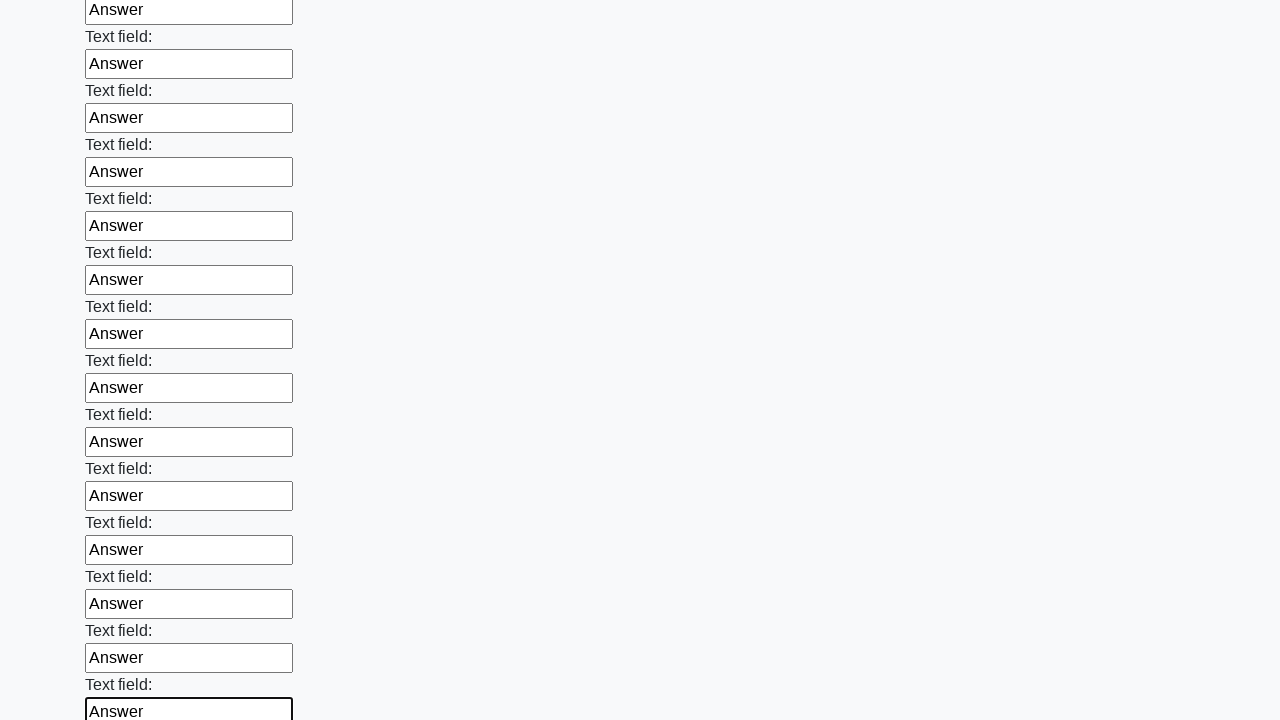

Filled an input field with 'Answer' on input >> nth=51
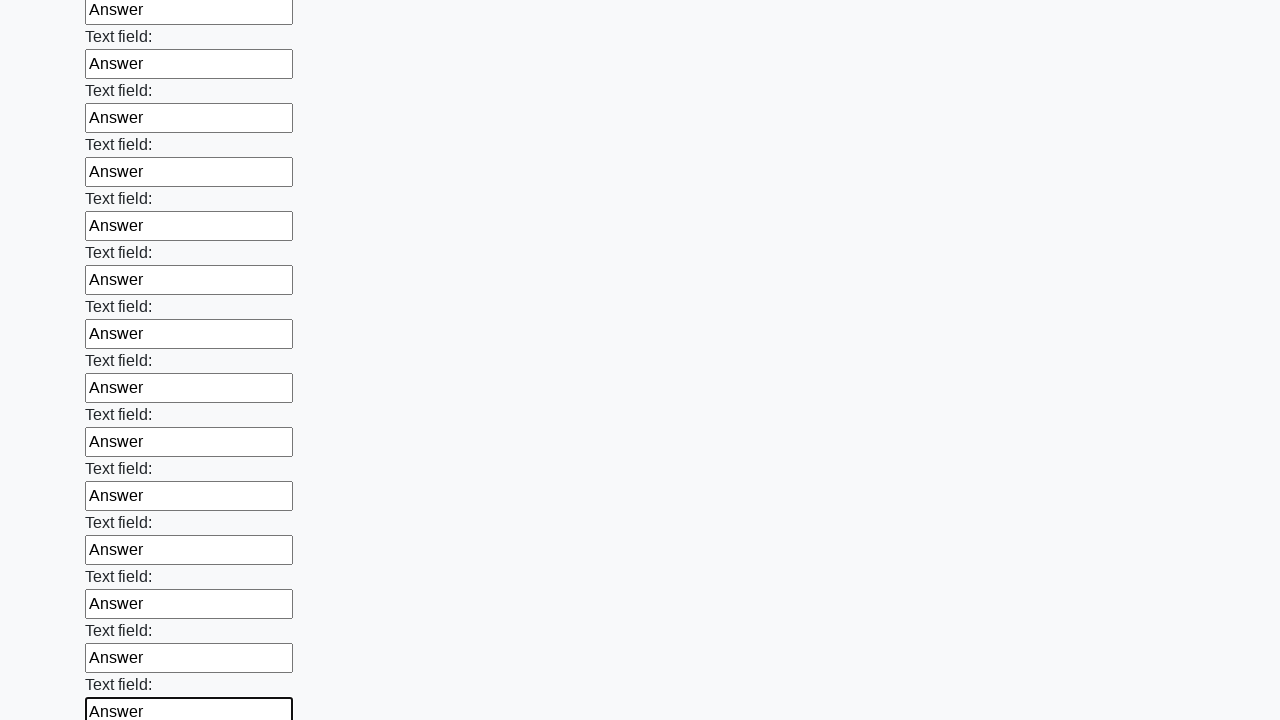

Filled an input field with 'Answer' on input >> nth=52
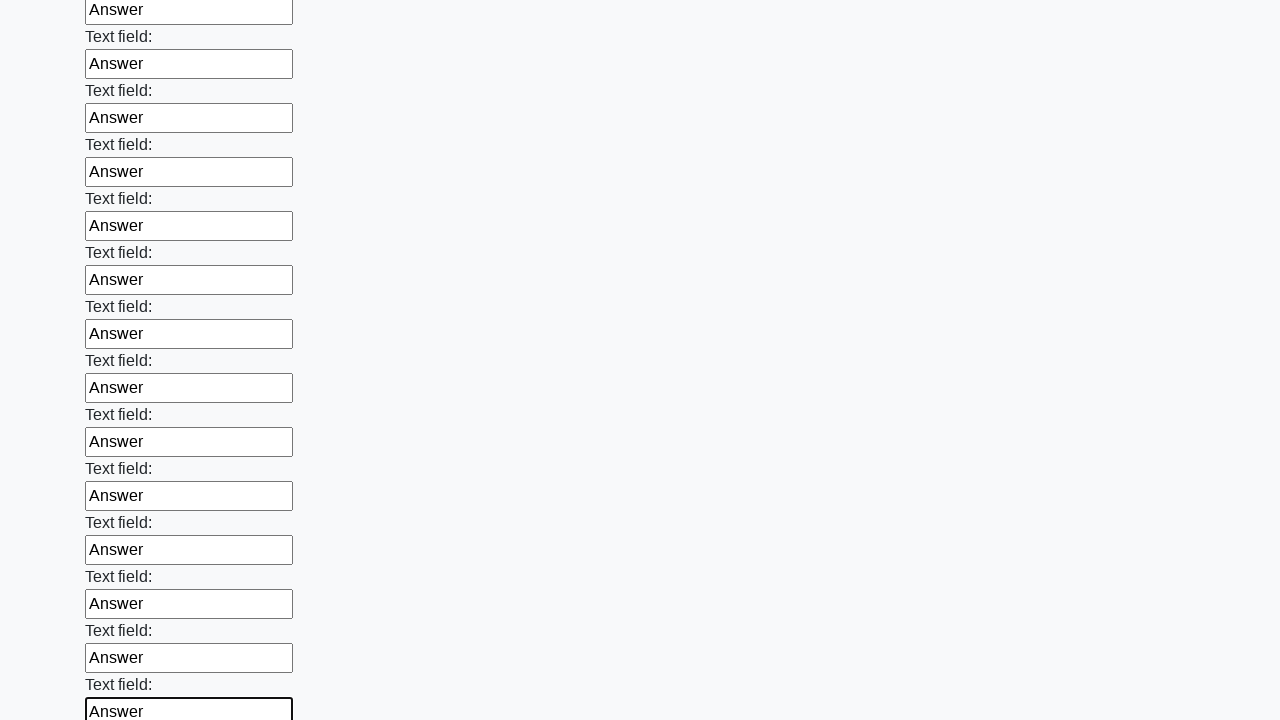

Filled an input field with 'Answer' on input >> nth=53
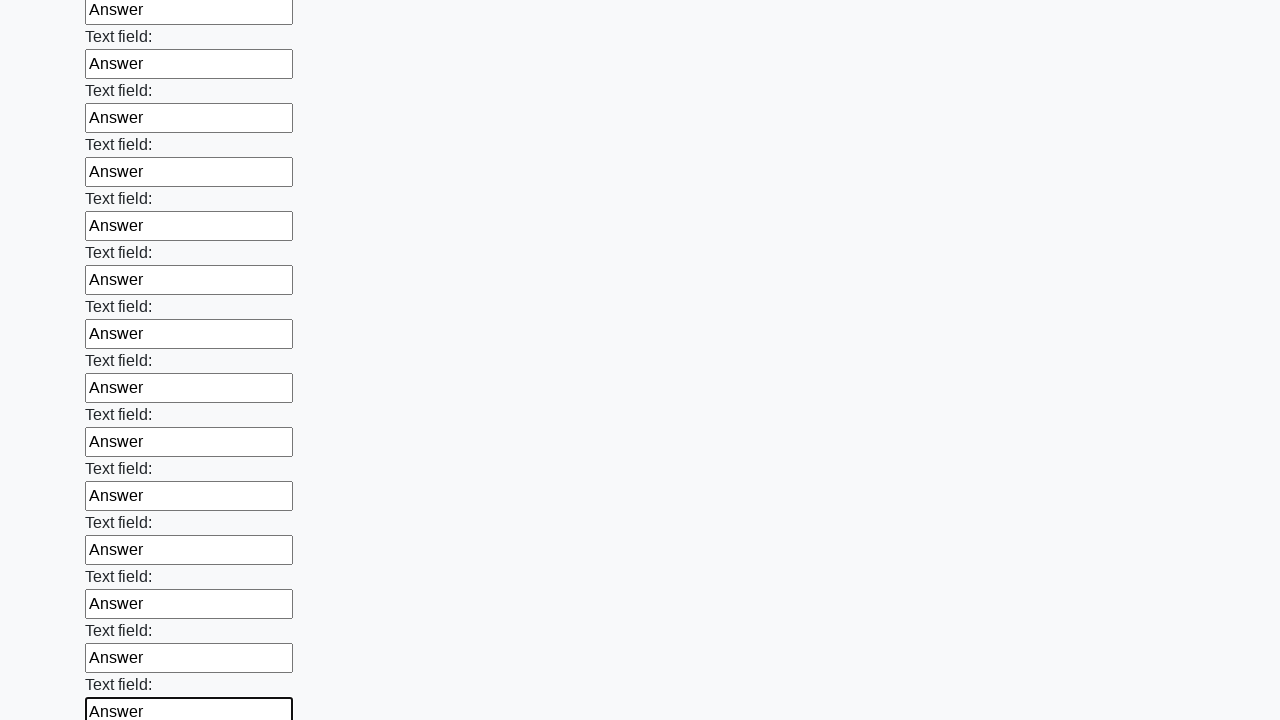

Filled an input field with 'Answer' on input >> nth=54
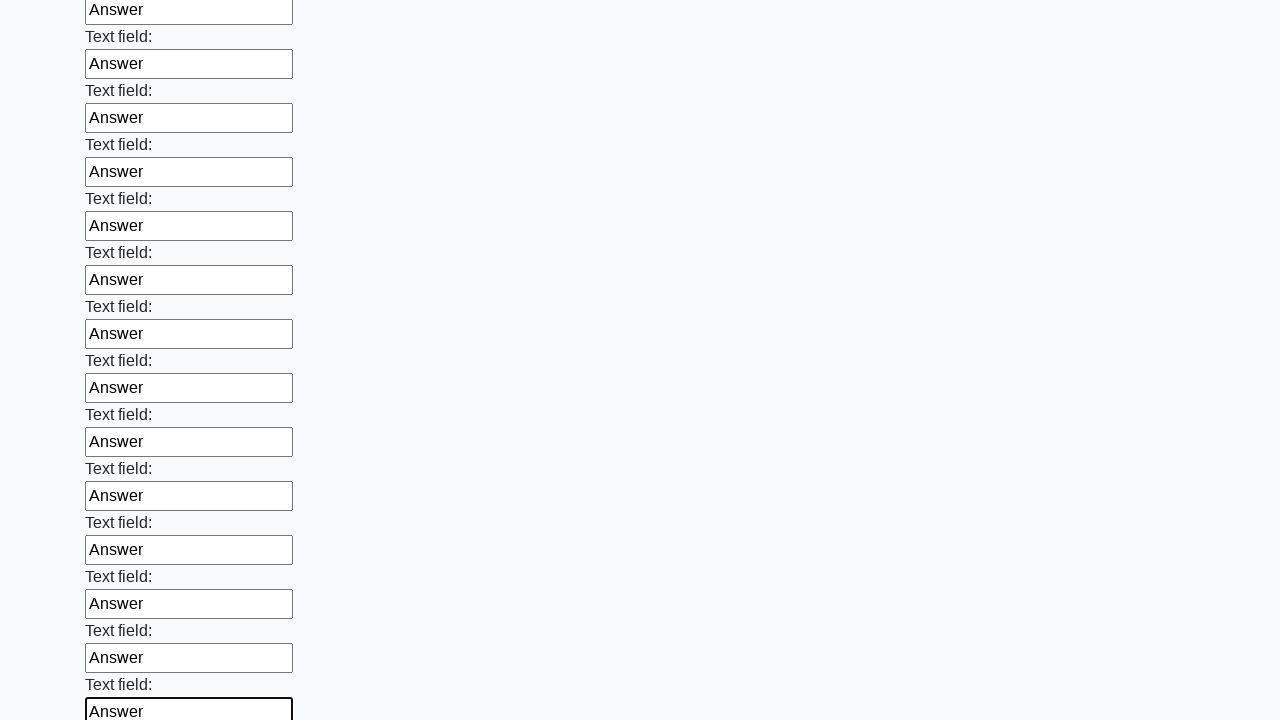

Filled an input field with 'Answer' on input >> nth=55
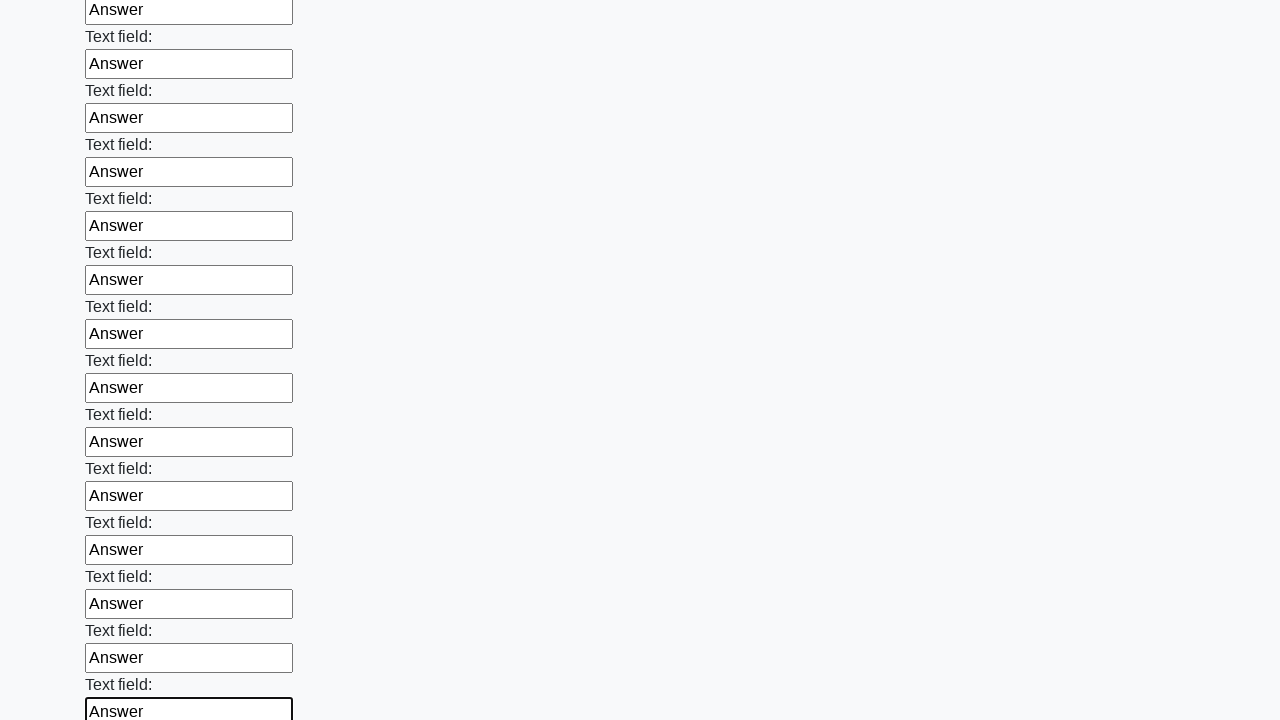

Filled an input field with 'Answer' on input >> nth=56
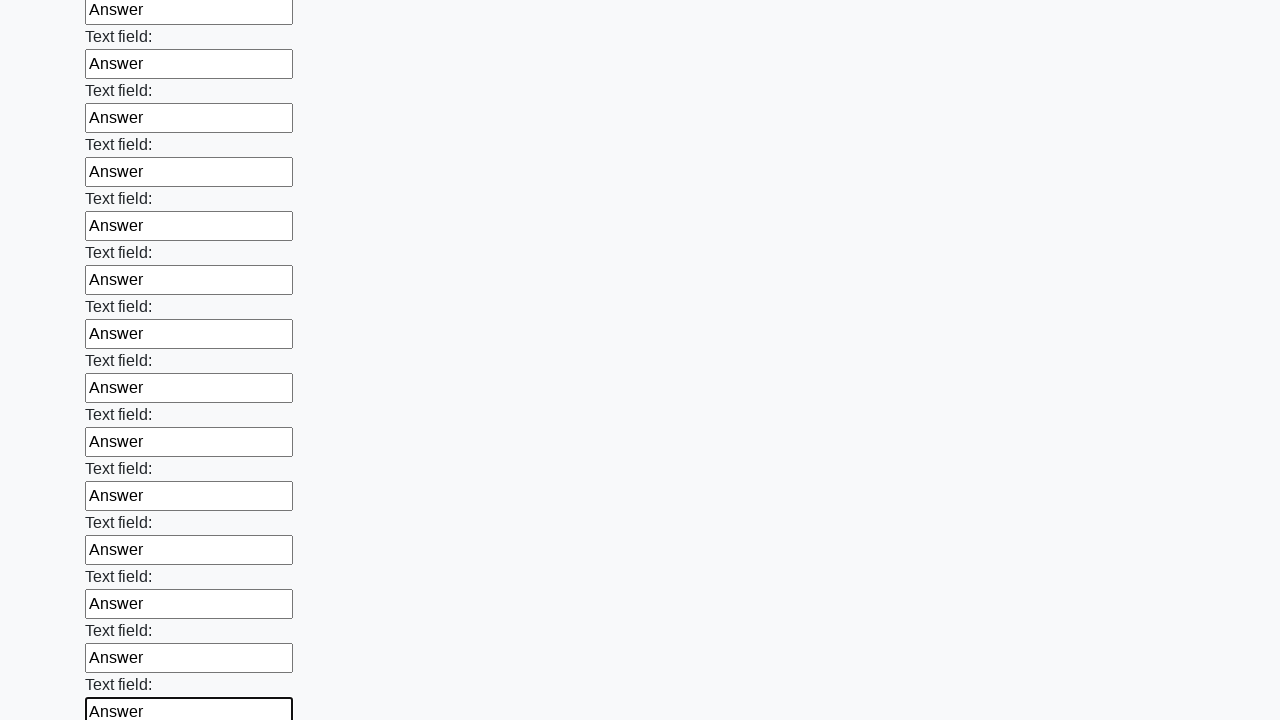

Filled an input field with 'Answer' on input >> nth=57
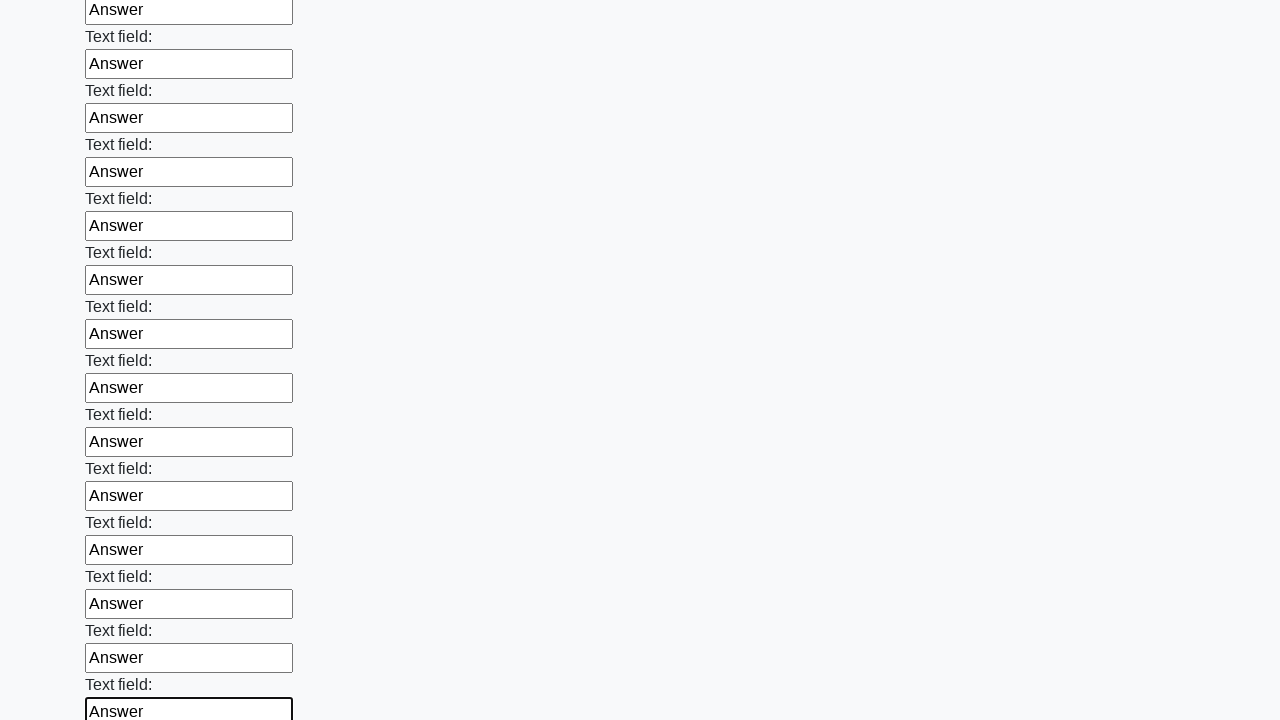

Filled an input field with 'Answer' on input >> nth=58
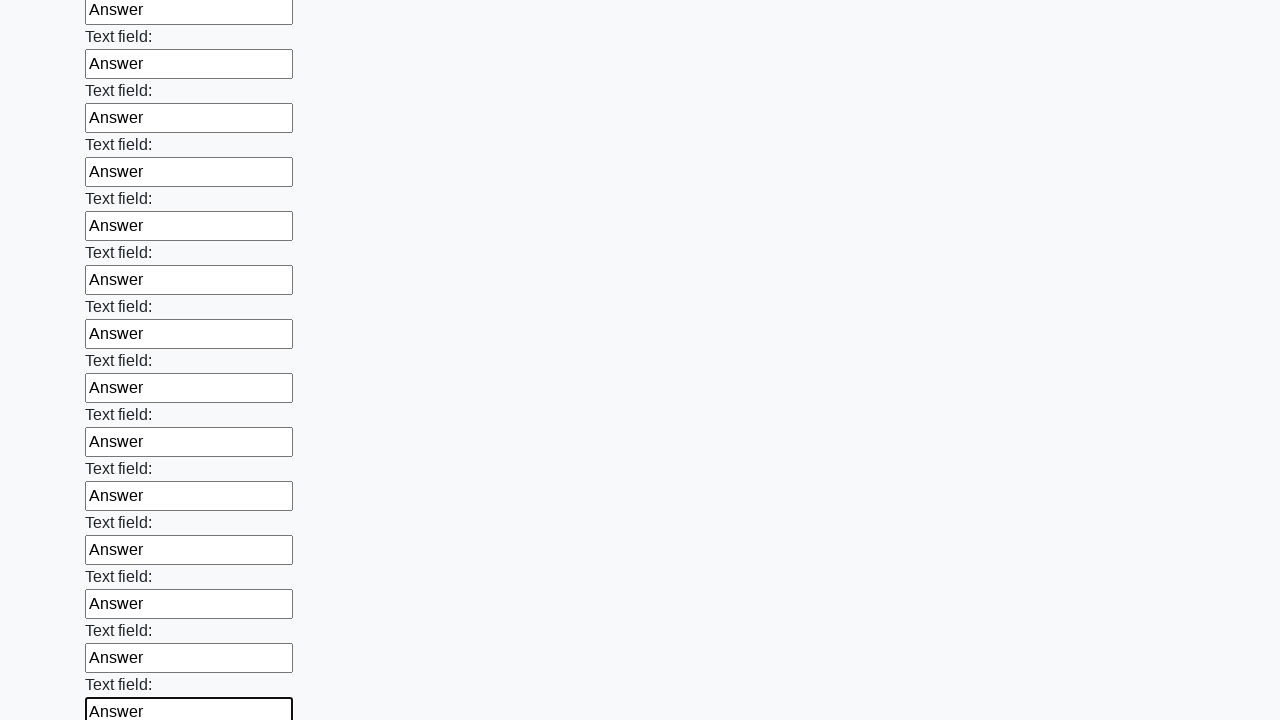

Filled an input field with 'Answer' on input >> nth=59
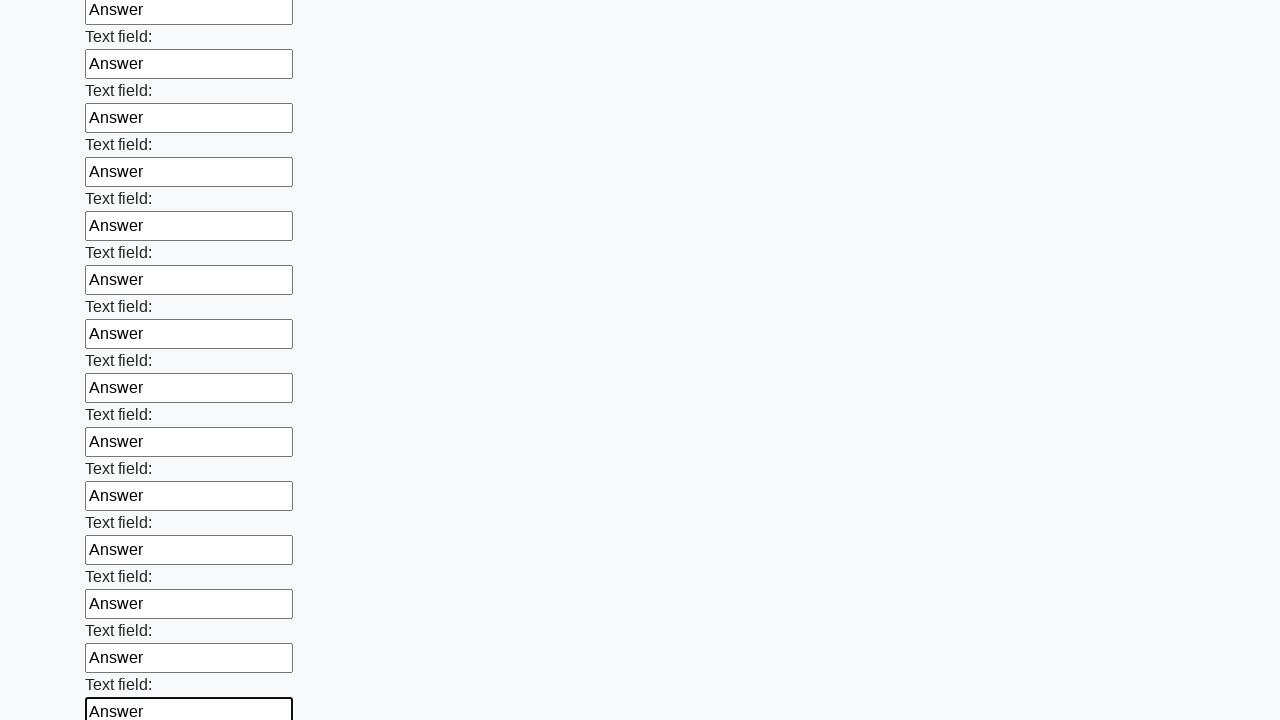

Filled an input field with 'Answer' on input >> nth=60
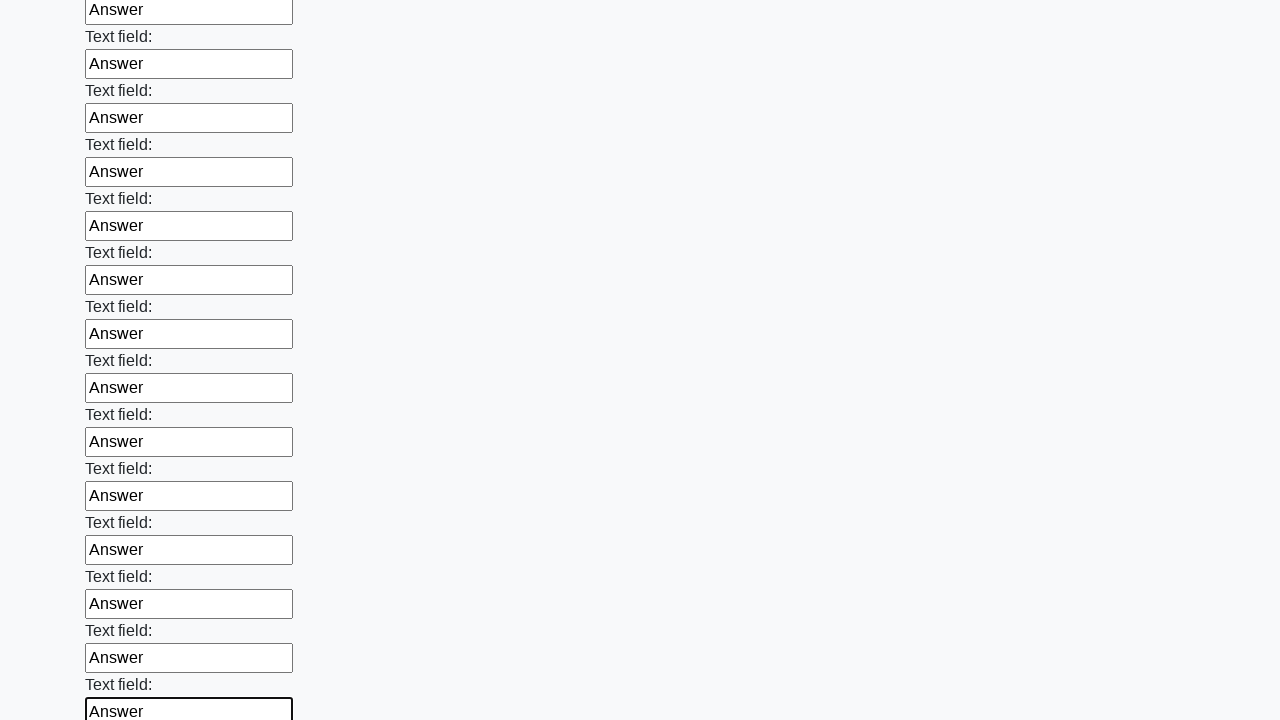

Filled an input field with 'Answer' on input >> nth=61
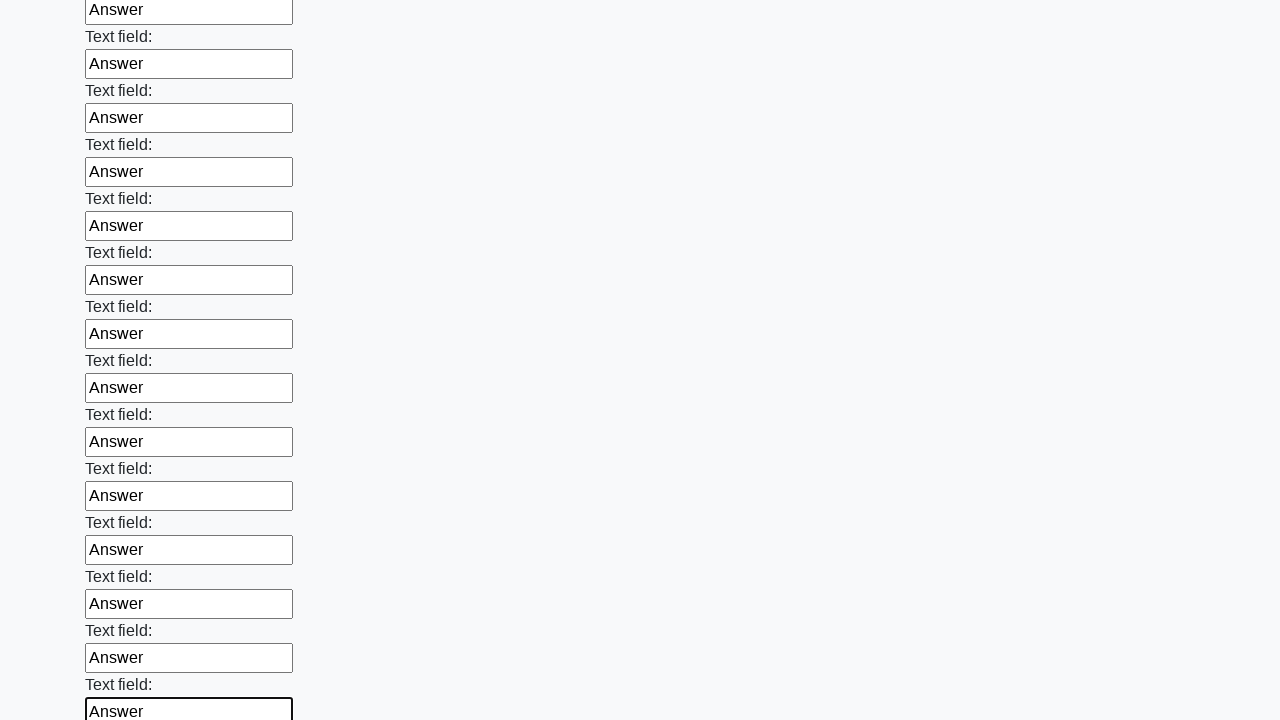

Filled an input field with 'Answer' on input >> nth=62
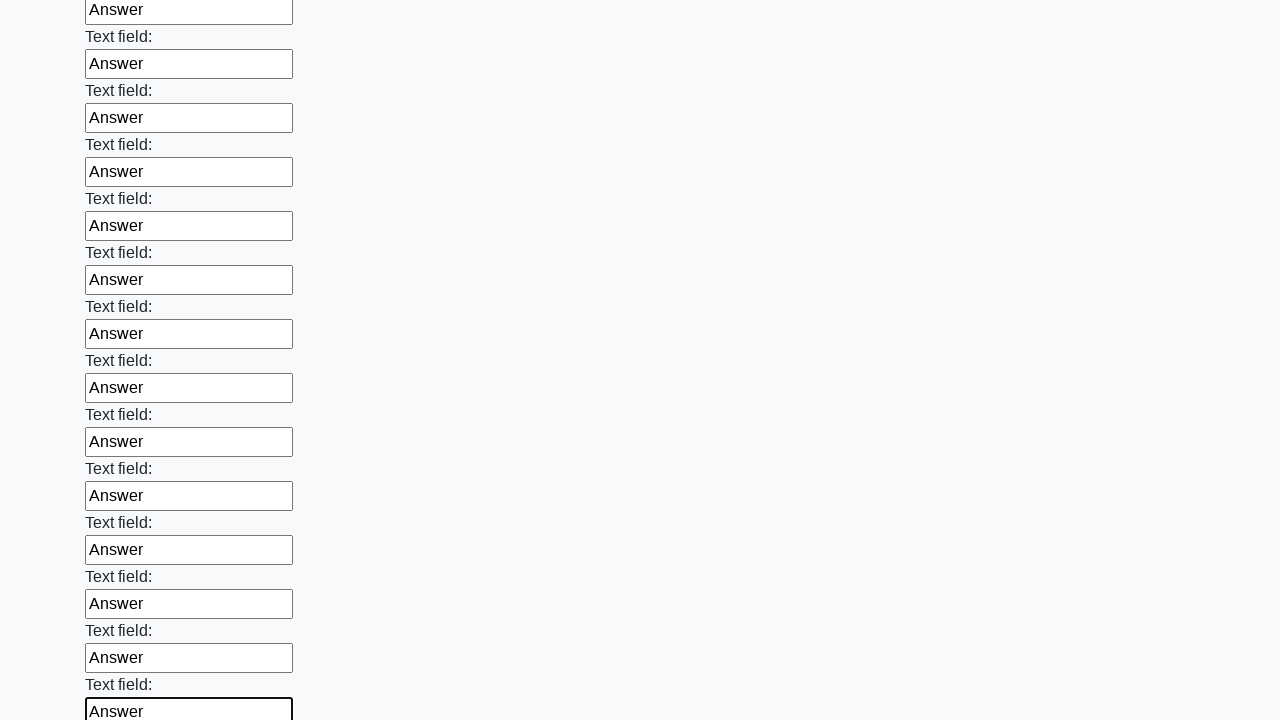

Filled an input field with 'Answer' on input >> nth=63
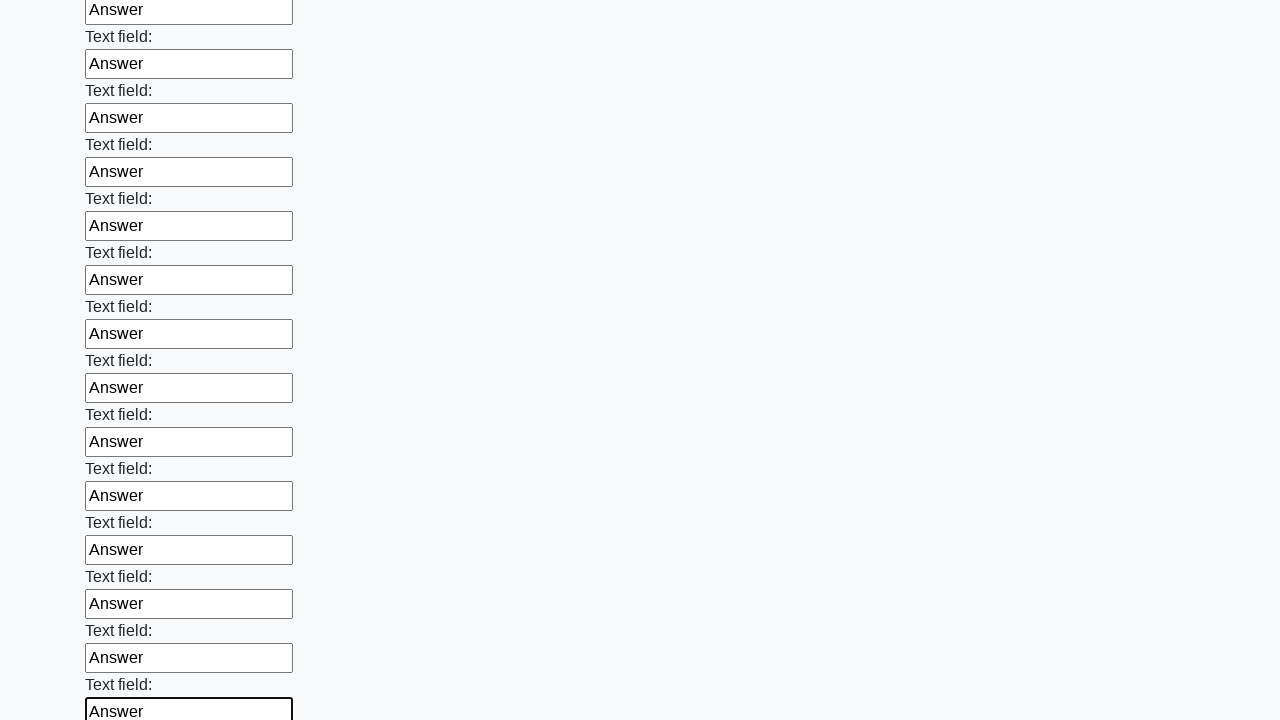

Filled an input field with 'Answer' on input >> nth=64
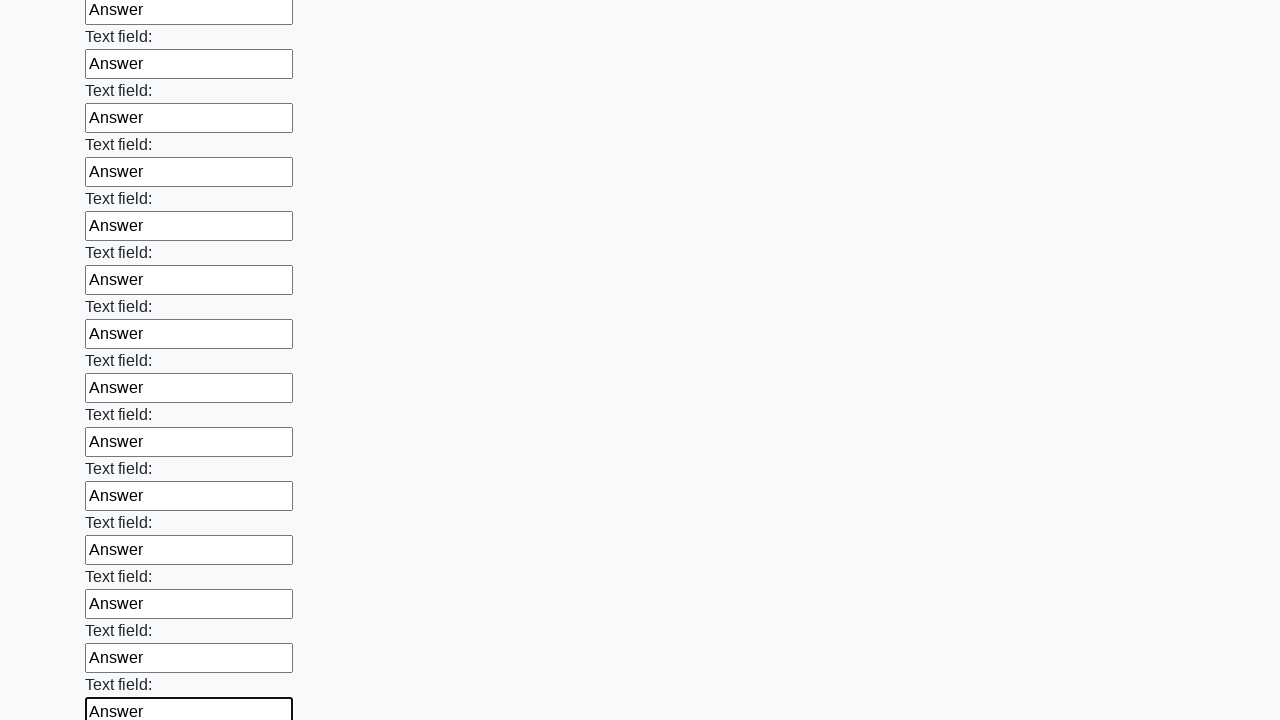

Filled an input field with 'Answer' on input >> nth=65
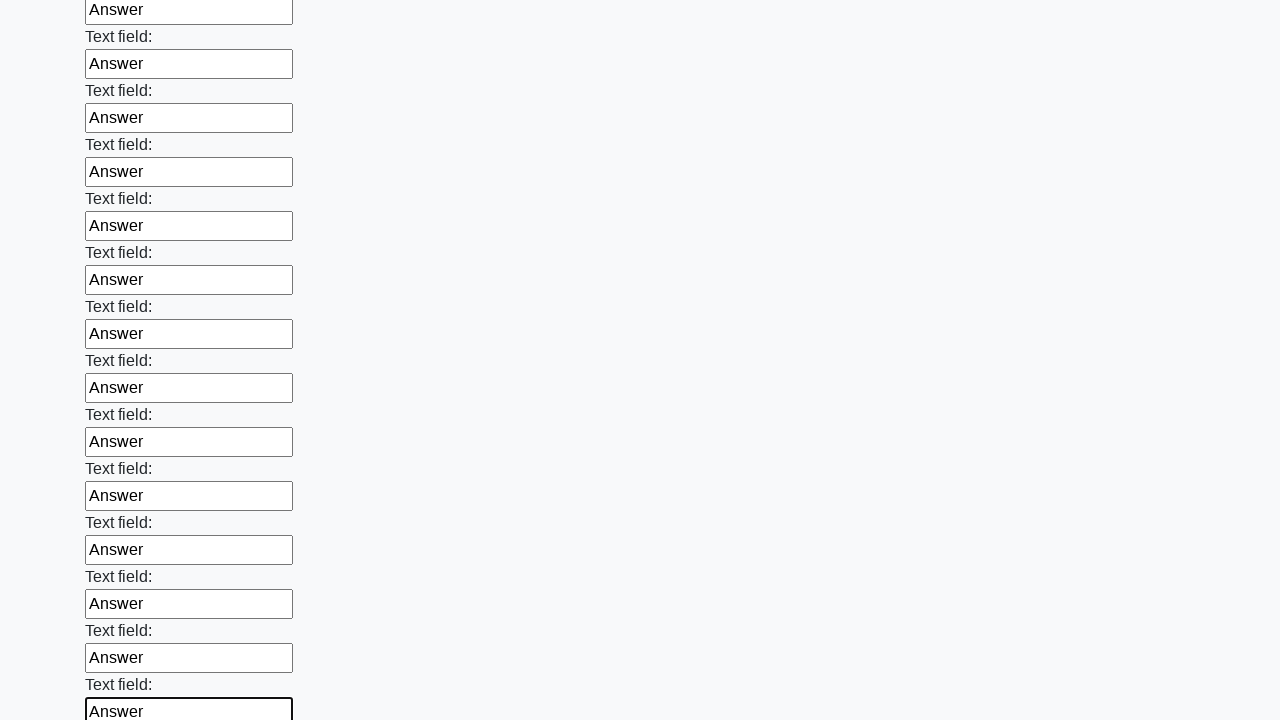

Filled an input field with 'Answer' on input >> nth=66
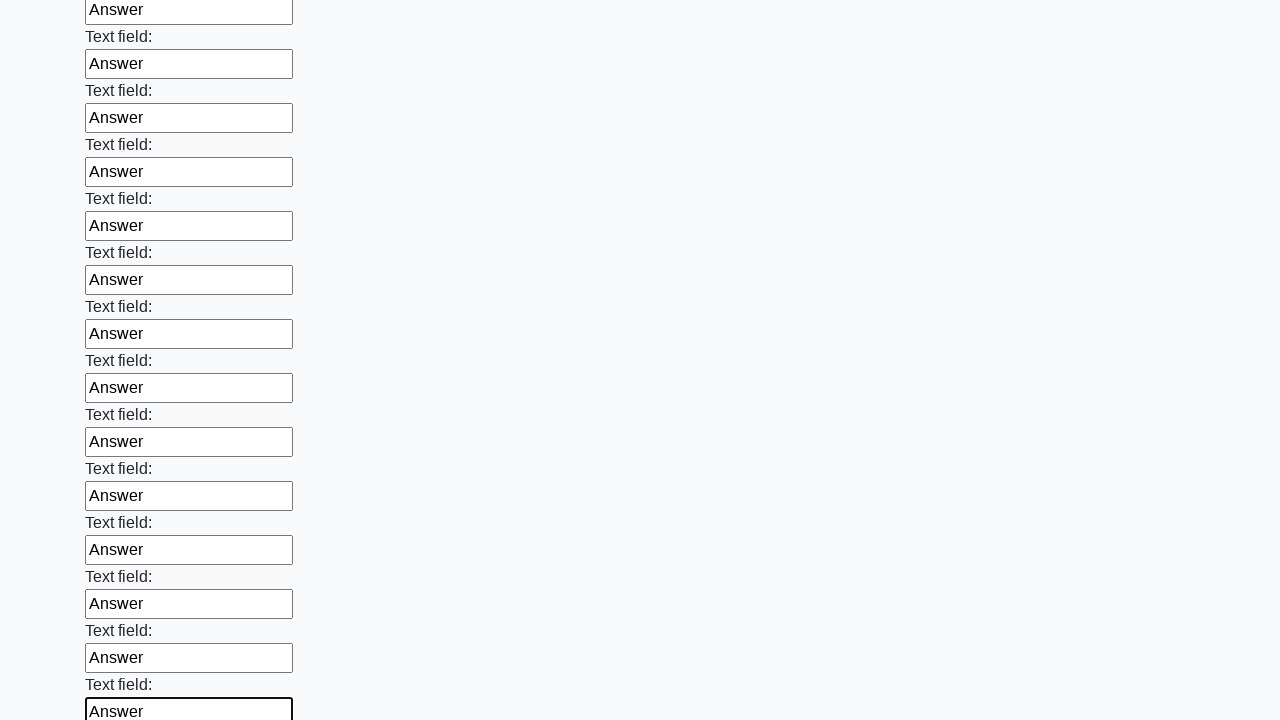

Filled an input field with 'Answer' on input >> nth=67
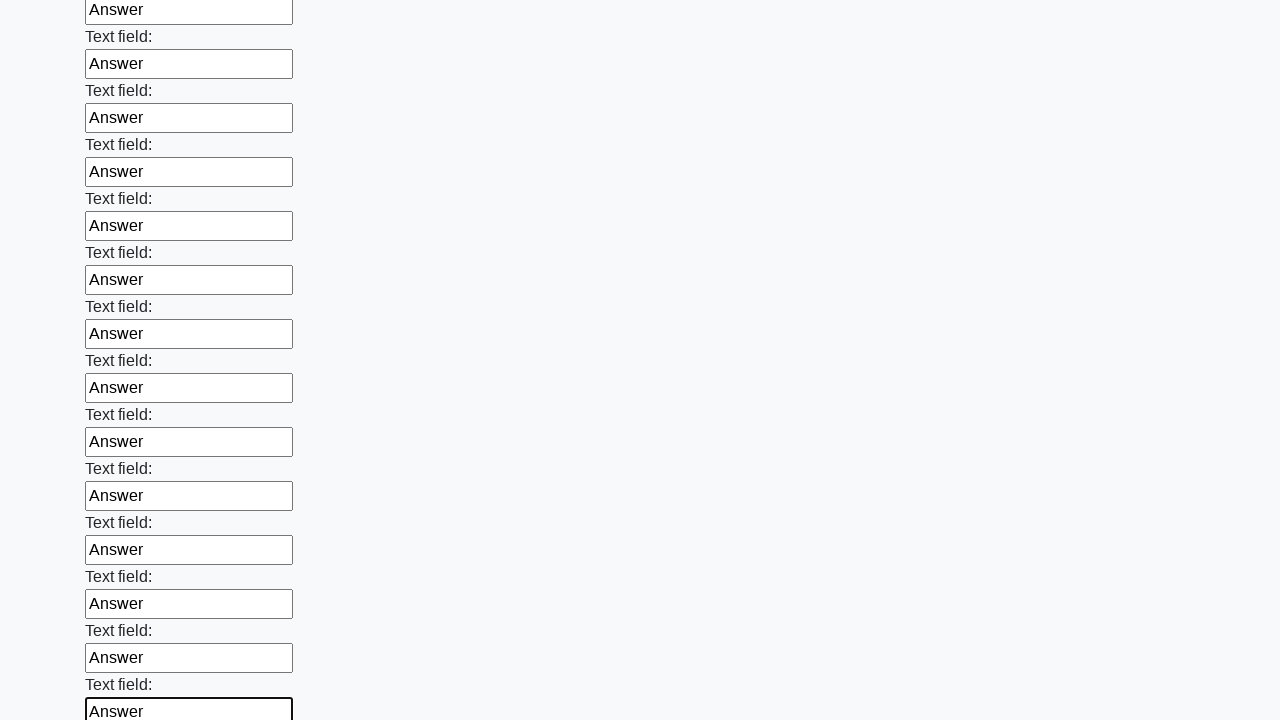

Filled an input field with 'Answer' on input >> nth=68
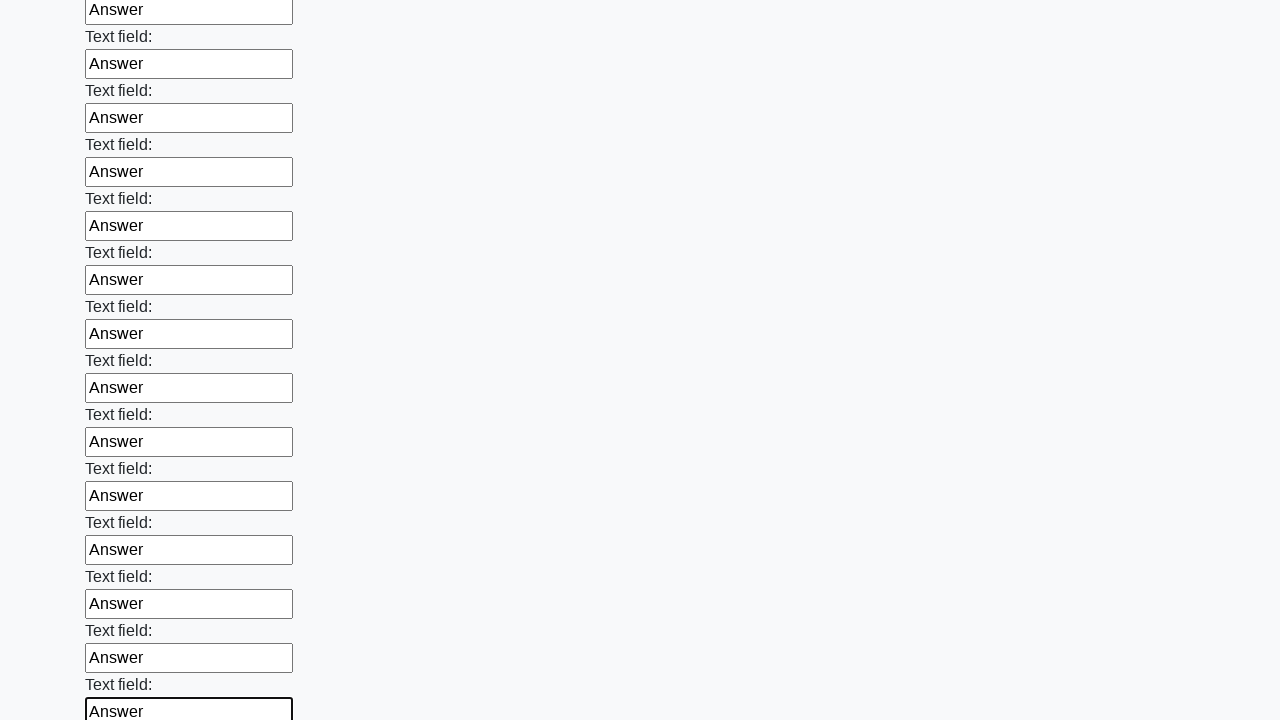

Filled an input field with 'Answer' on input >> nth=69
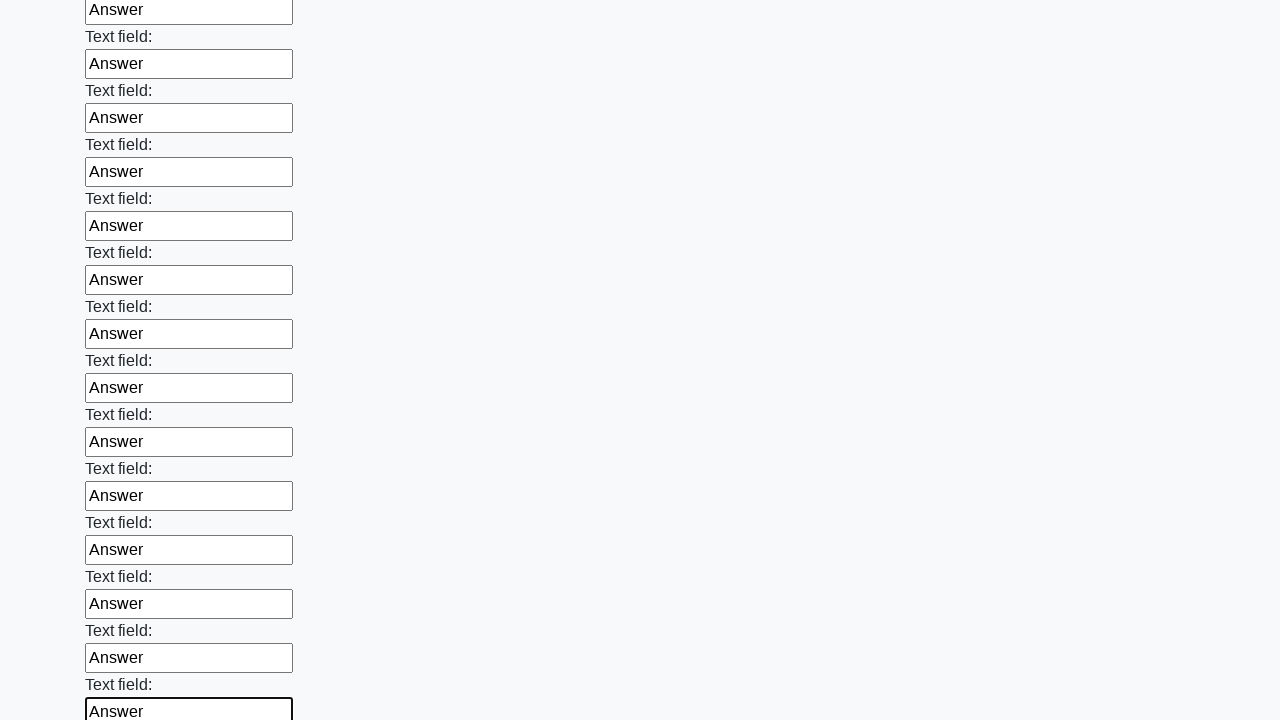

Filled an input field with 'Answer' on input >> nth=70
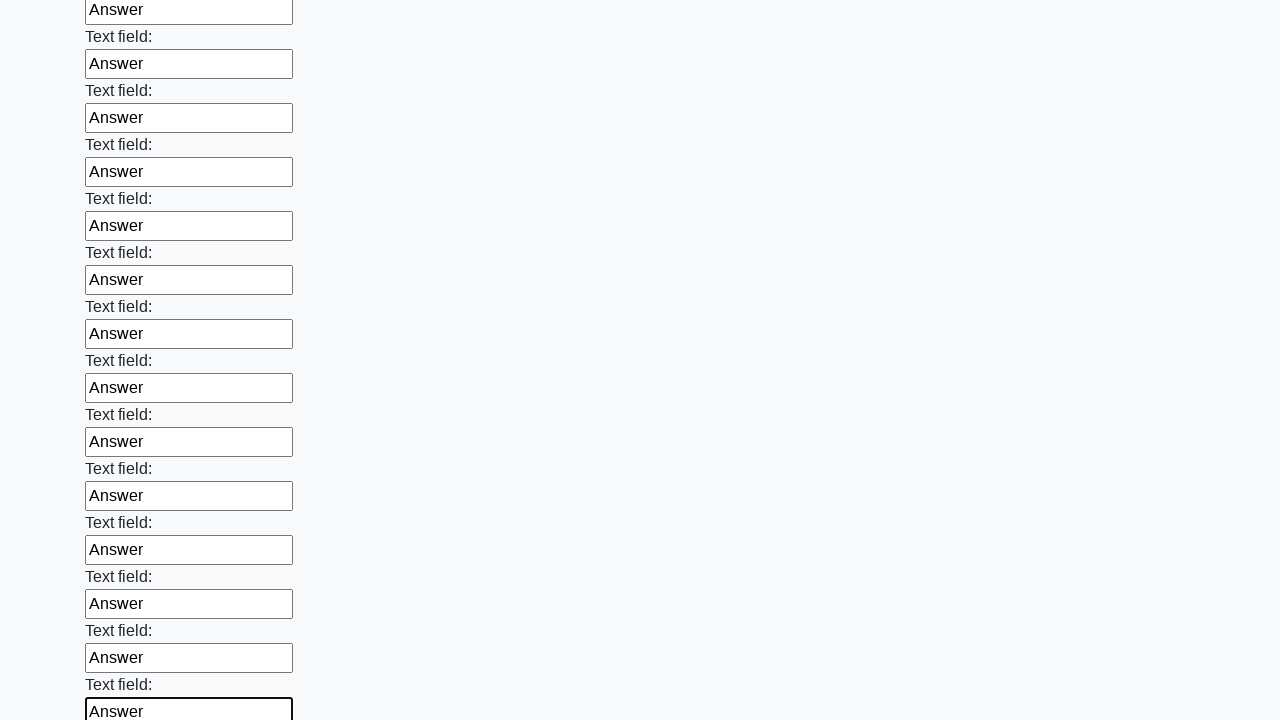

Filled an input field with 'Answer' on input >> nth=71
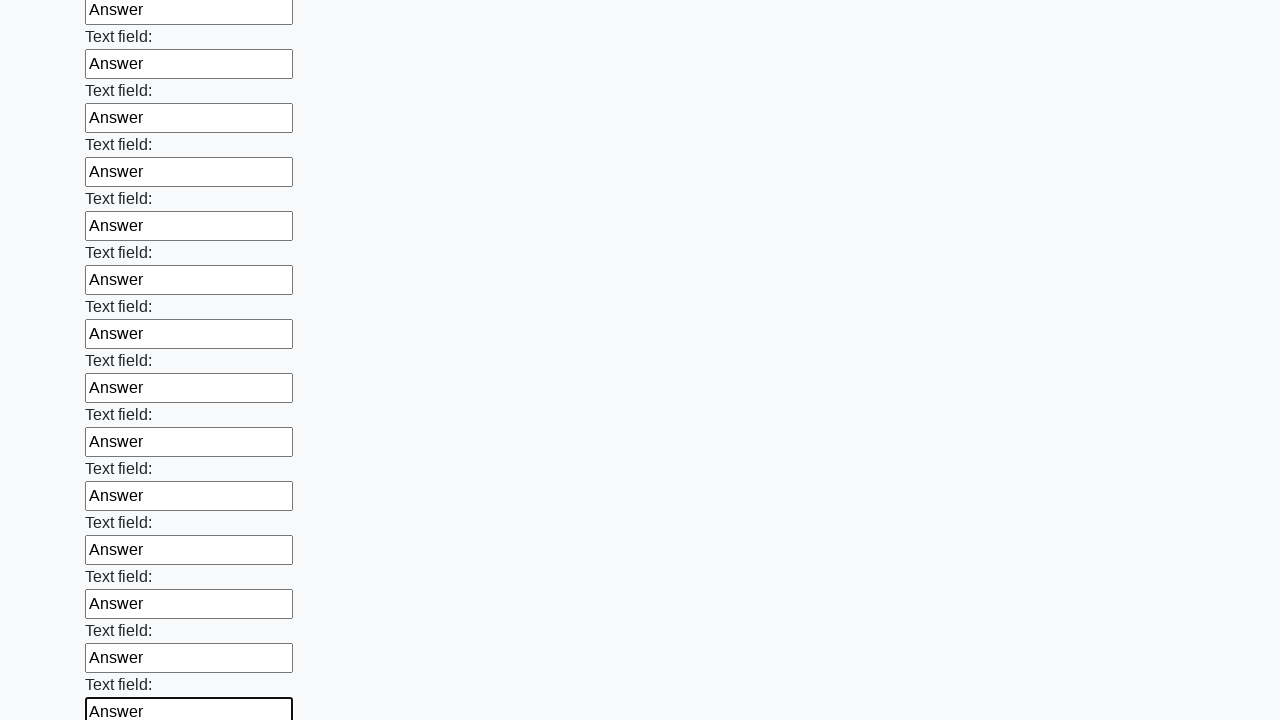

Filled an input field with 'Answer' on input >> nth=72
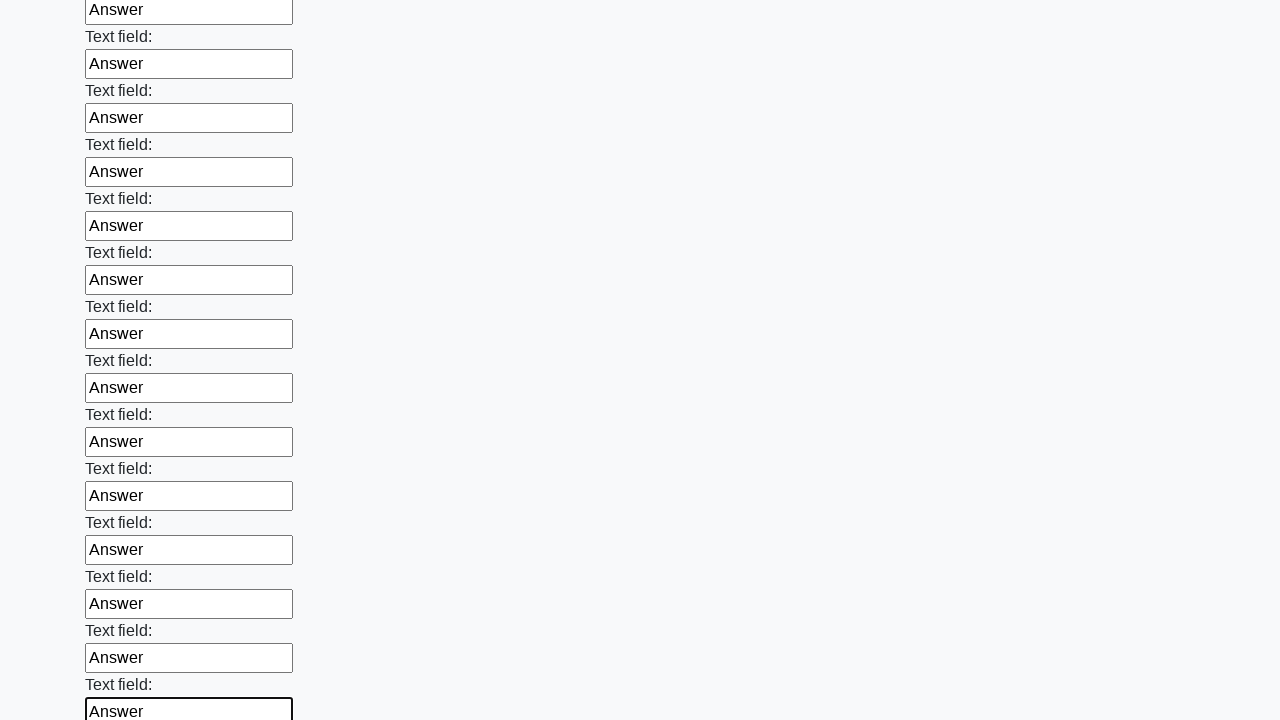

Filled an input field with 'Answer' on input >> nth=73
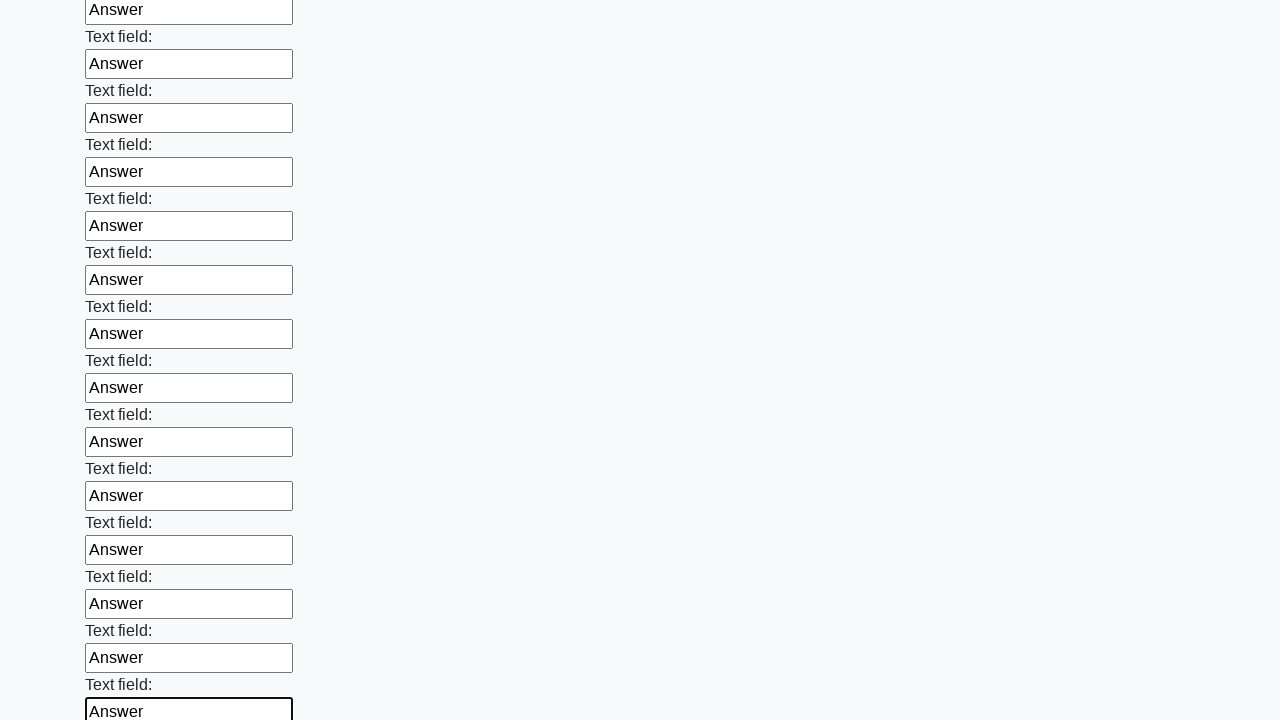

Filled an input field with 'Answer' on input >> nth=74
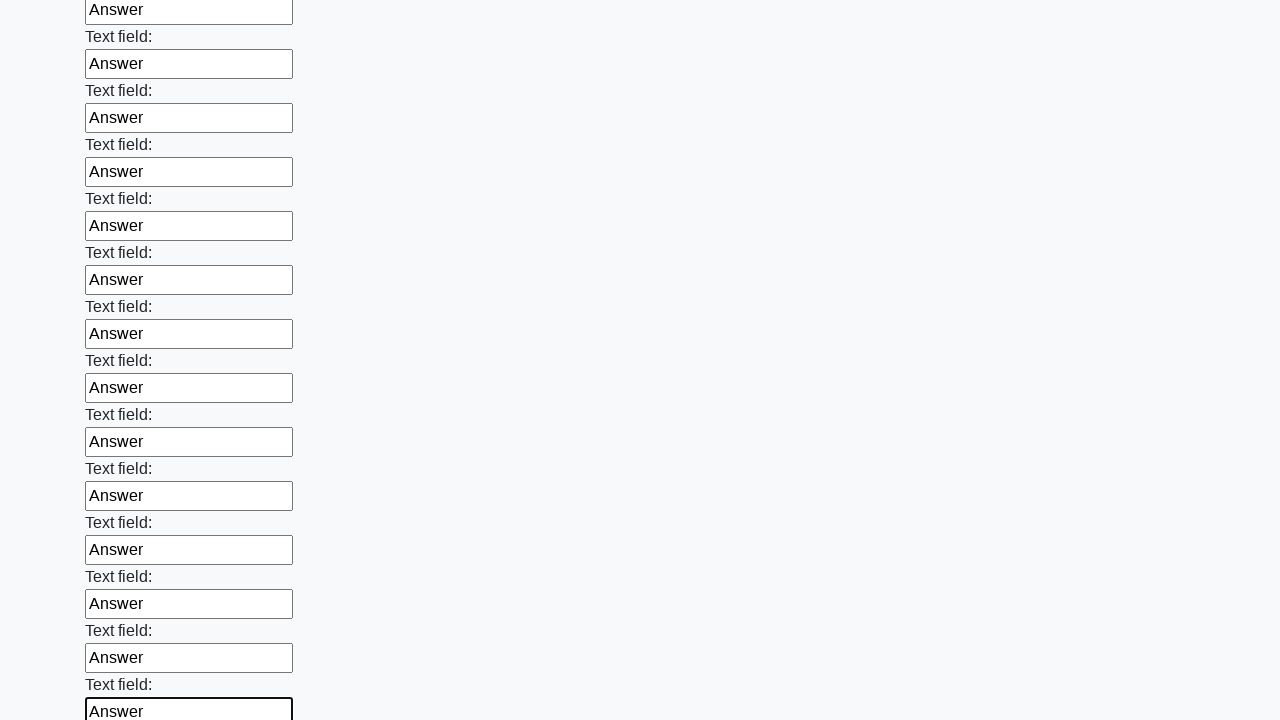

Filled an input field with 'Answer' on input >> nth=75
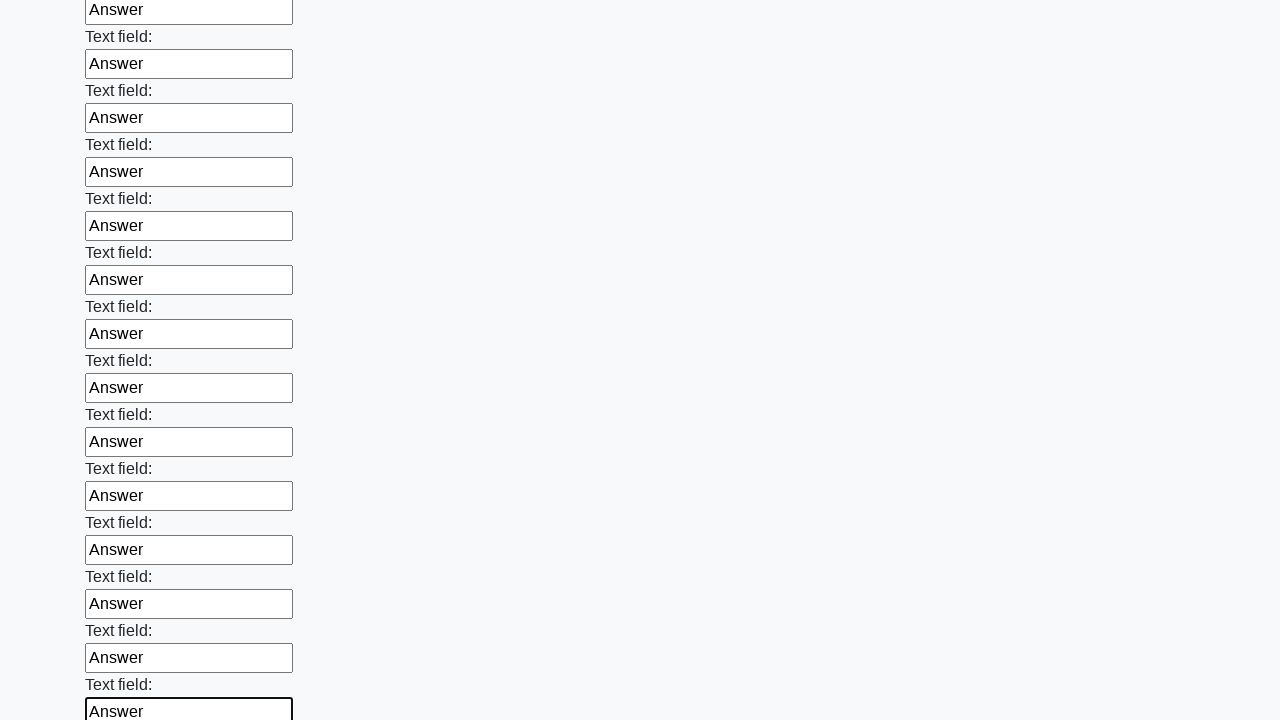

Filled an input field with 'Answer' on input >> nth=76
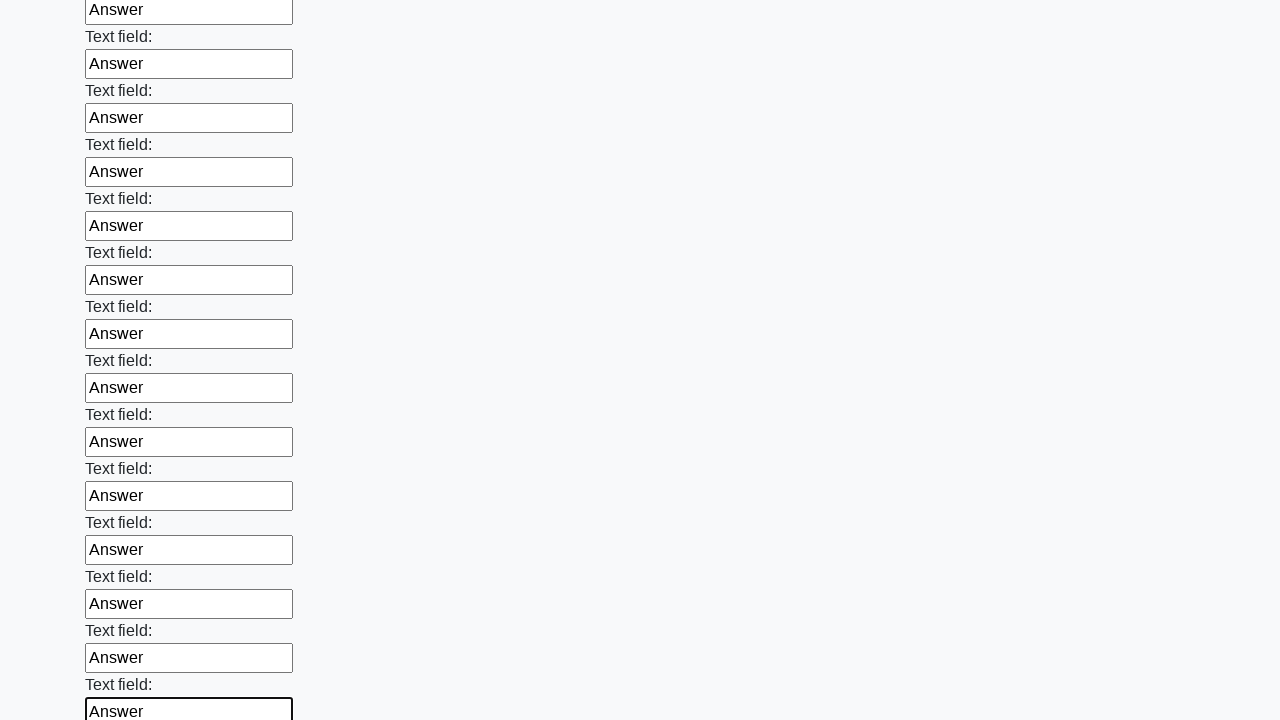

Filled an input field with 'Answer' on input >> nth=77
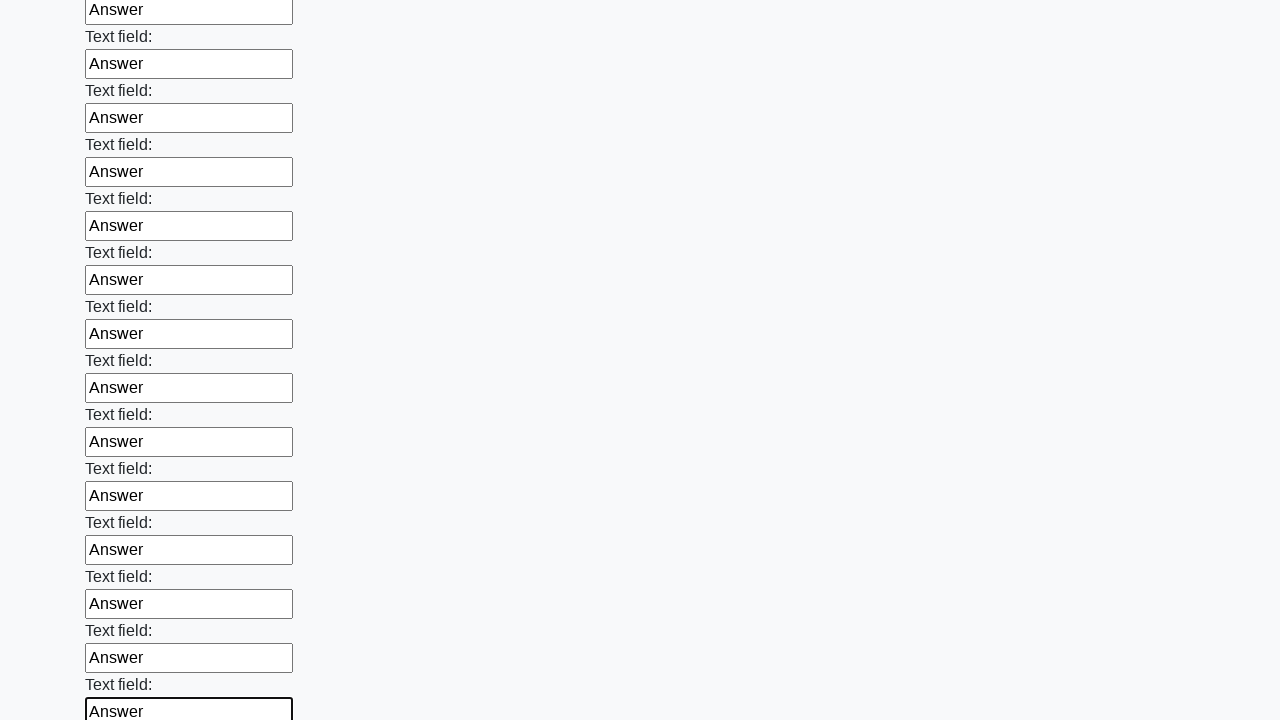

Filled an input field with 'Answer' on input >> nth=78
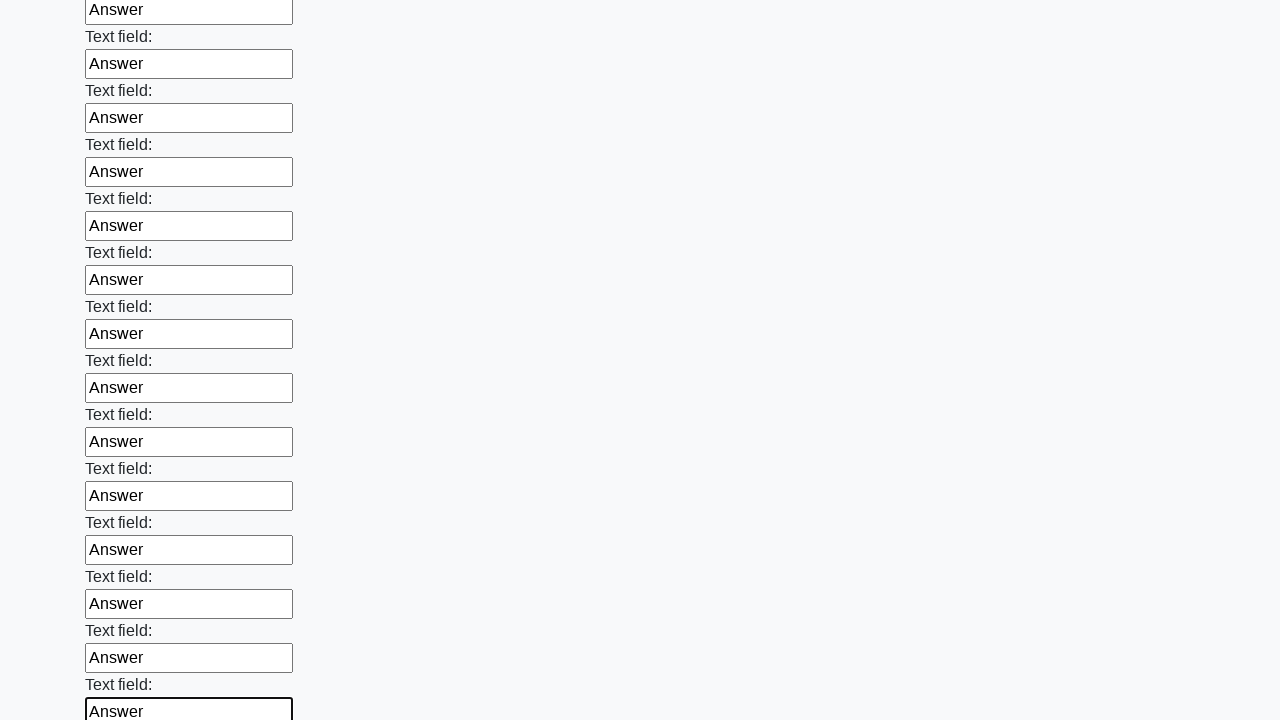

Filled an input field with 'Answer' on input >> nth=79
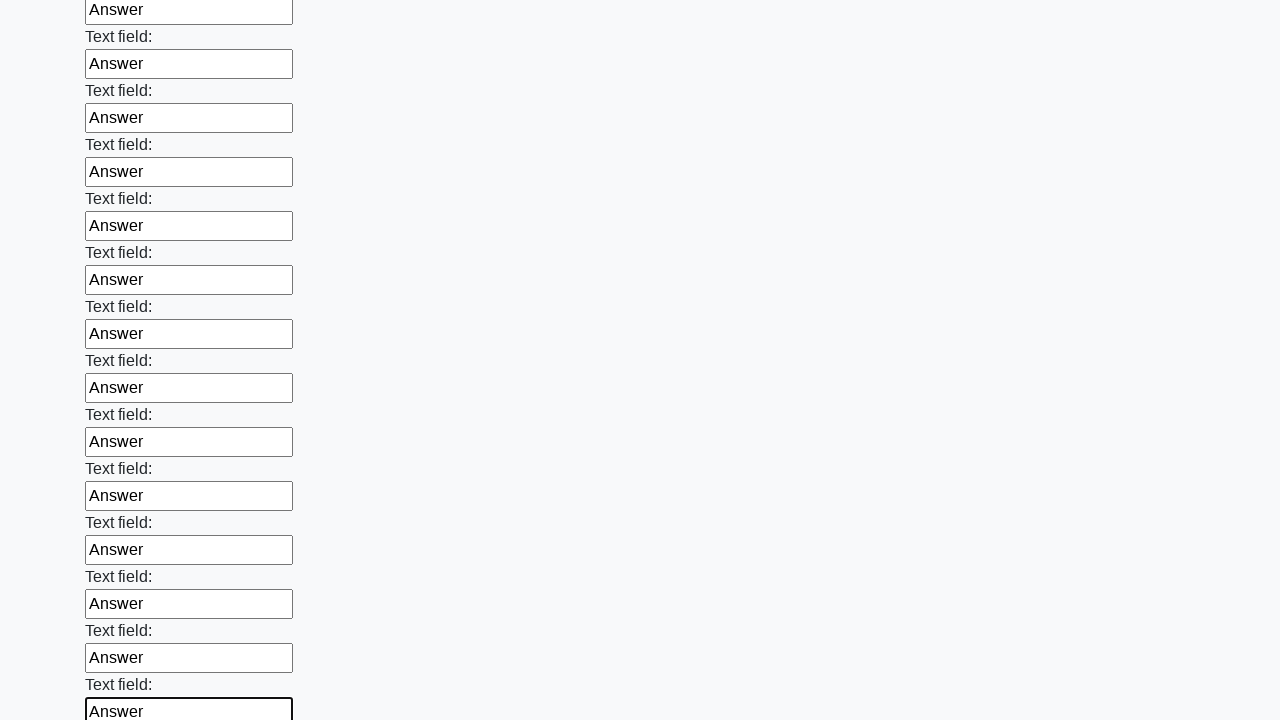

Filled an input field with 'Answer' on input >> nth=80
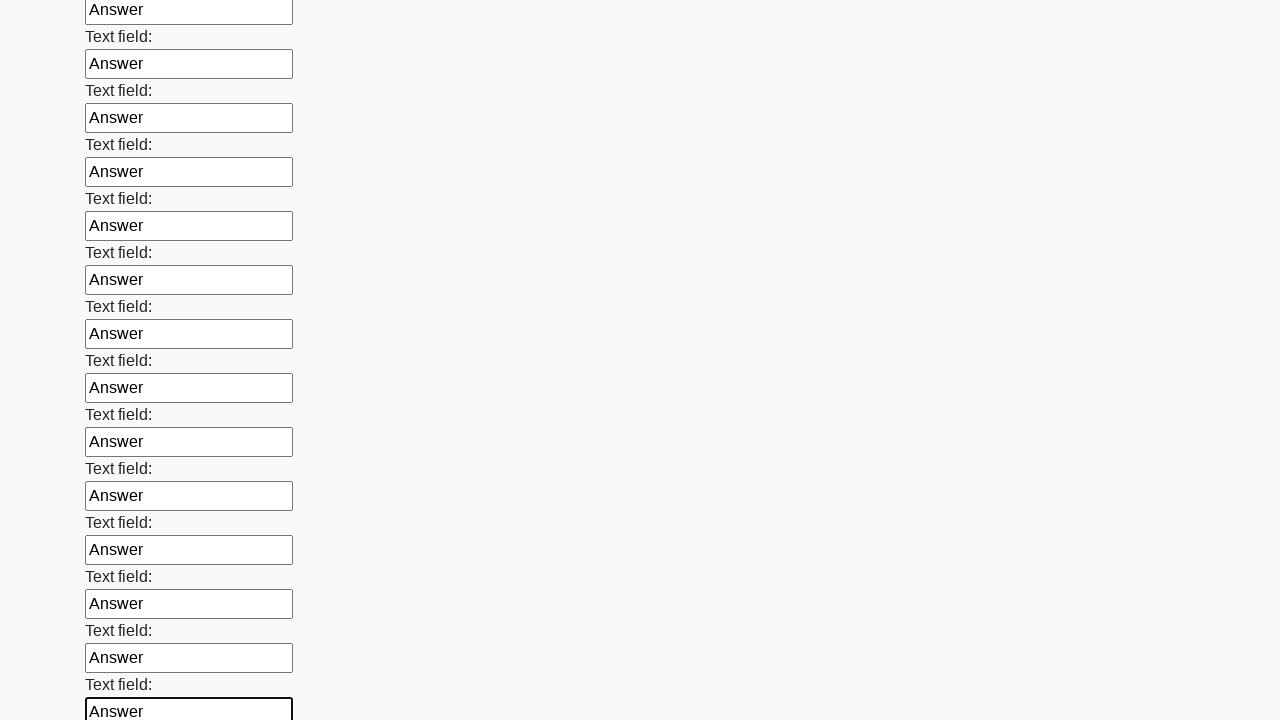

Filled an input field with 'Answer' on input >> nth=81
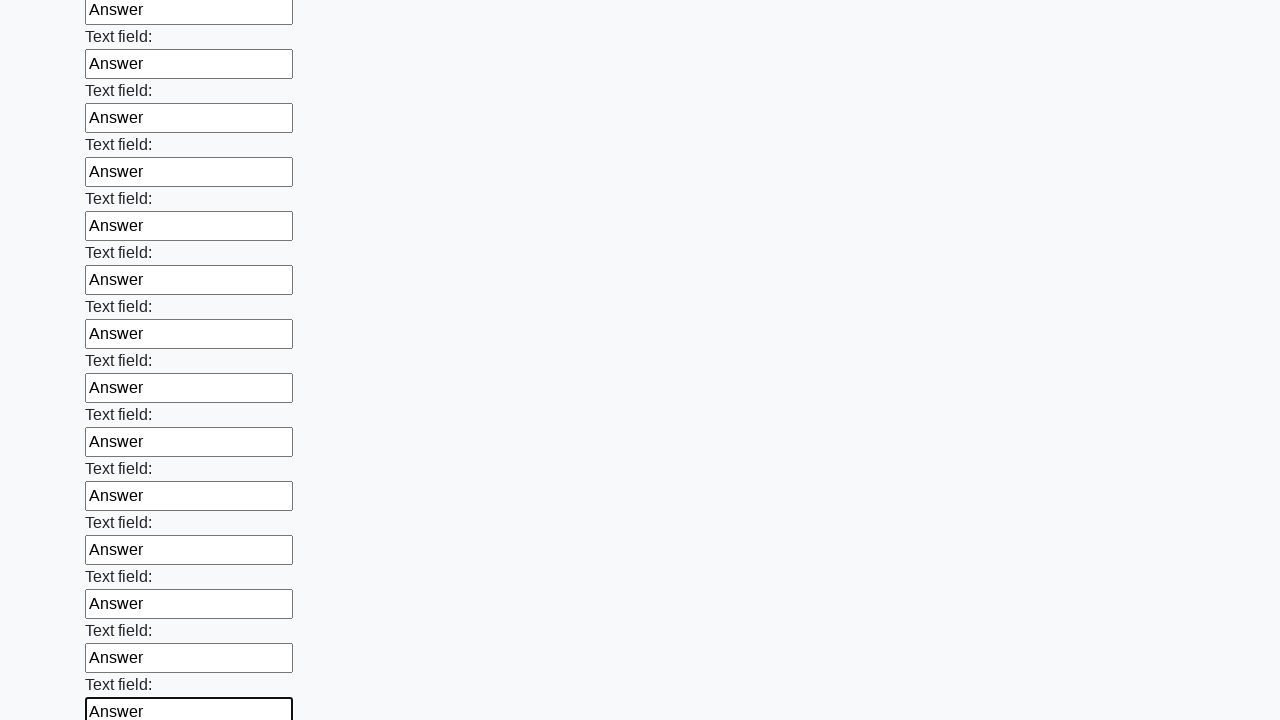

Filled an input field with 'Answer' on input >> nth=82
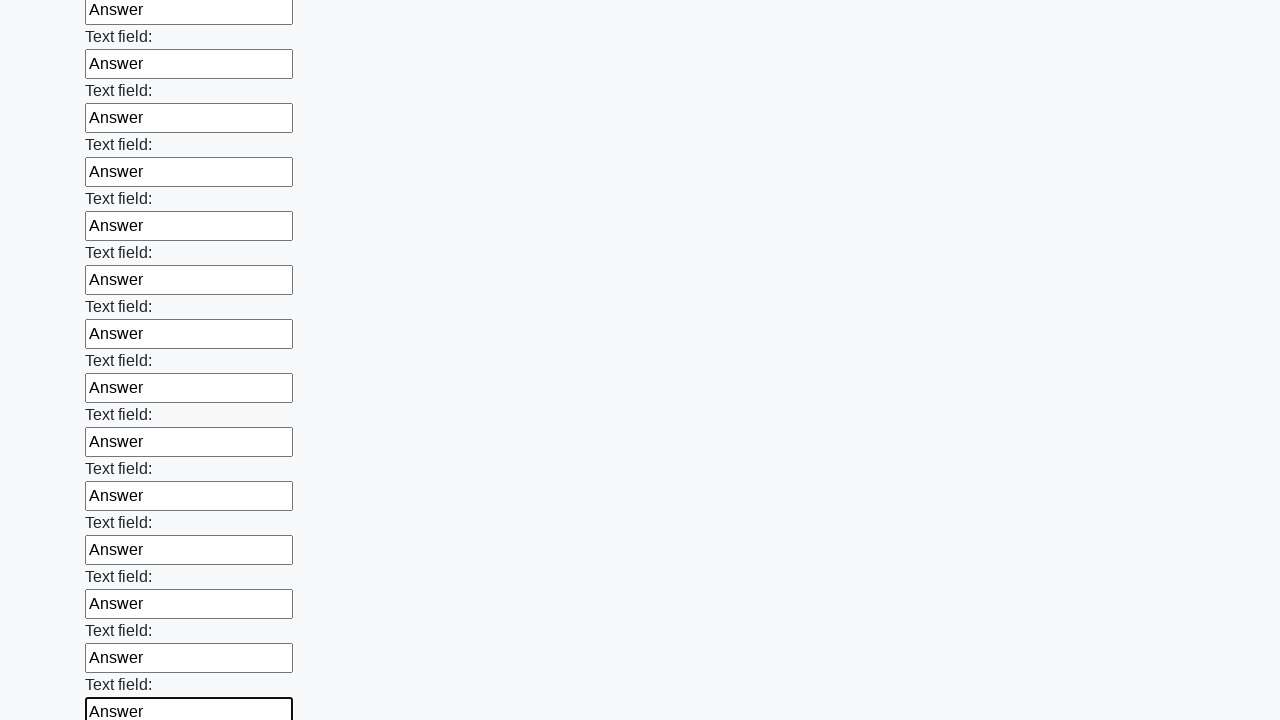

Filled an input field with 'Answer' on input >> nth=83
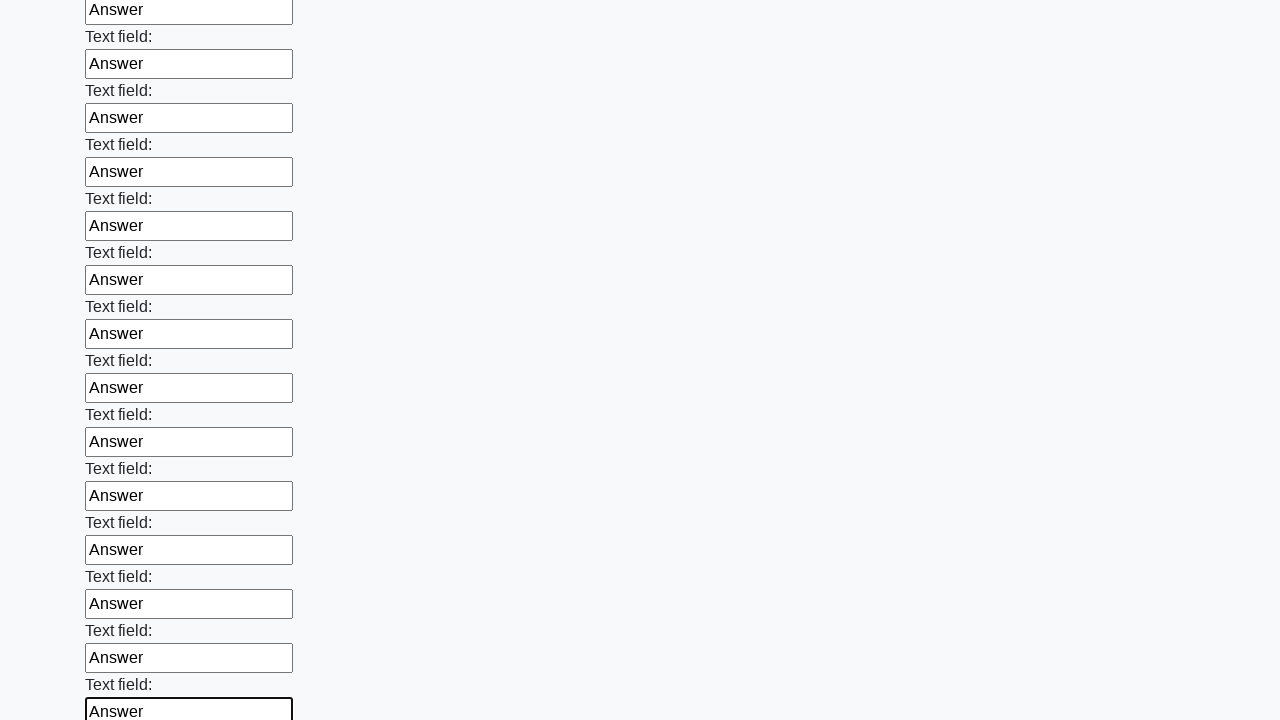

Filled an input field with 'Answer' on input >> nth=84
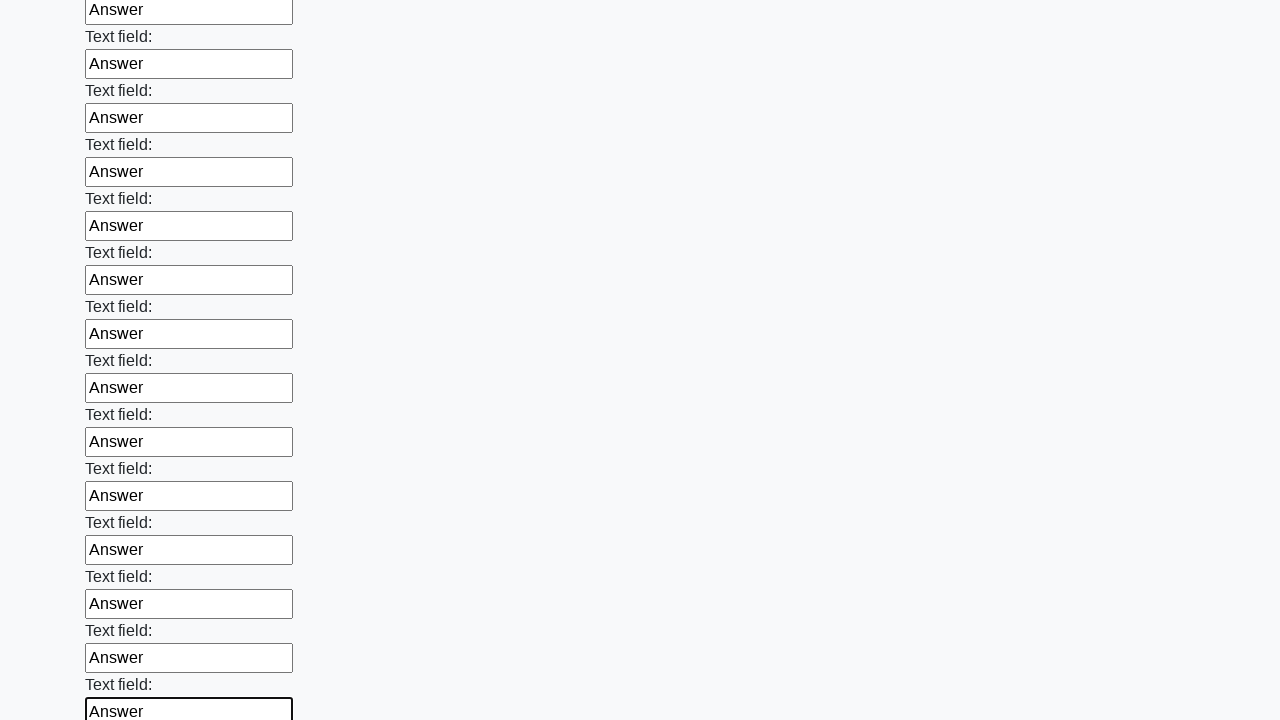

Filled an input field with 'Answer' on input >> nth=85
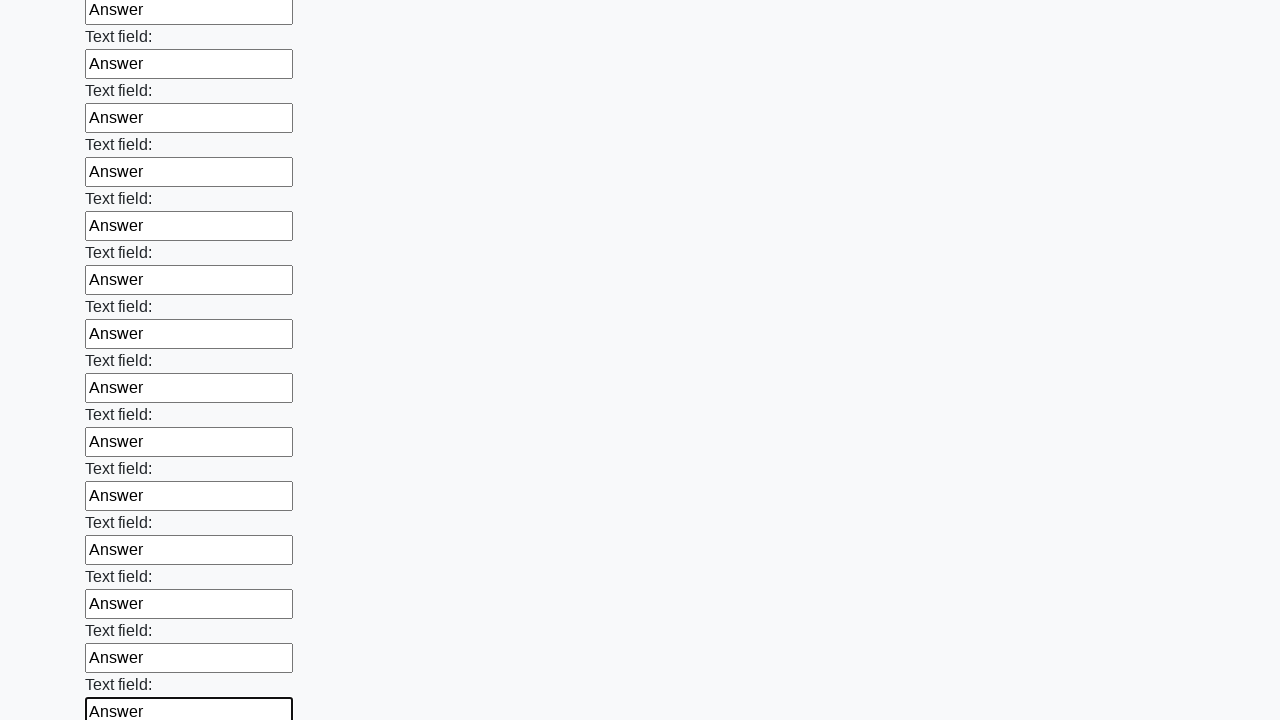

Filled an input field with 'Answer' on input >> nth=86
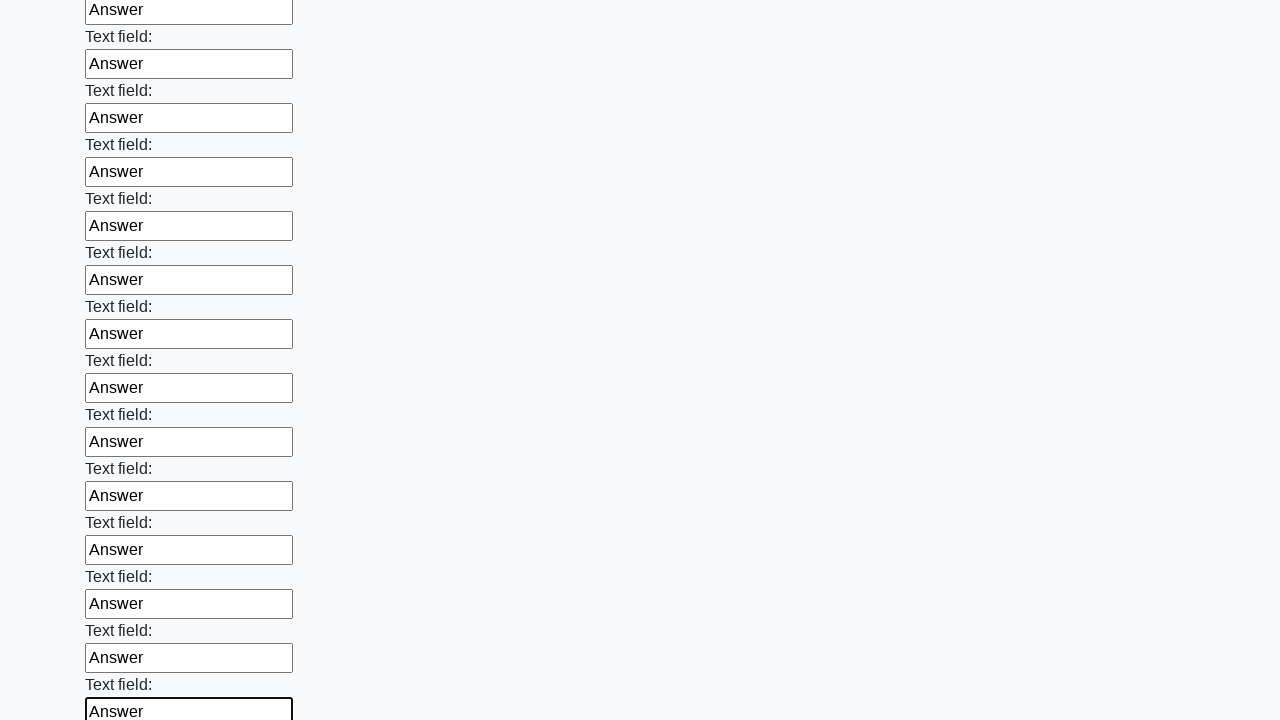

Filled an input field with 'Answer' on input >> nth=87
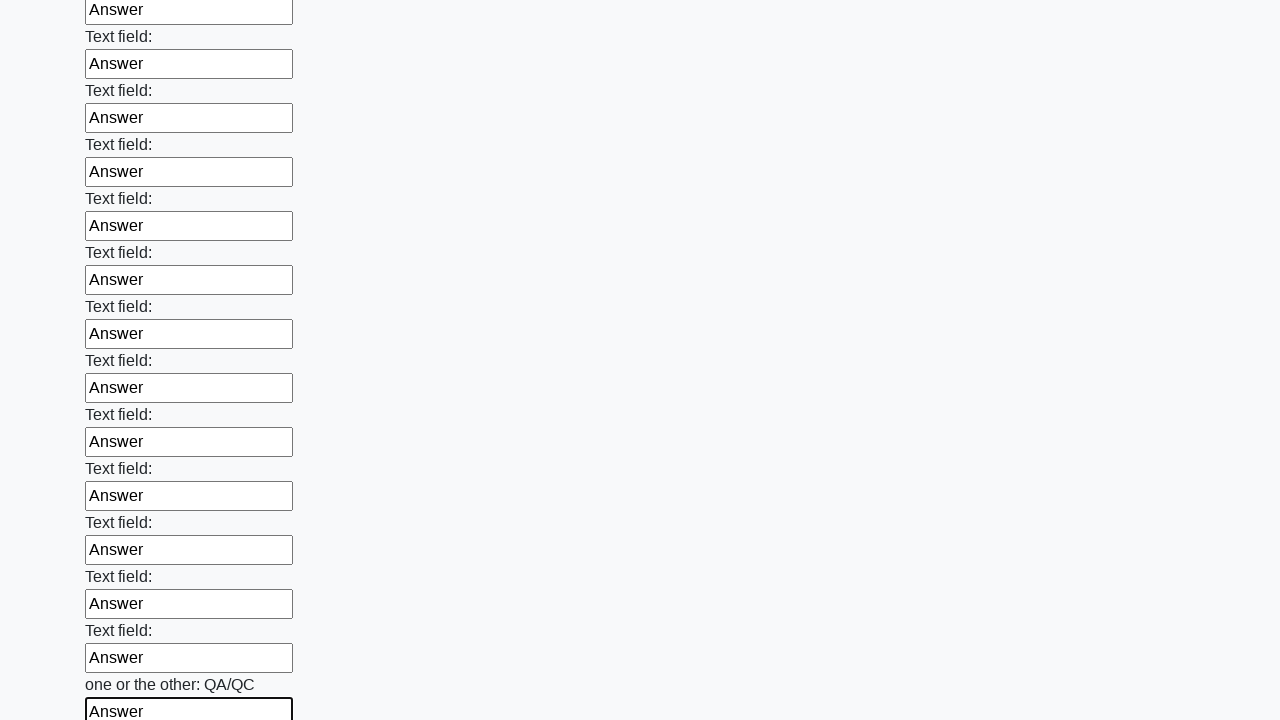

Filled an input field with 'Answer' on input >> nth=88
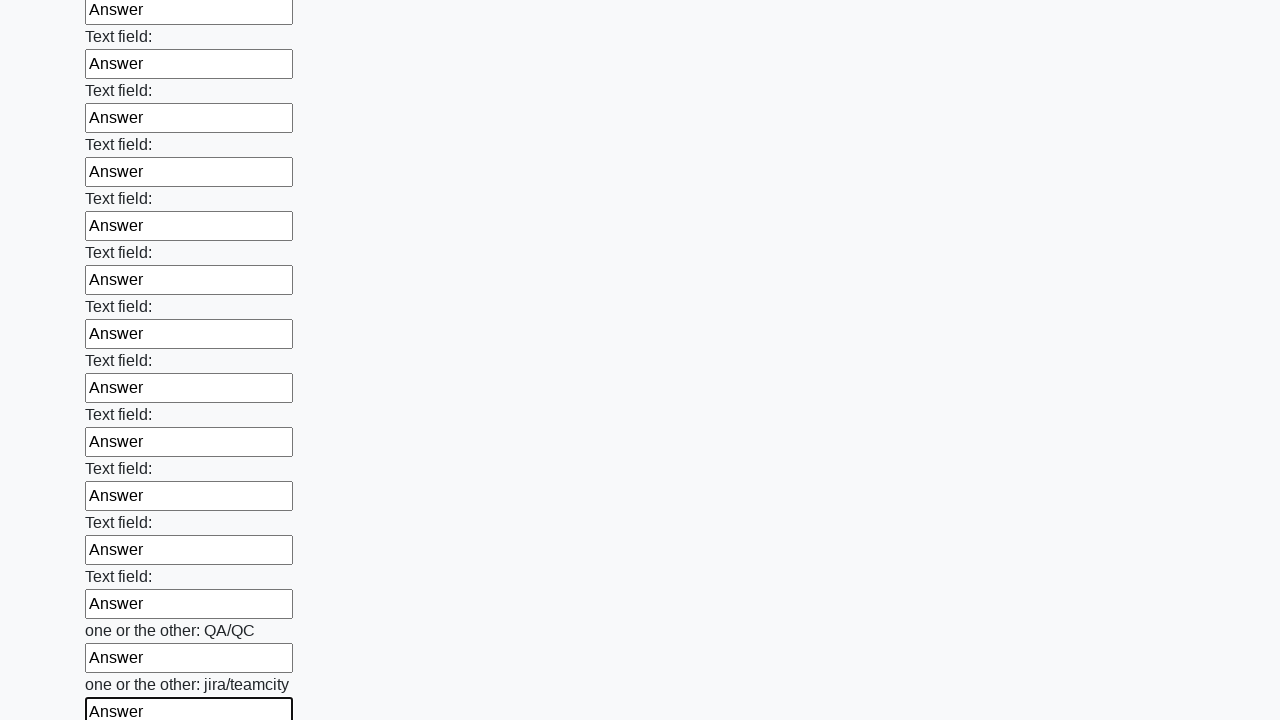

Filled an input field with 'Answer' on input >> nth=89
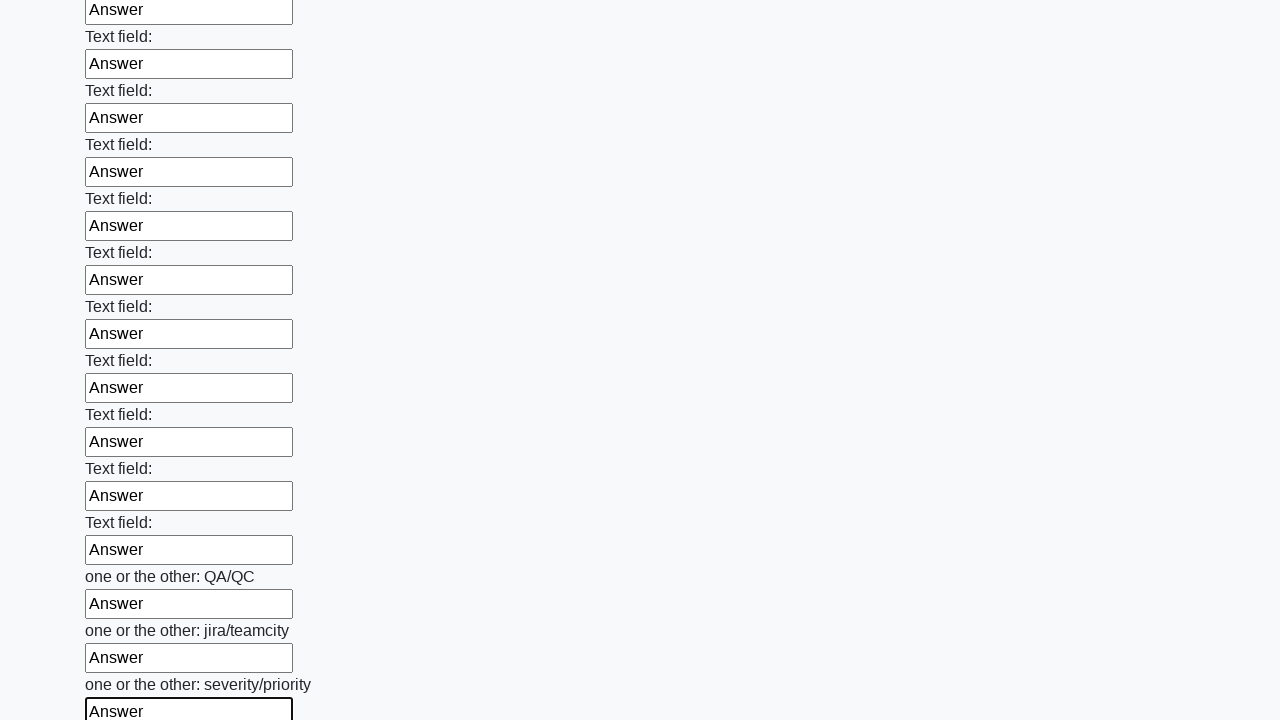

Filled an input field with 'Answer' on input >> nth=90
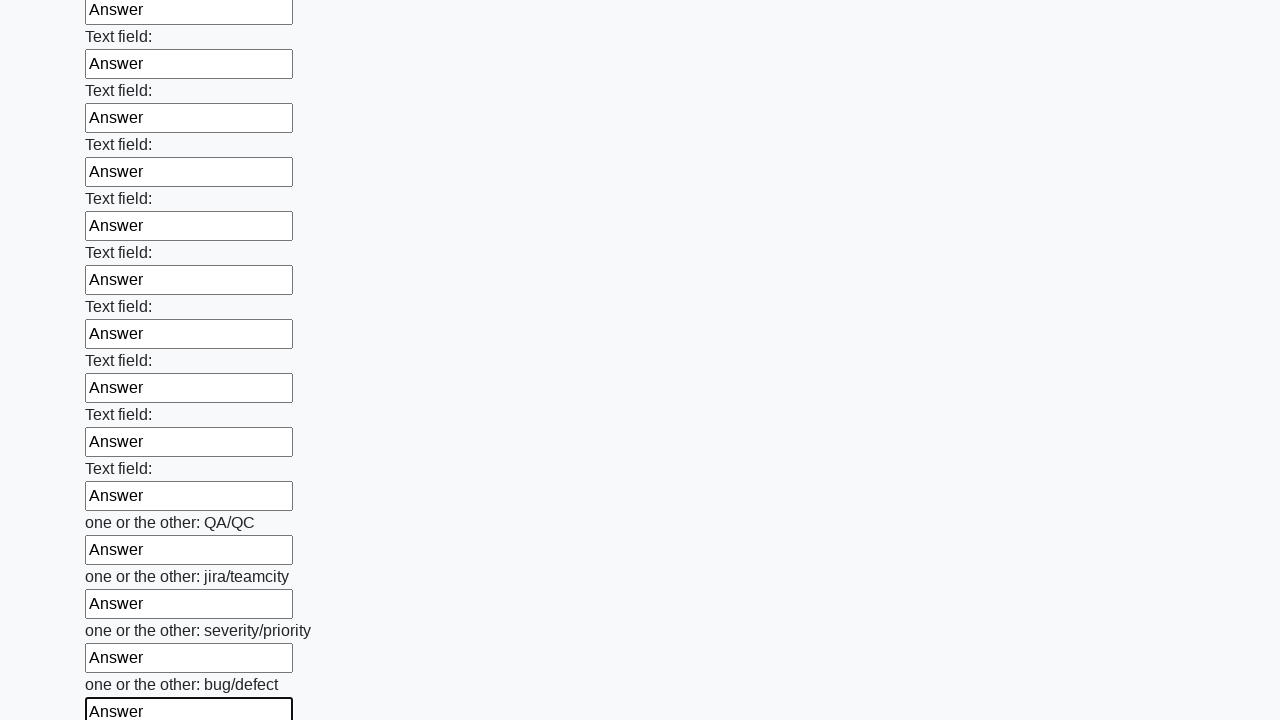

Filled an input field with 'Answer' on input >> nth=91
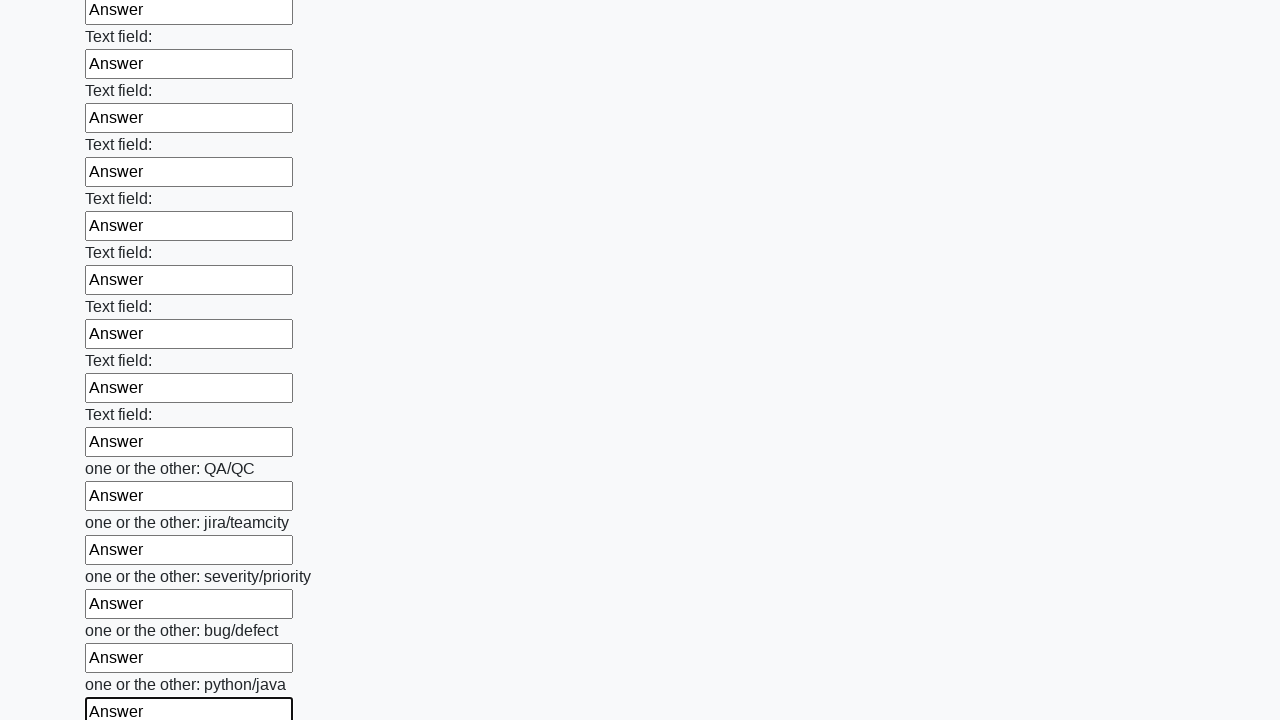

Filled an input field with 'Answer' on input >> nth=92
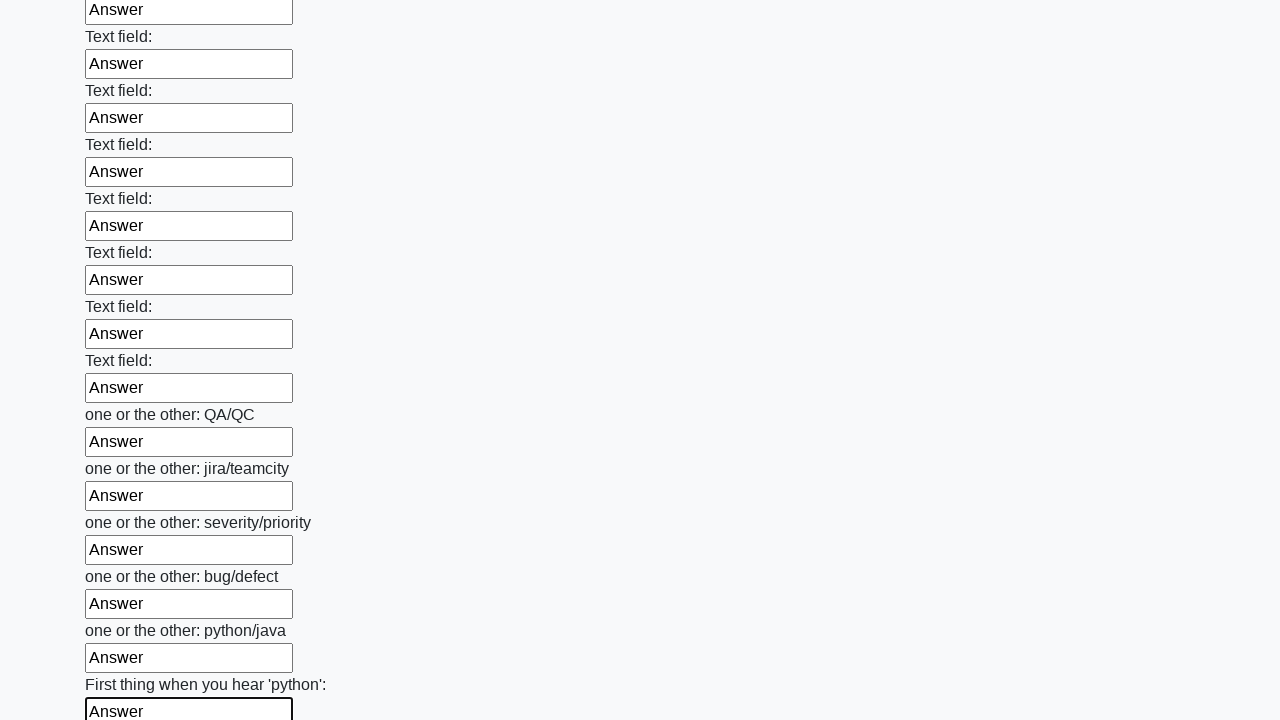

Filled an input field with 'Answer' on input >> nth=93
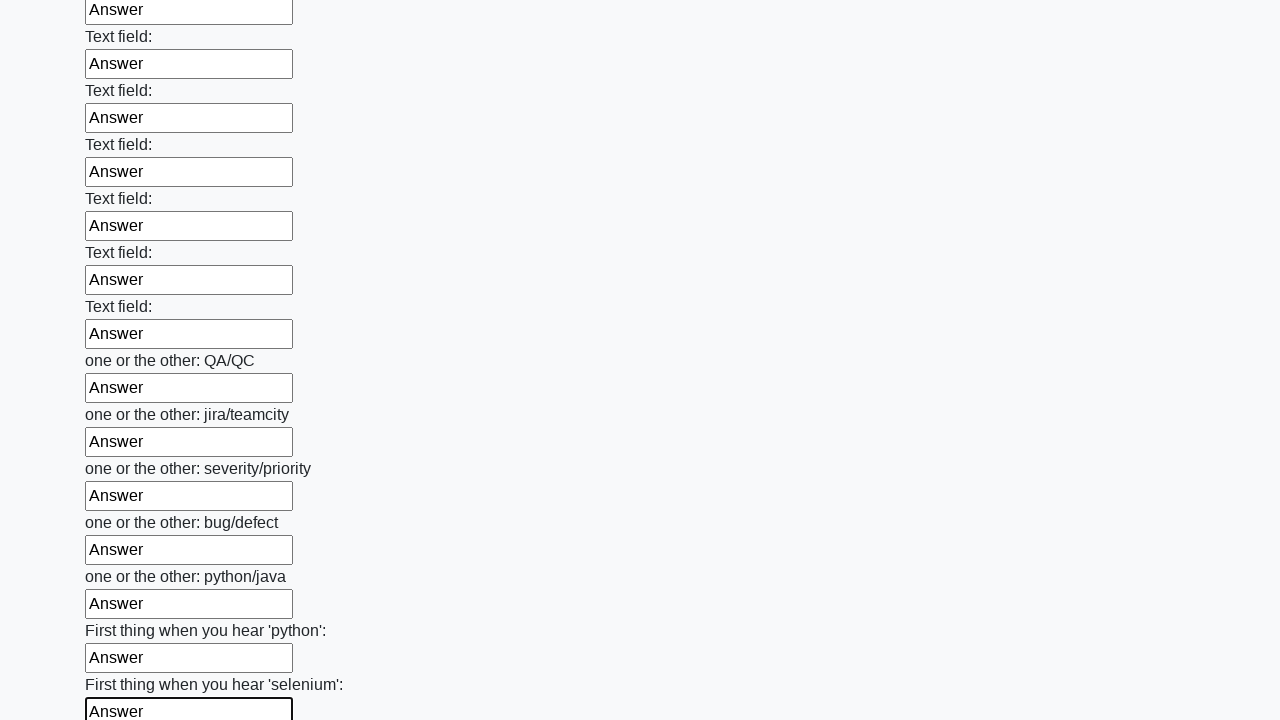

Filled an input field with 'Answer' on input >> nth=94
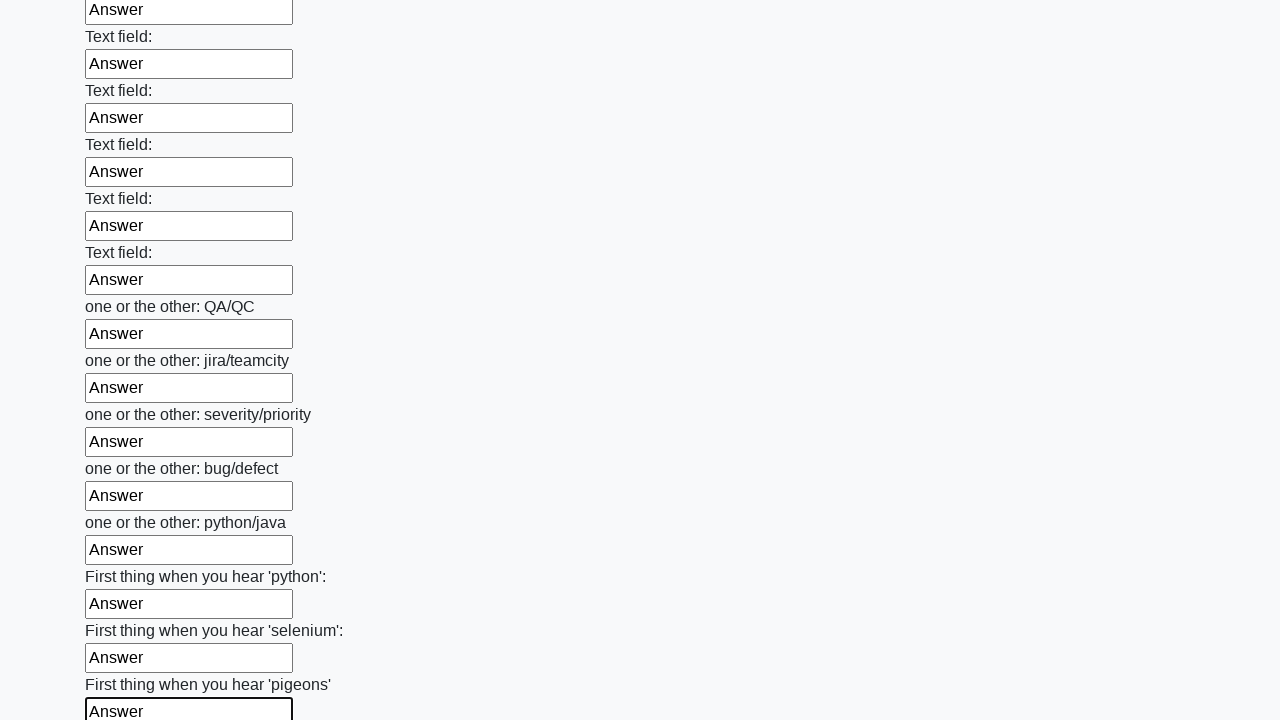

Filled an input field with 'Answer' on input >> nth=95
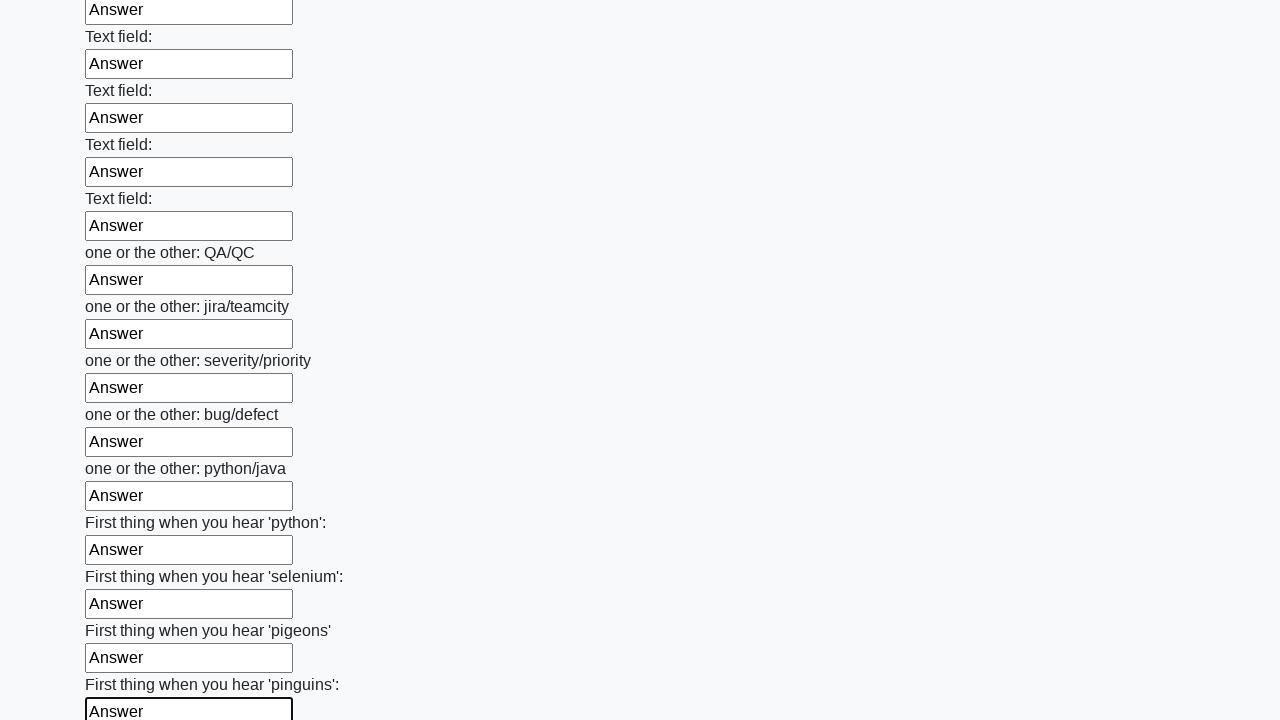

Filled an input field with 'Answer' on input >> nth=96
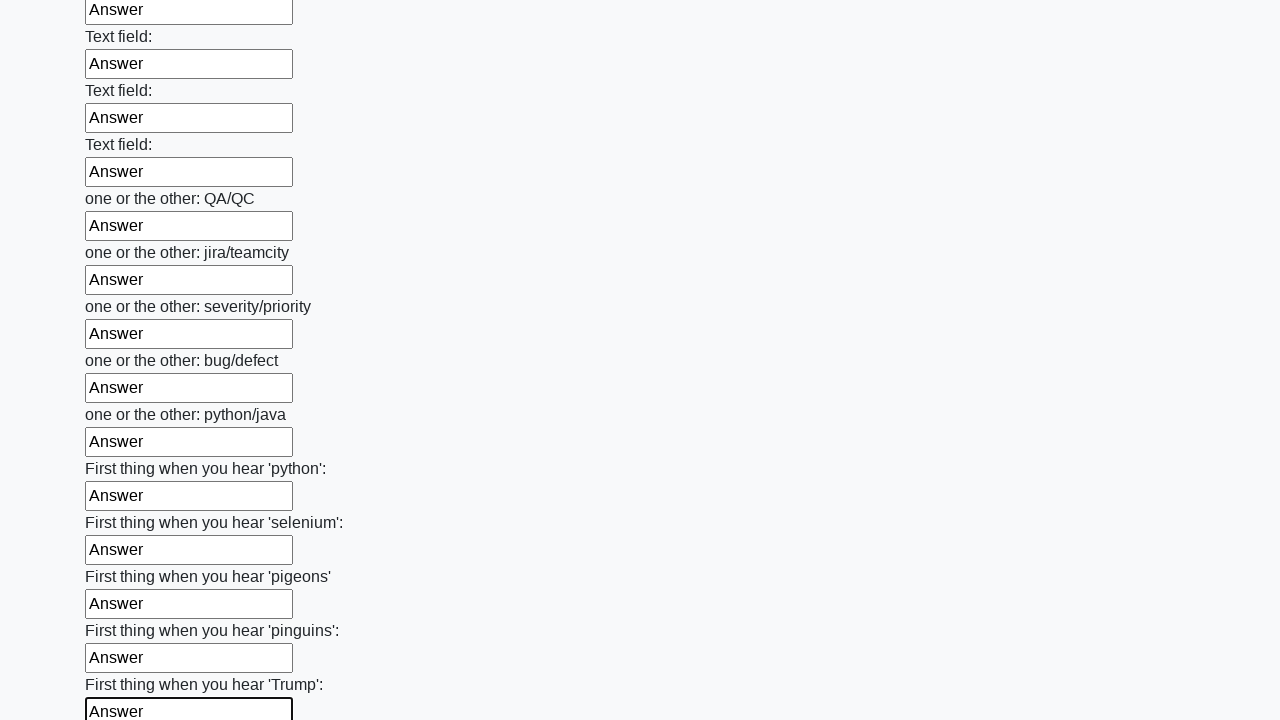

Filled an input field with 'Answer' on input >> nth=97
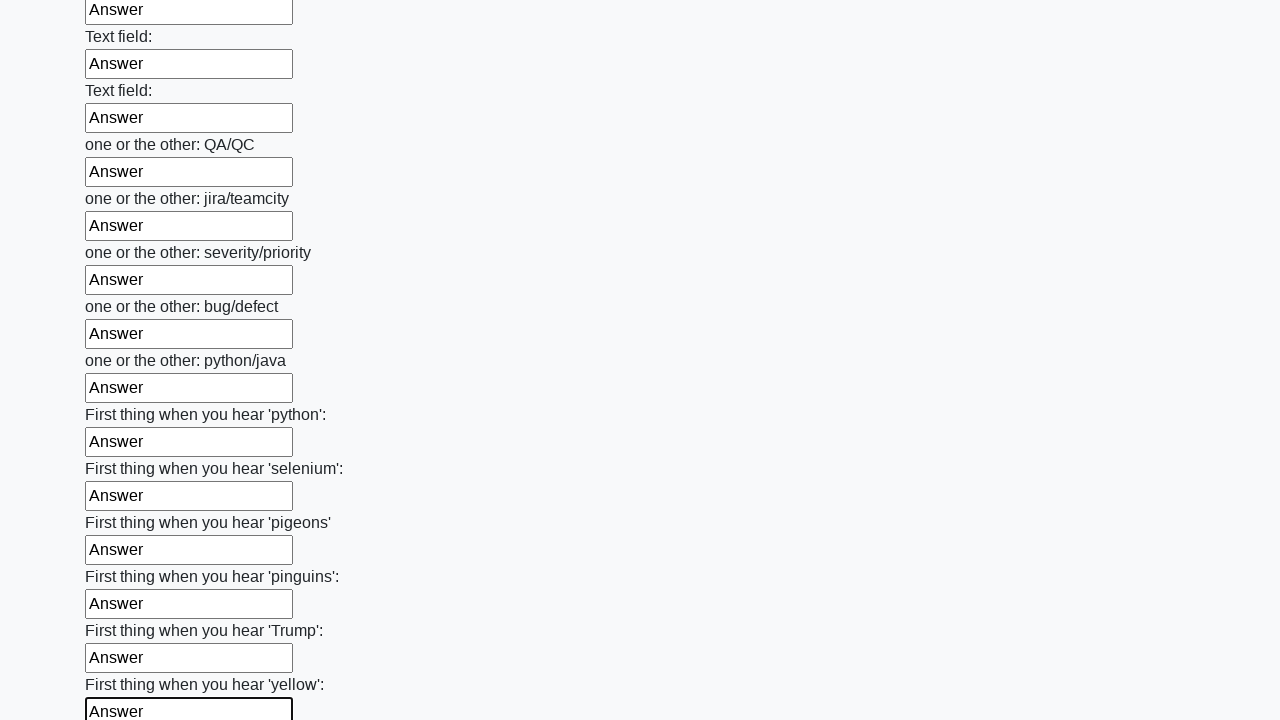

Filled an input field with 'Answer' on input >> nth=98
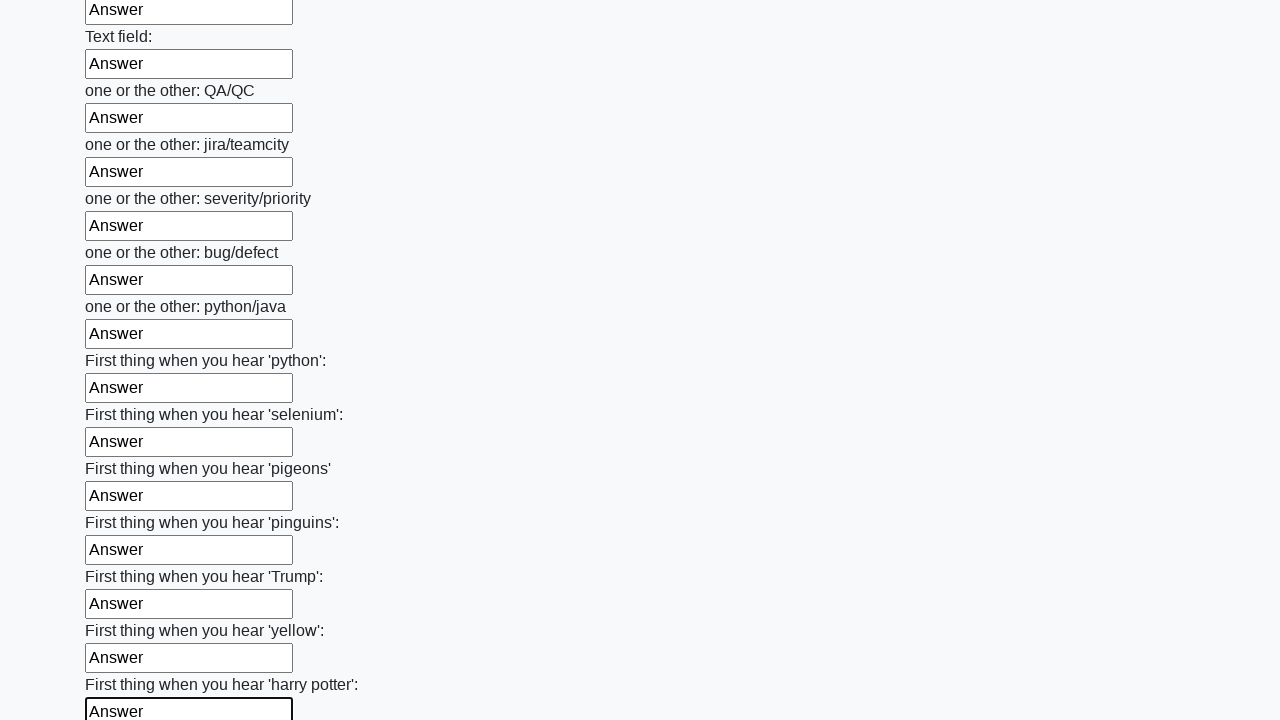

Filled an input field with 'Answer' on input >> nth=99
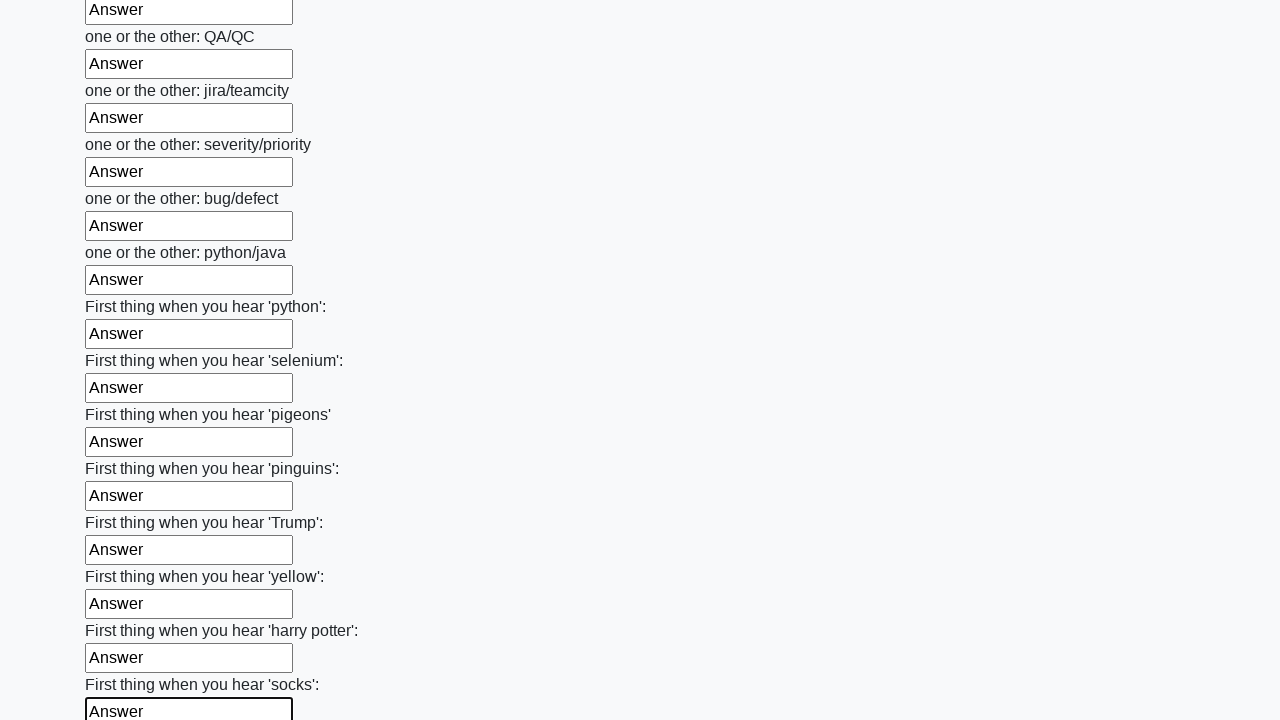

Clicked the submit button to submit the form at (123, 611) on button.btn
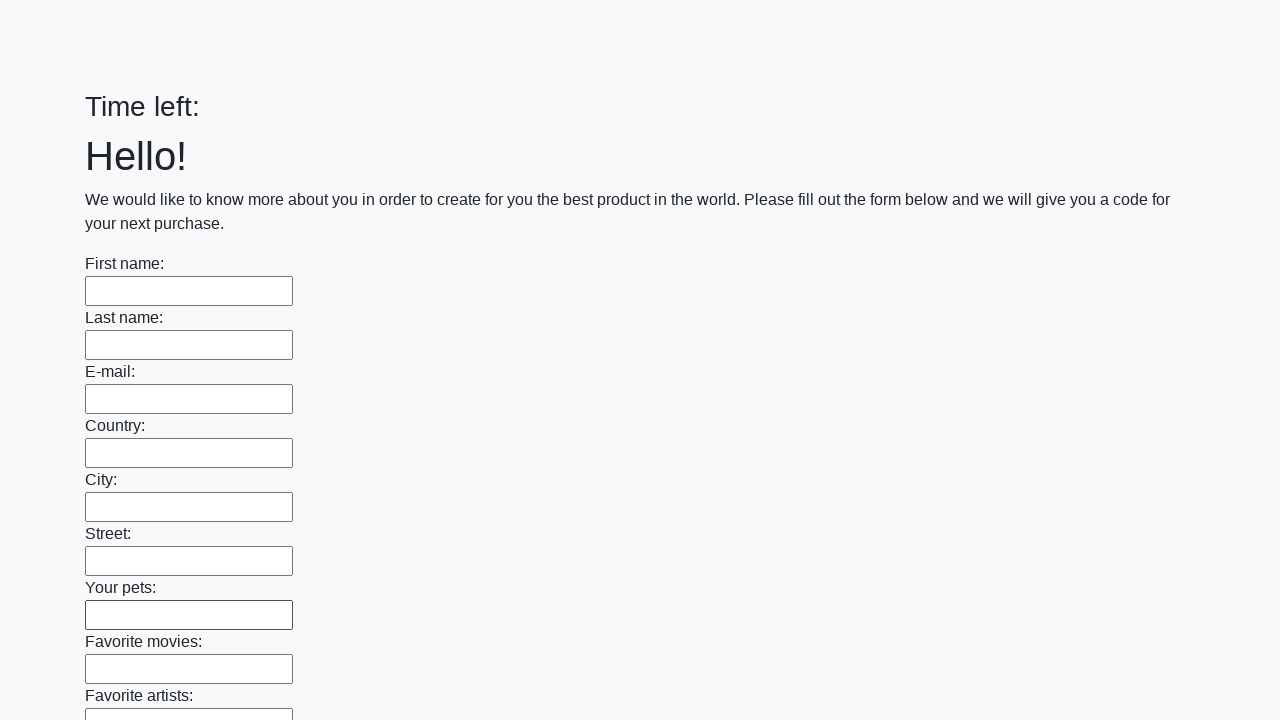

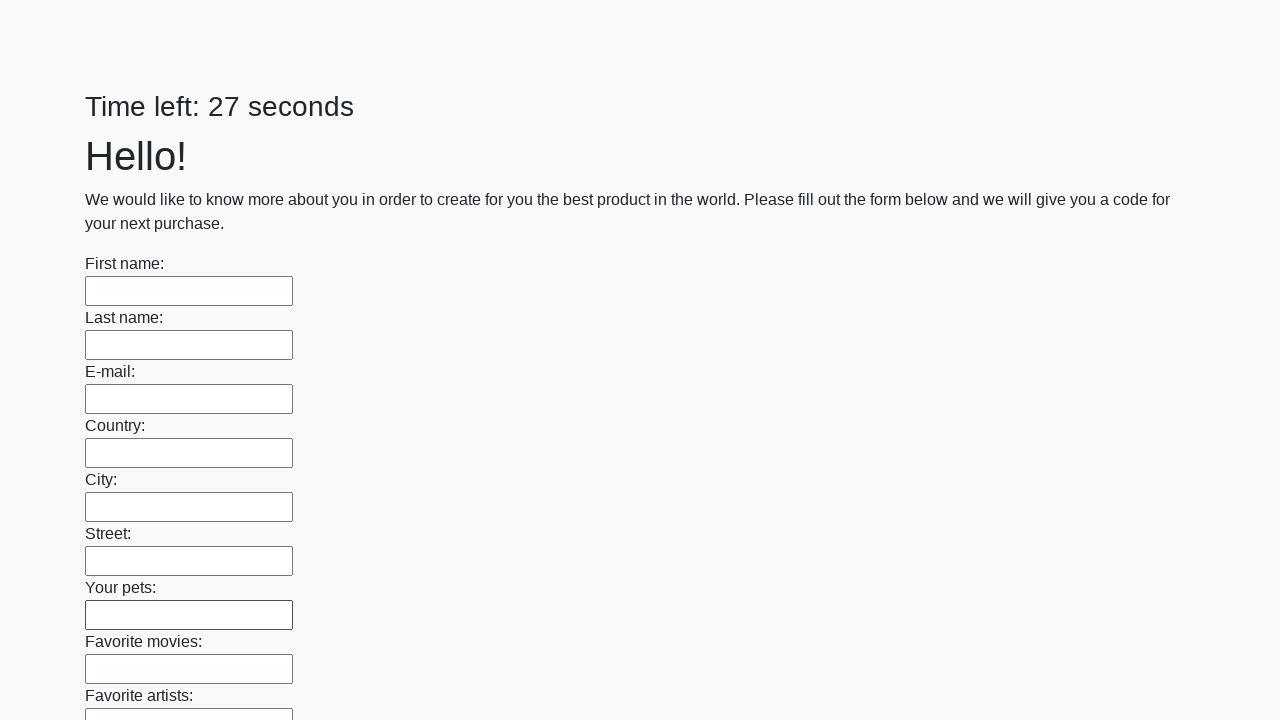